Tests clicking through all answer options for each question in the quiz by iterating through questions and clicking each radio button answer

Starting URL: https://draffelberg.github.io/QuizMaster/

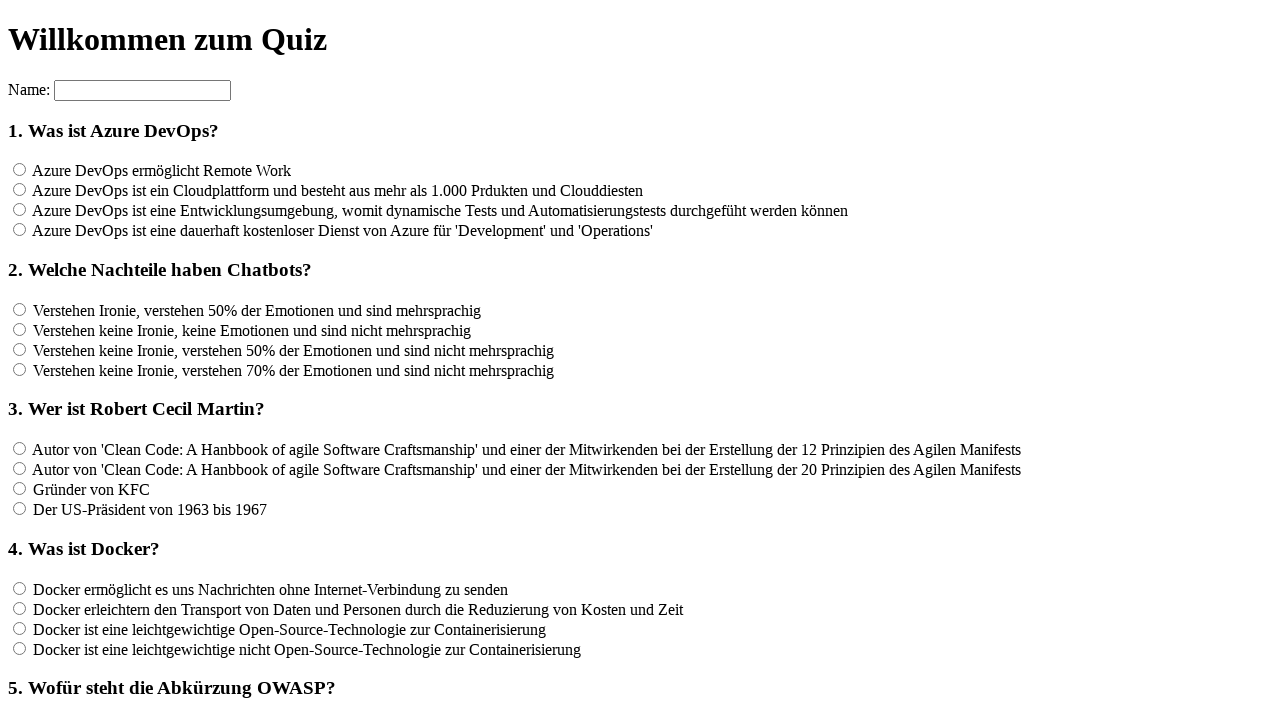

Waited for questions to load on quiz page
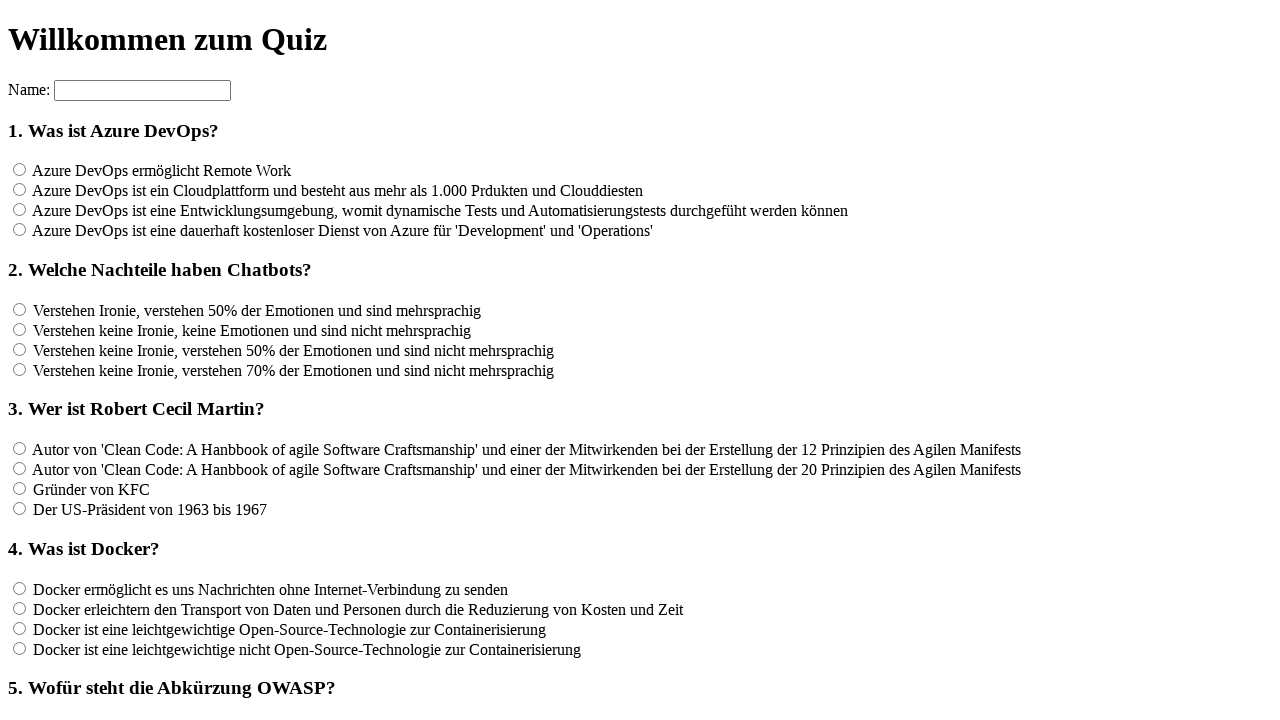

Retrieved all 12 question headers
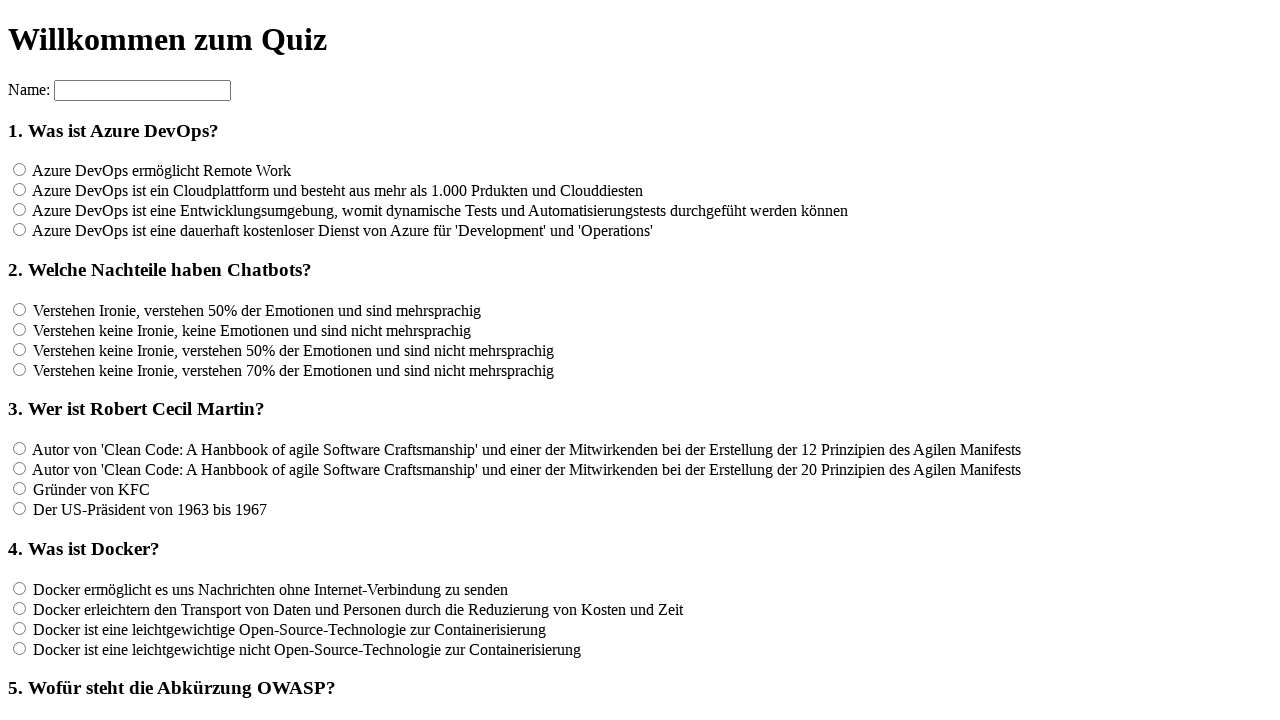

Retrieved 4 answer options for question 2
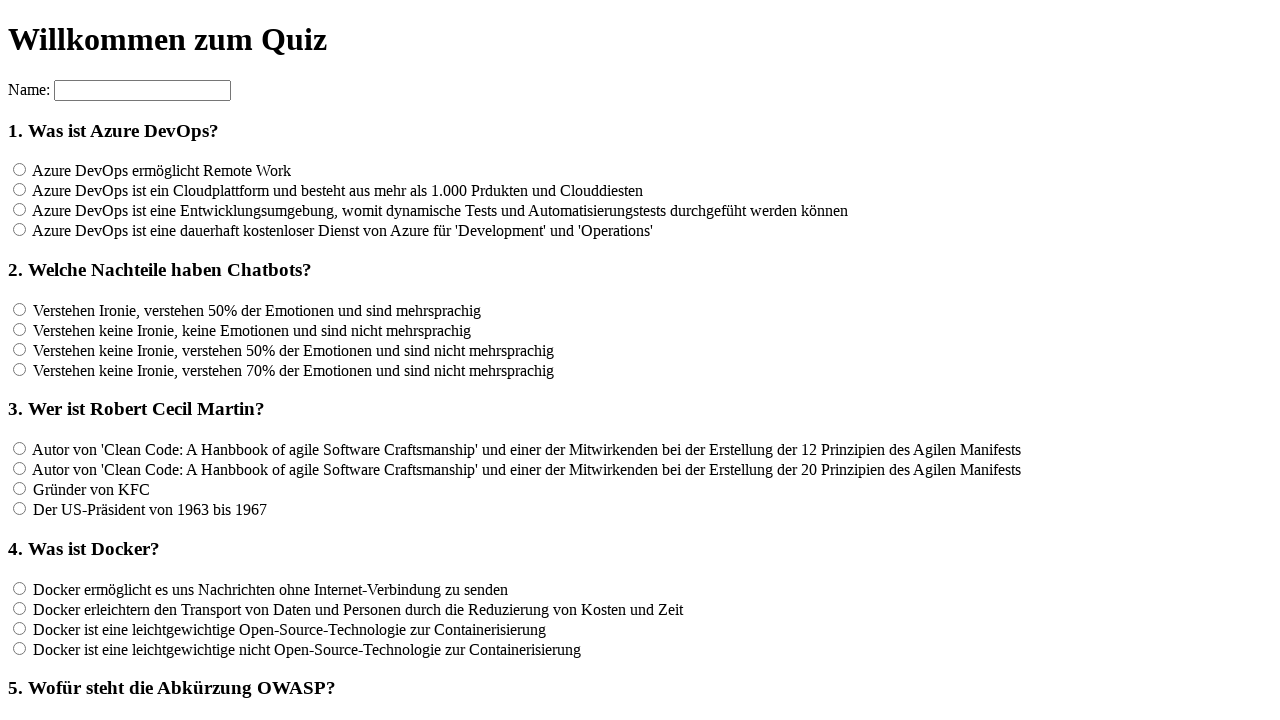

Clicked an answer option for question 2 at (20, 309) on input[name='rf2'] >> nth=0
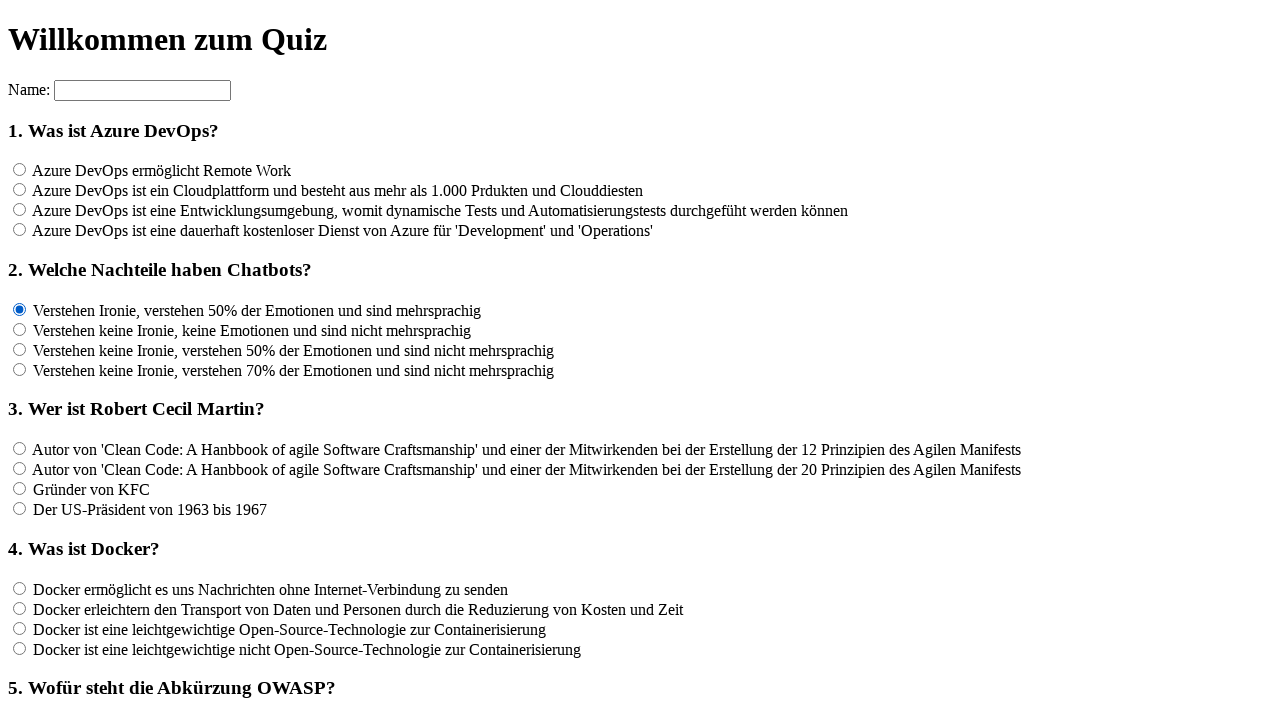

Waited 100ms for UI update after click
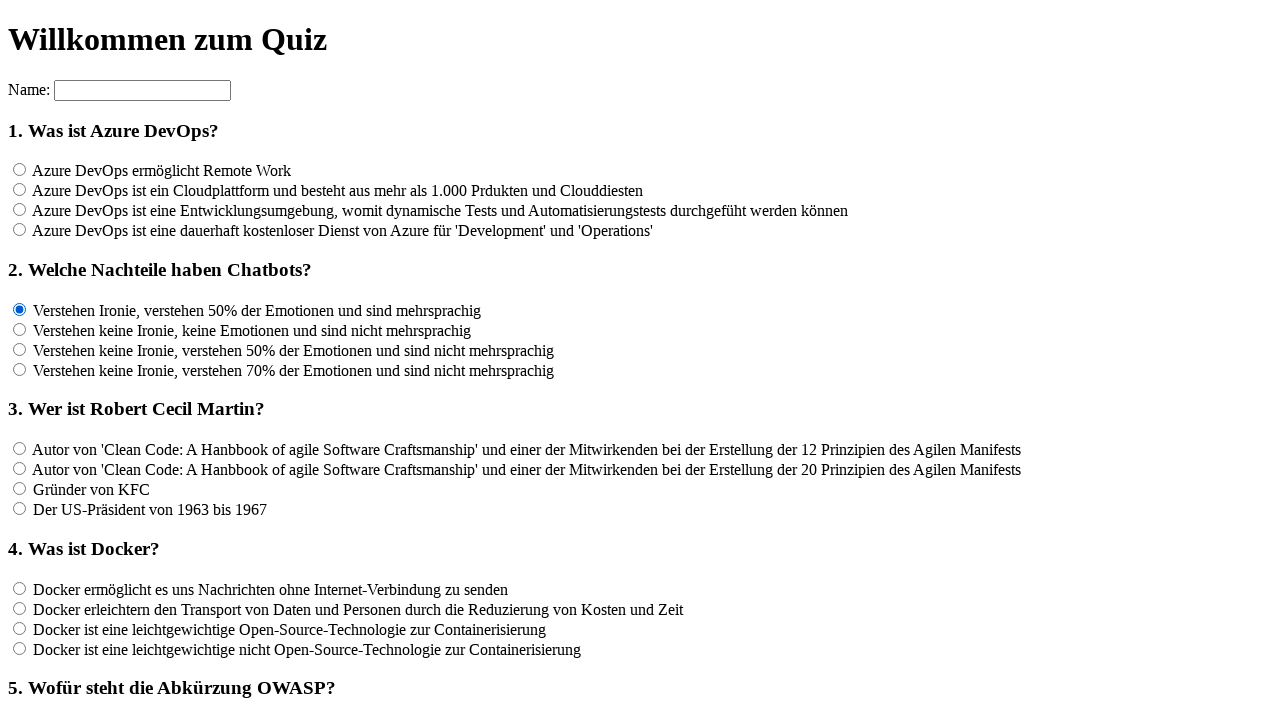

Clicked an answer option for question 2 at (20, 329) on input[name='rf2'] >> nth=1
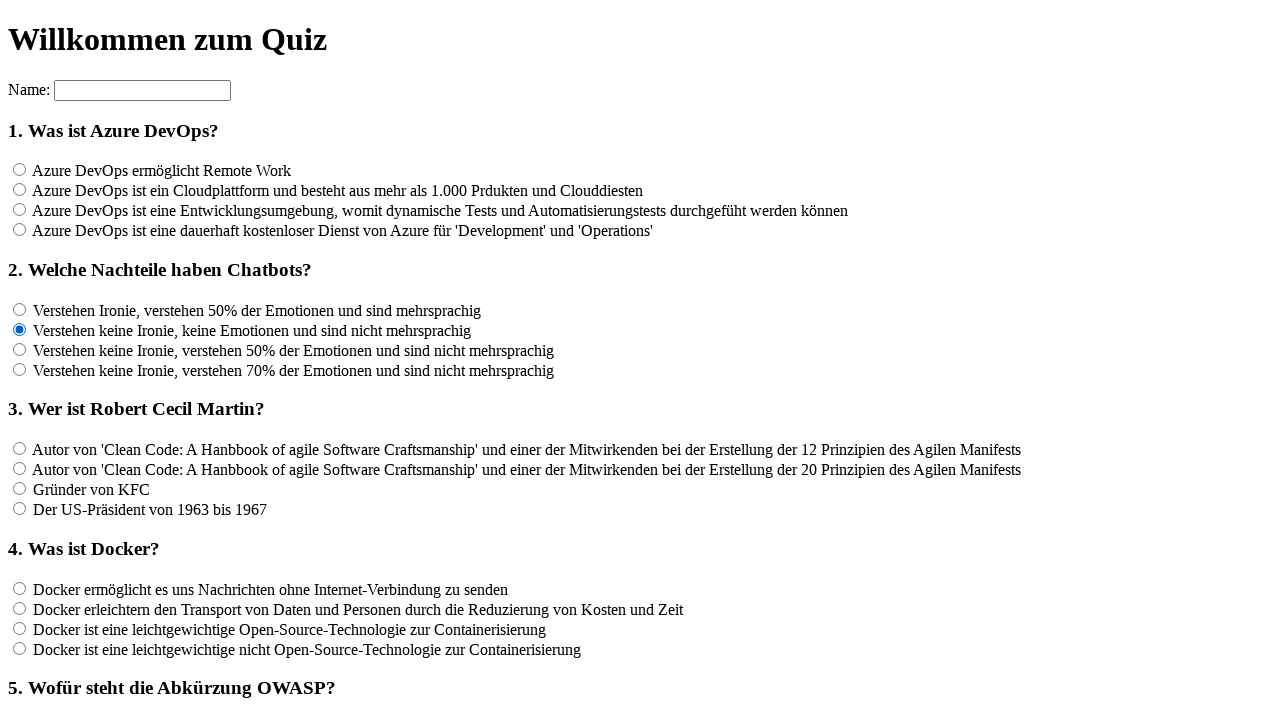

Waited 100ms for UI update after click
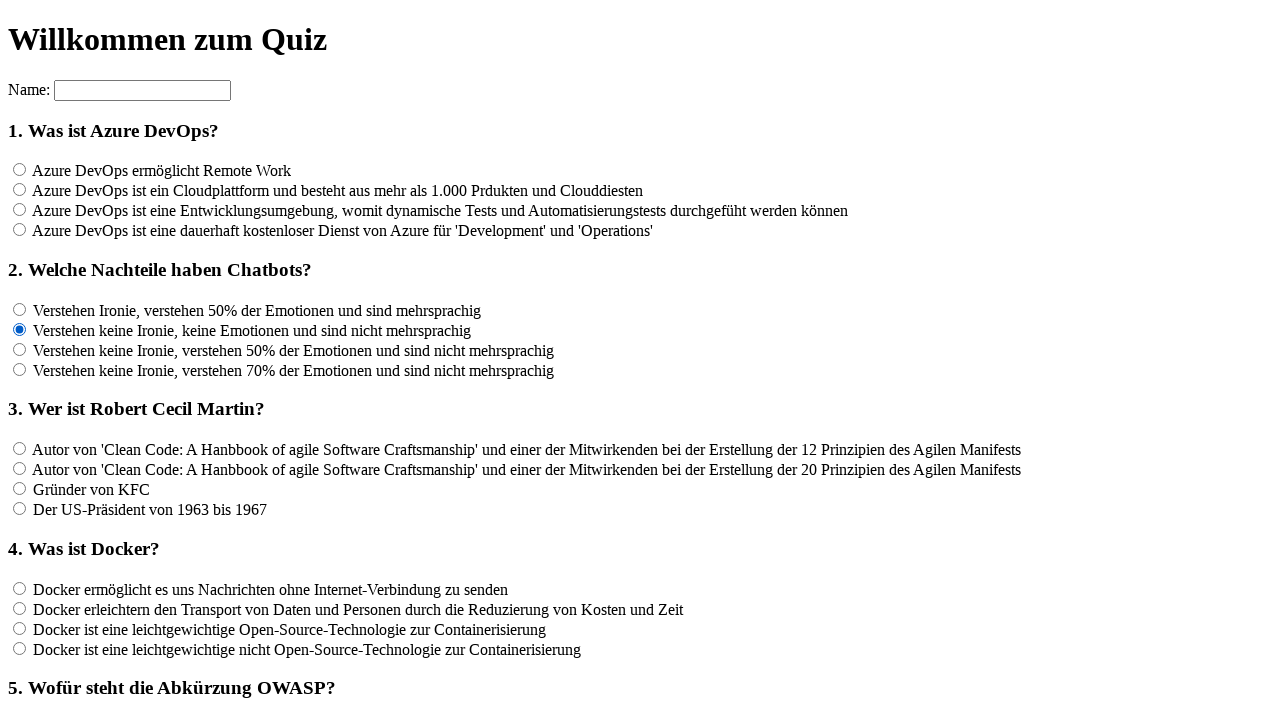

Clicked an answer option for question 2 at (20, 349) on input[name='rf2'] >> nth=2
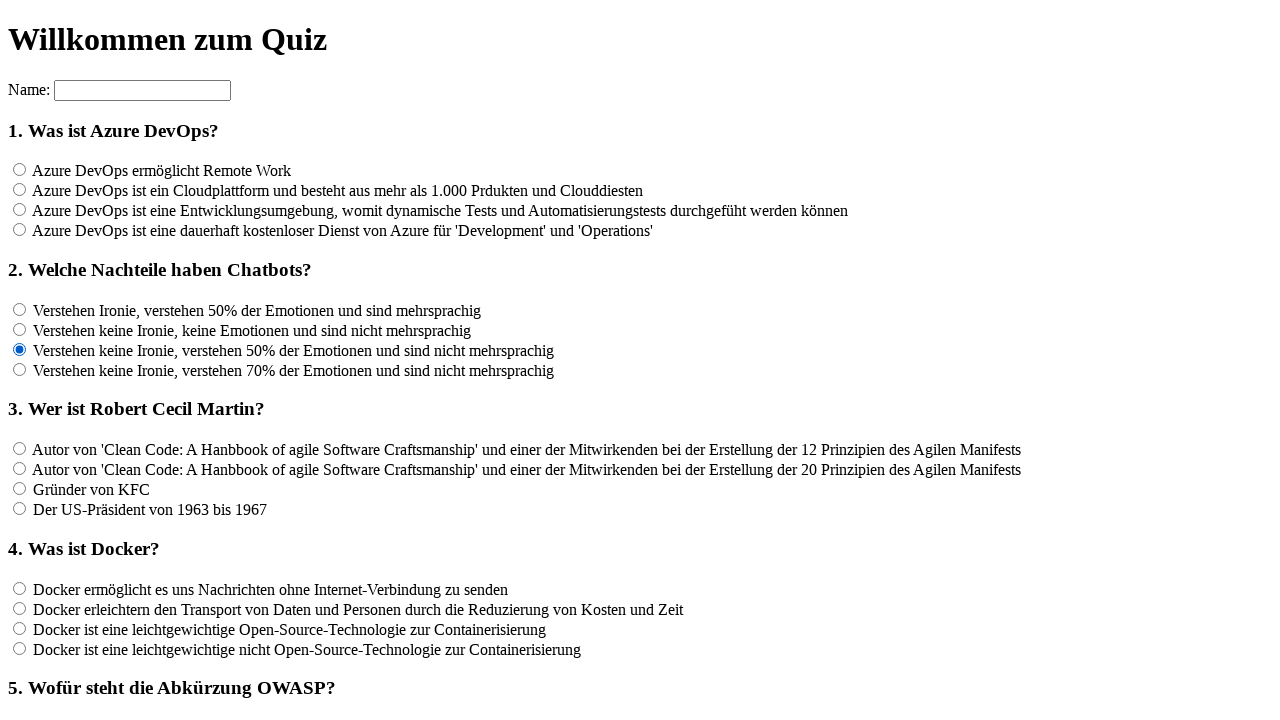

Waited 100ms for UI update after click
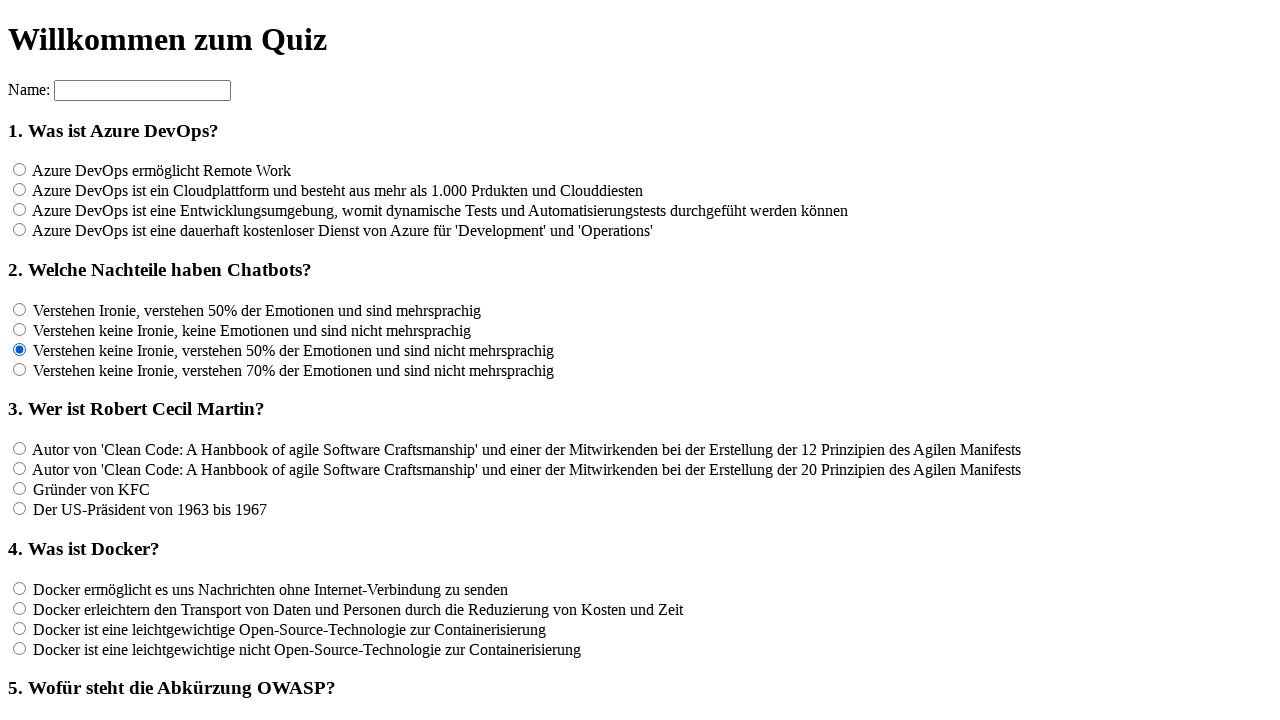

Clicked an answer option for question 2 at (20, 369) on input[name='rf2'] >> nth=3
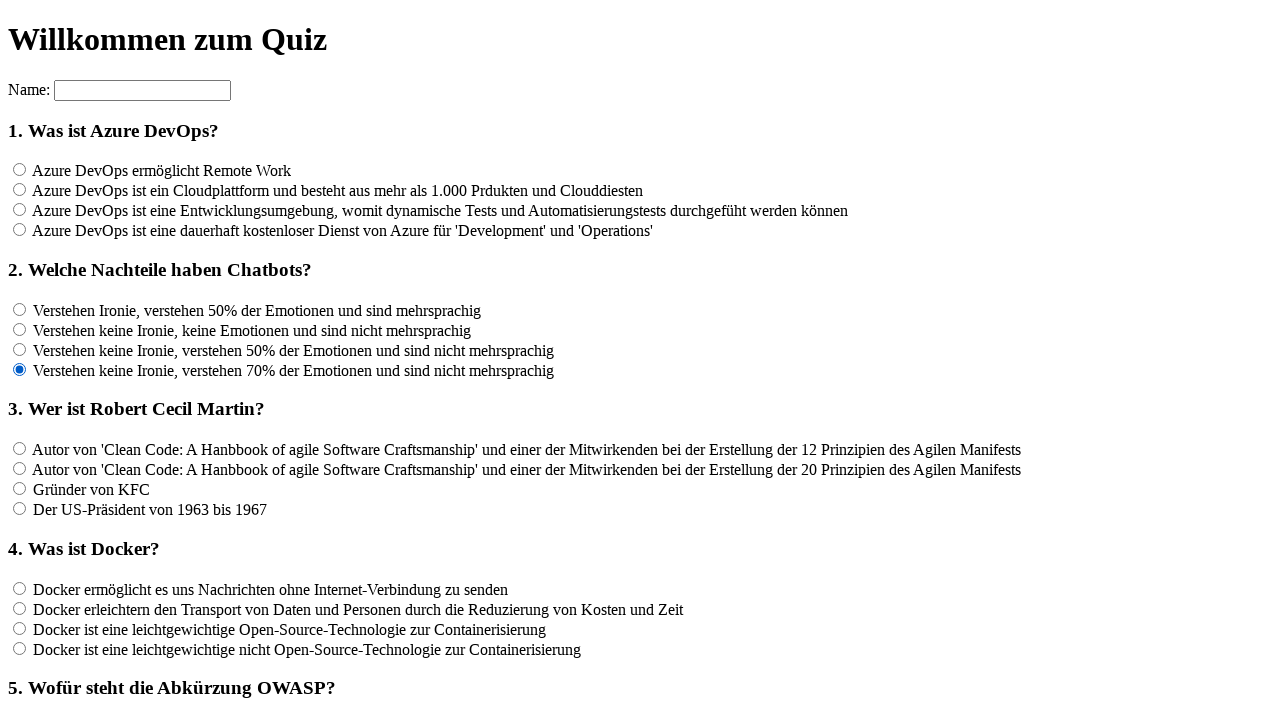

Waited 100ms for UI update after click
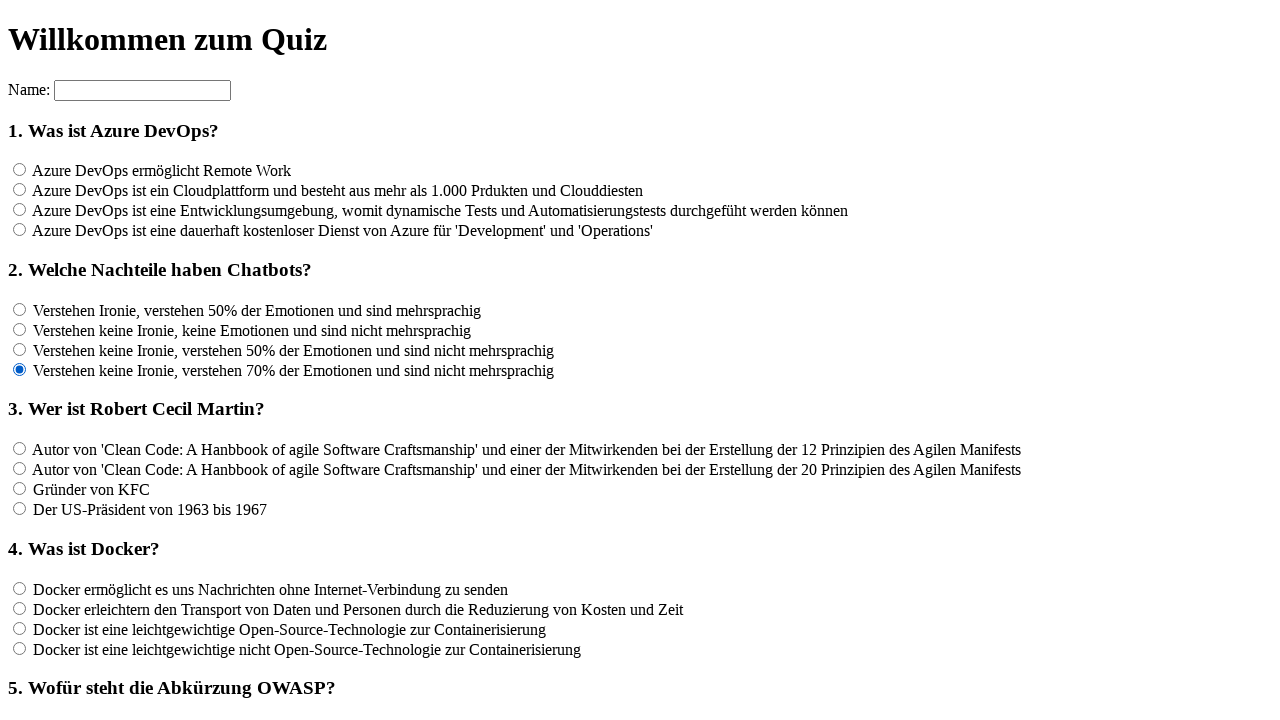

Retrieved 4 answer options for question 3
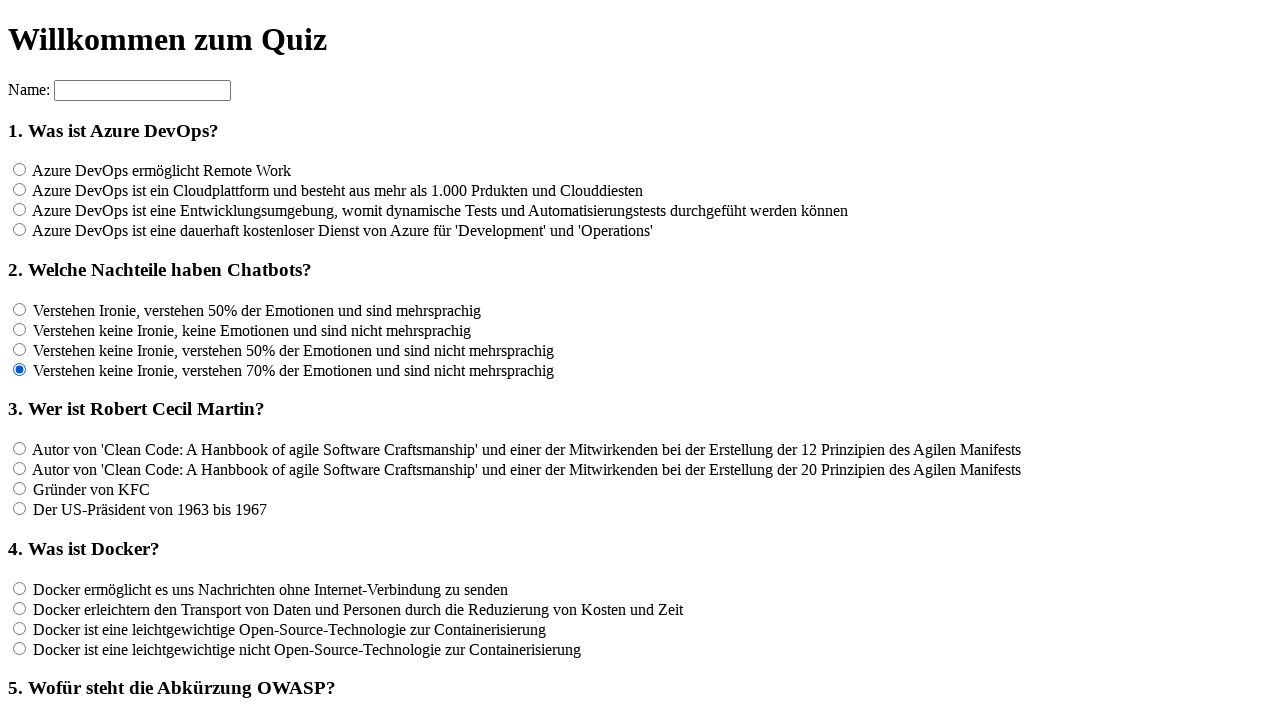

Clicked an answer option for question 3 at (20, 449) on input[name='rf3'] >> nth=0
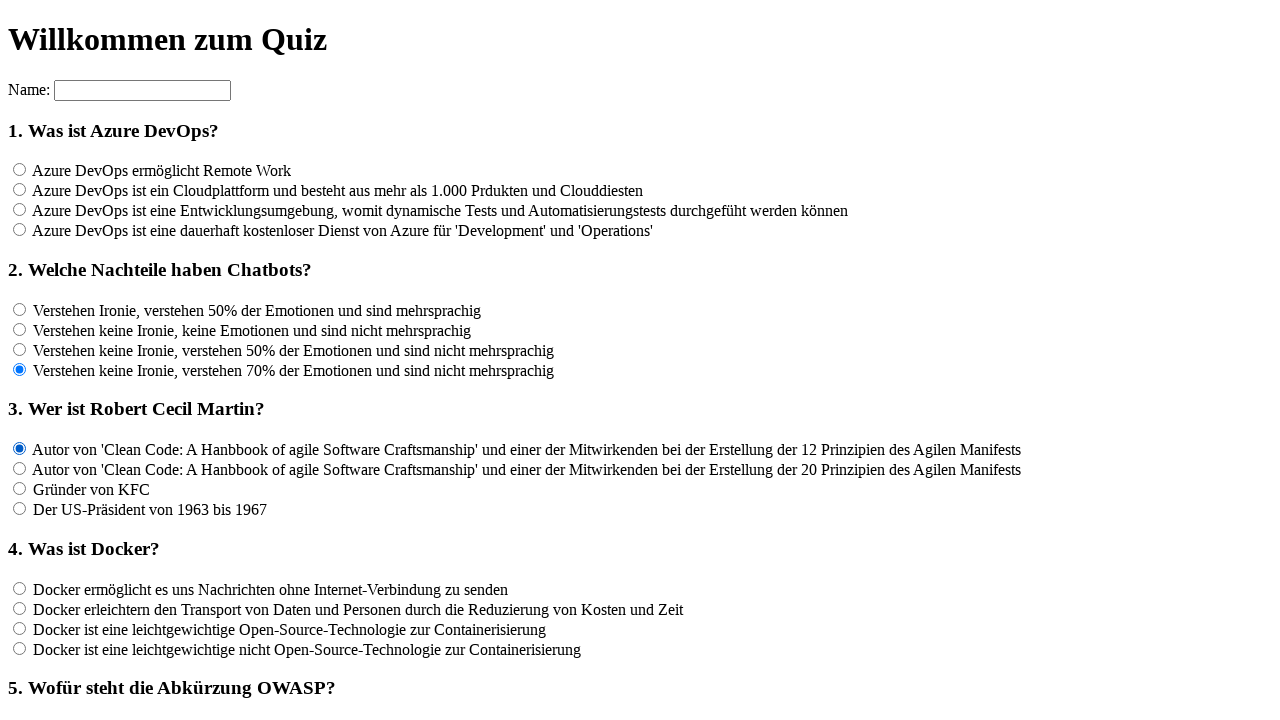

Waited 100ms for UI update after click
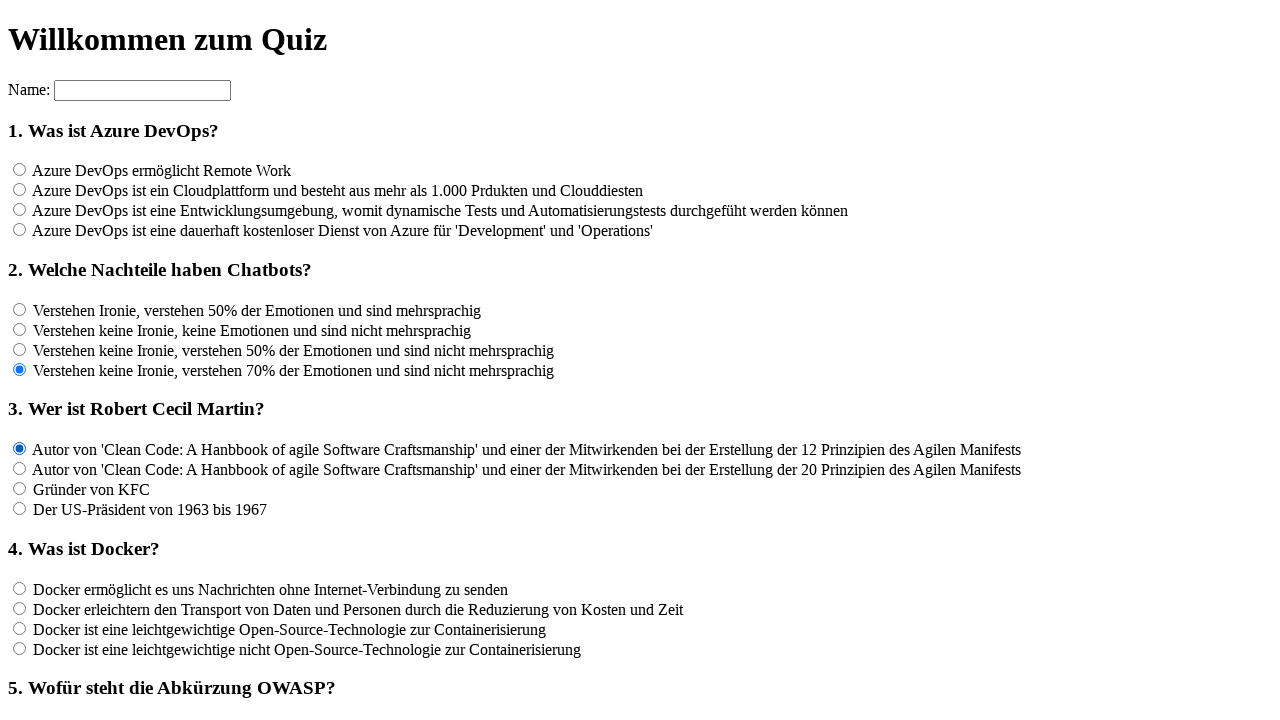

Clicked an answer option for question 3 at (20, 469) on input[name='rf3'] >> nth=1
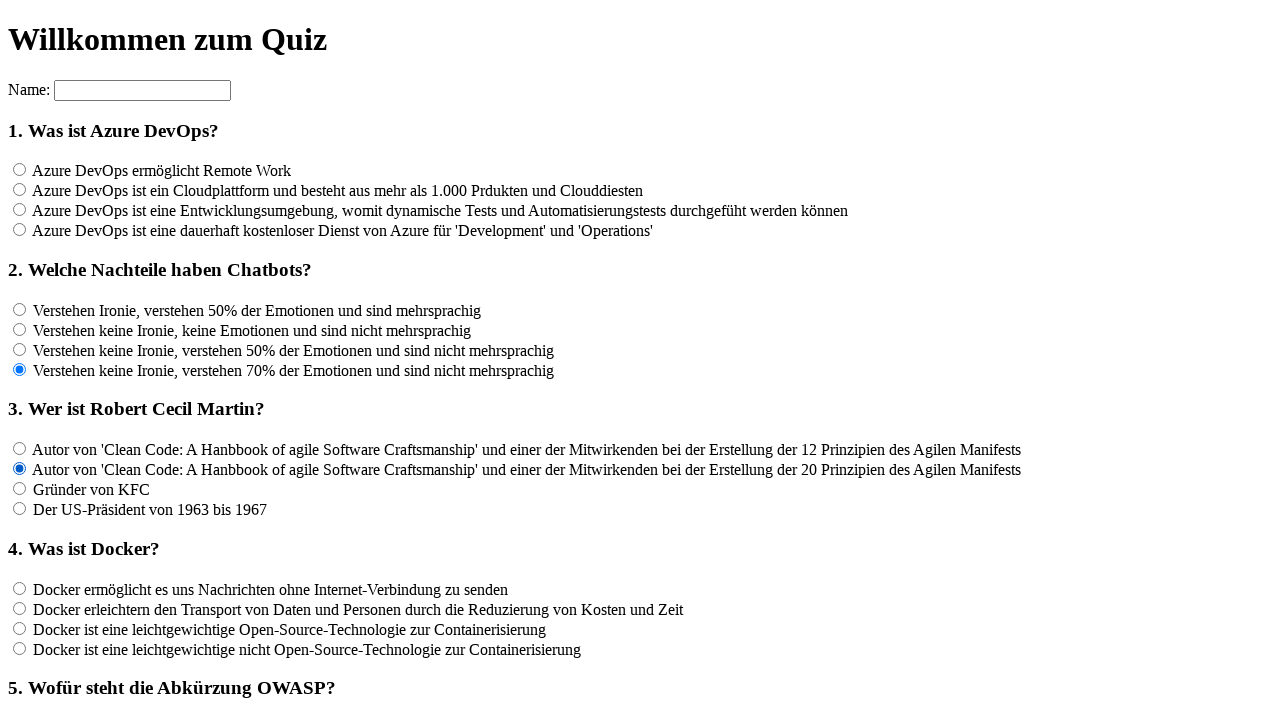

Waited 100ms for UI update after click
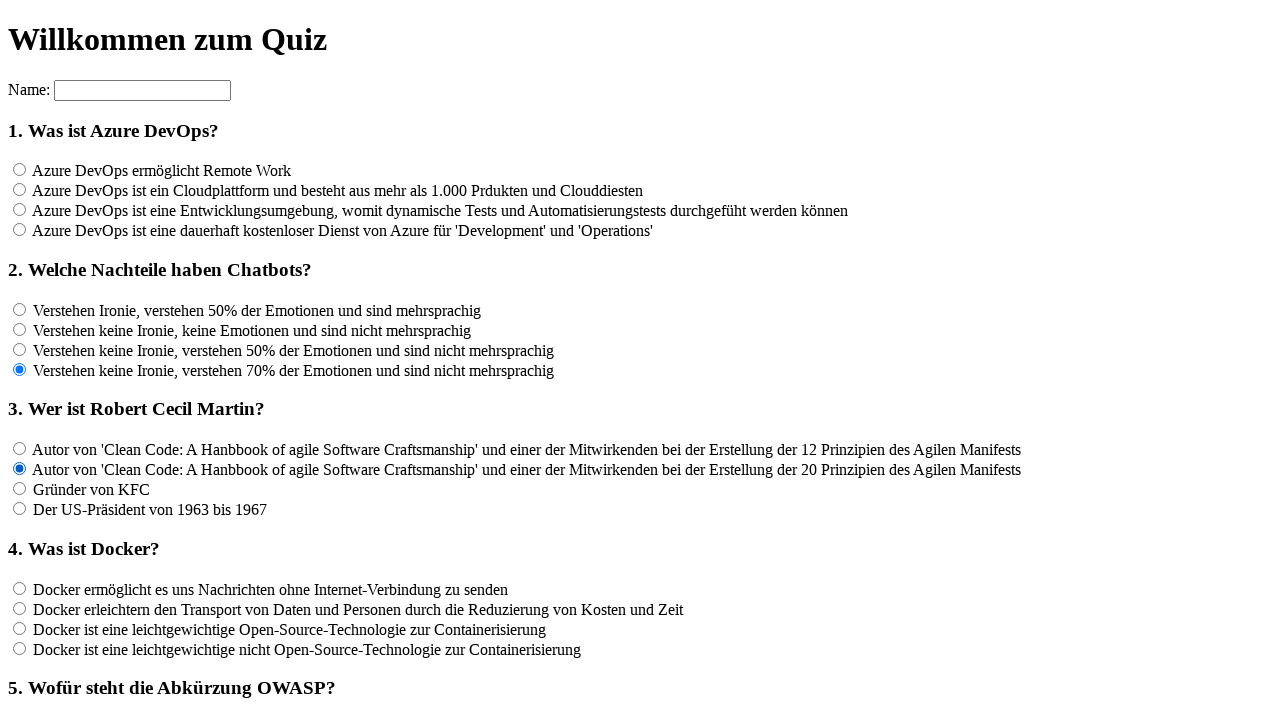

Clicked an answer option for question 3 at (20, 489) on input[name='rf3'] >> nth=2
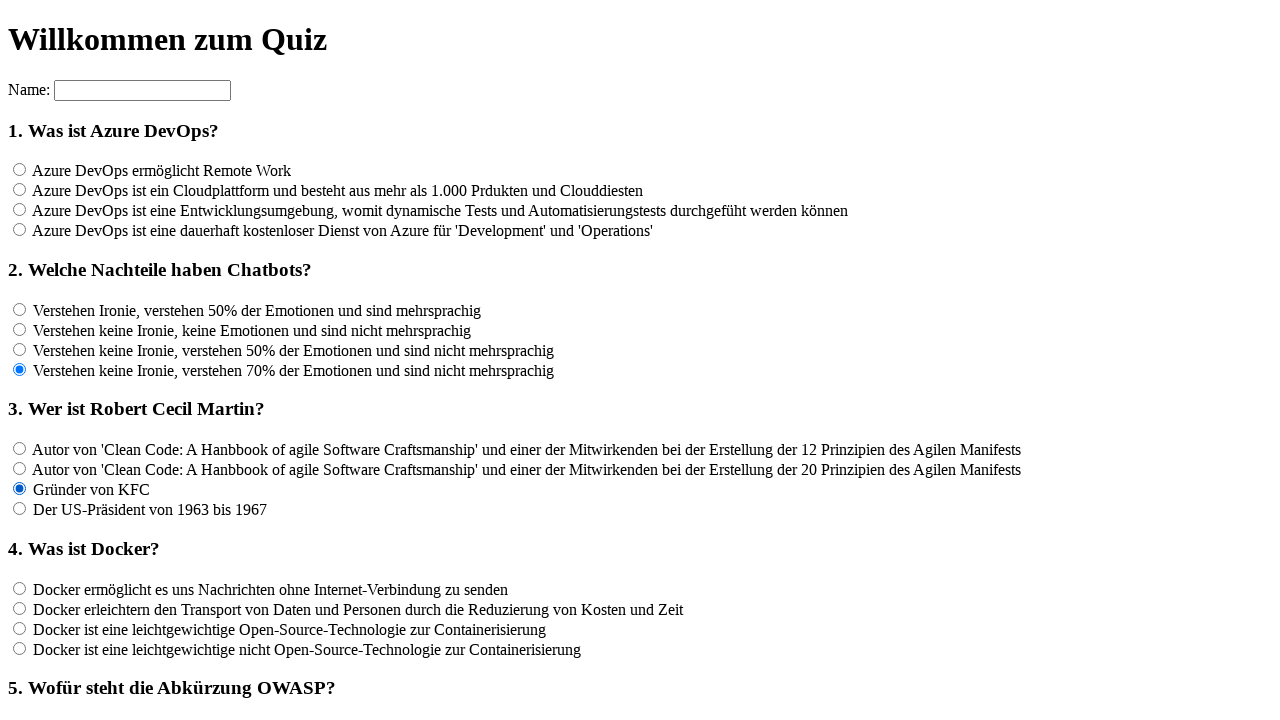

Waited 100ms for UI update after click
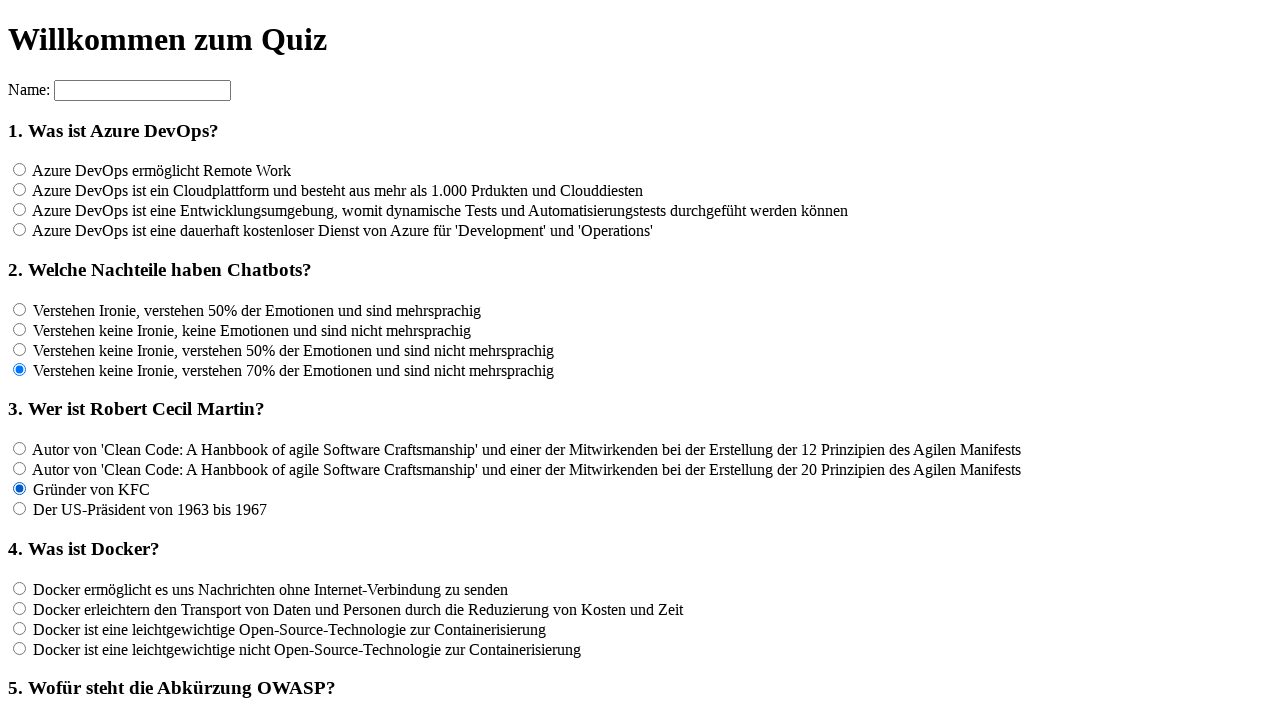

Clicked an answer option for question 3 at (20, 509) on input[name='rf3'] >> nth=3
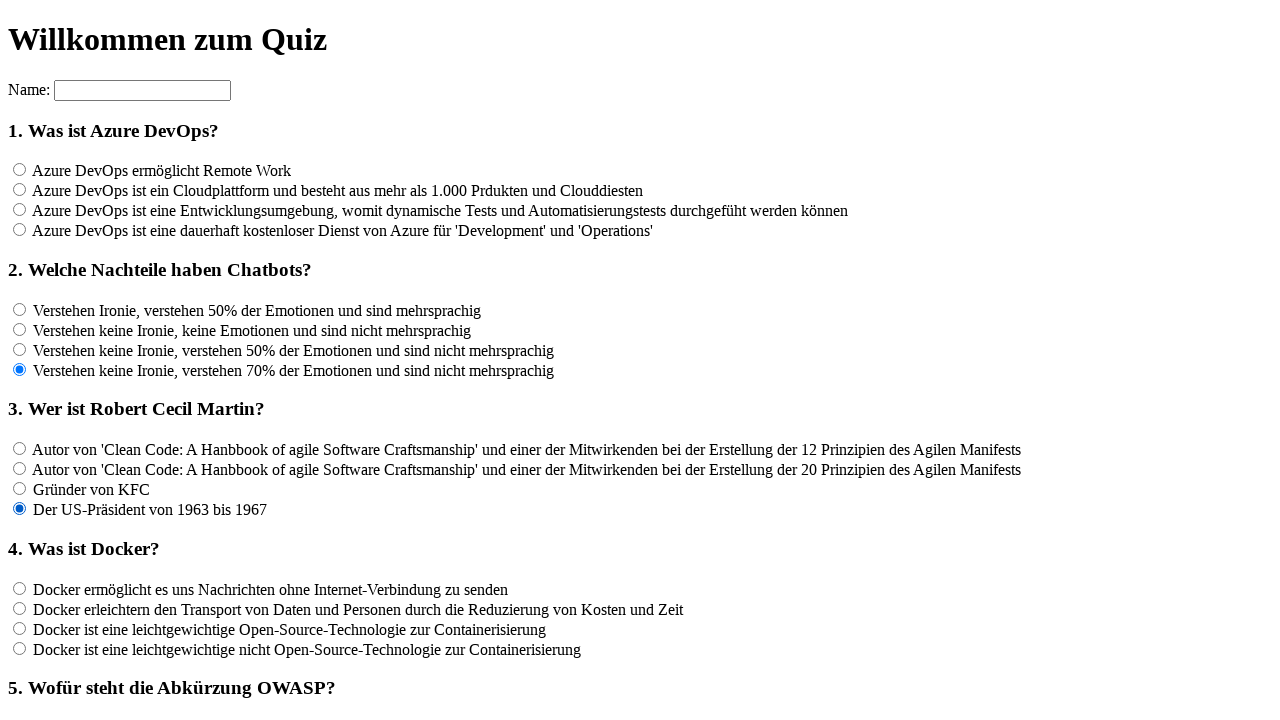

Waited 100ms for UI update after click
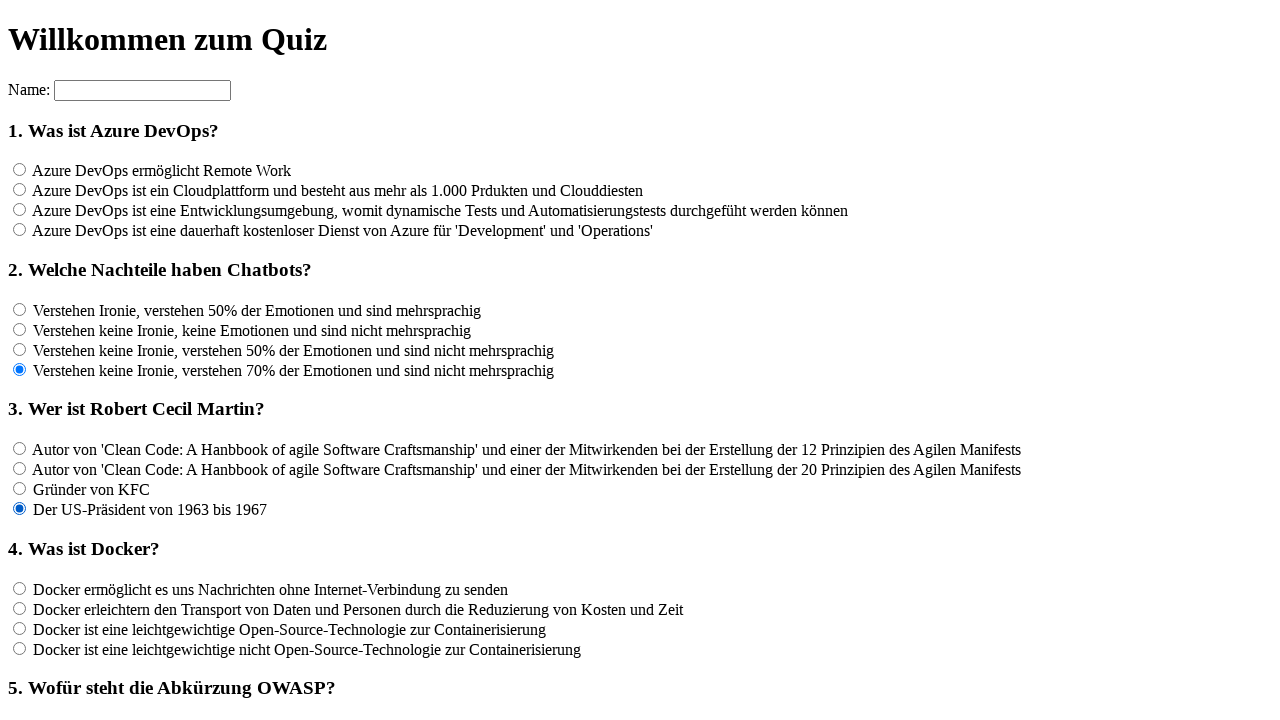

Retrieved 4 answer options for question 4
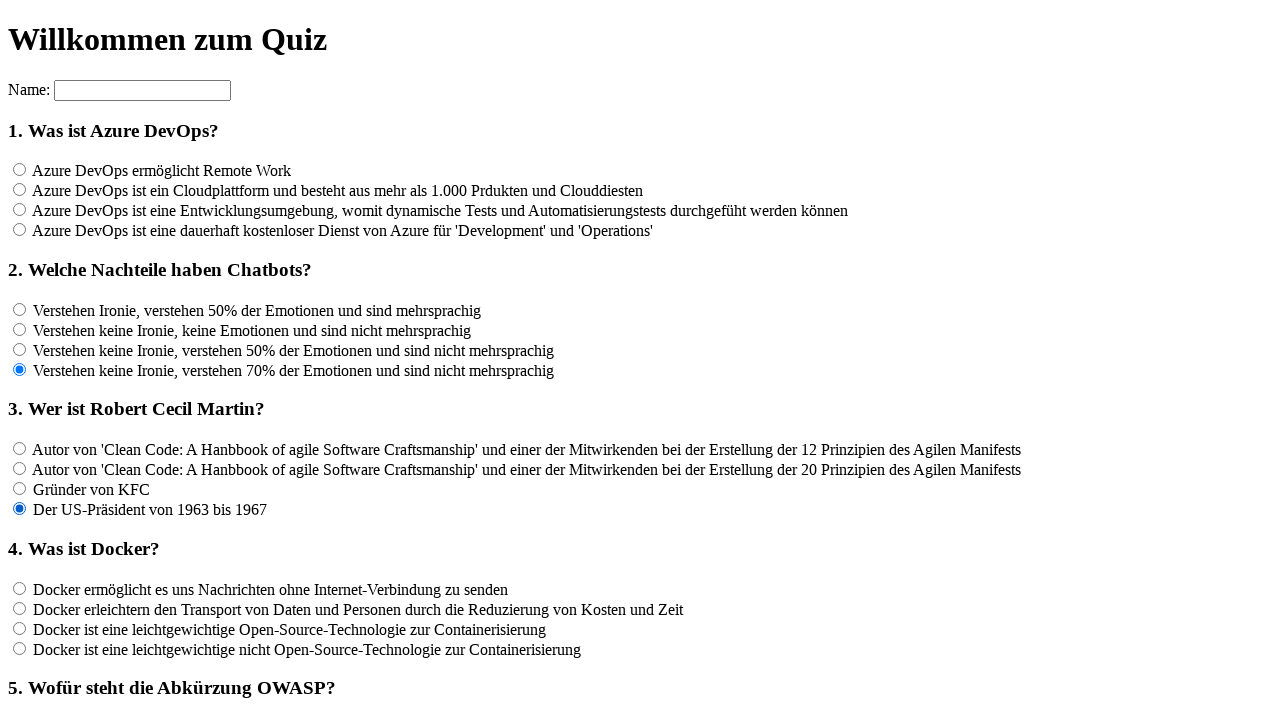

Clicked an answer option for question 4 at (20, 588) on input[name='rf4'] >> nth=0
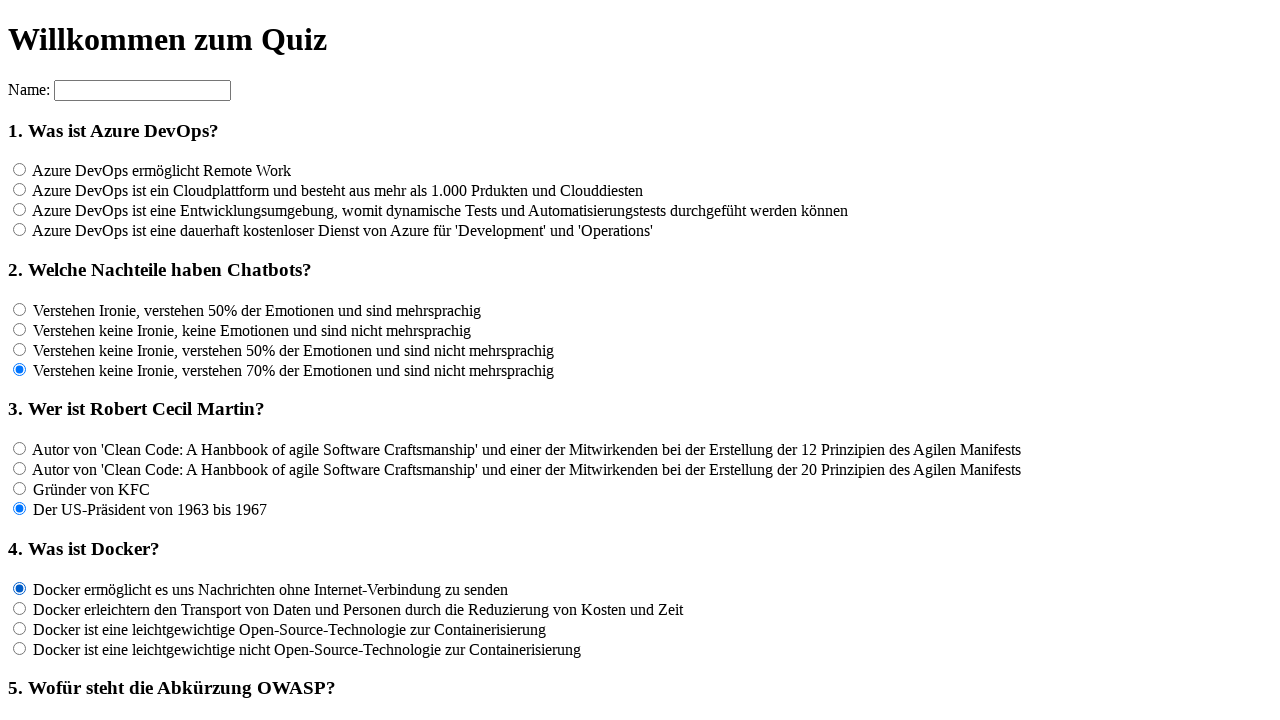

Waited 100ms for UI update after click
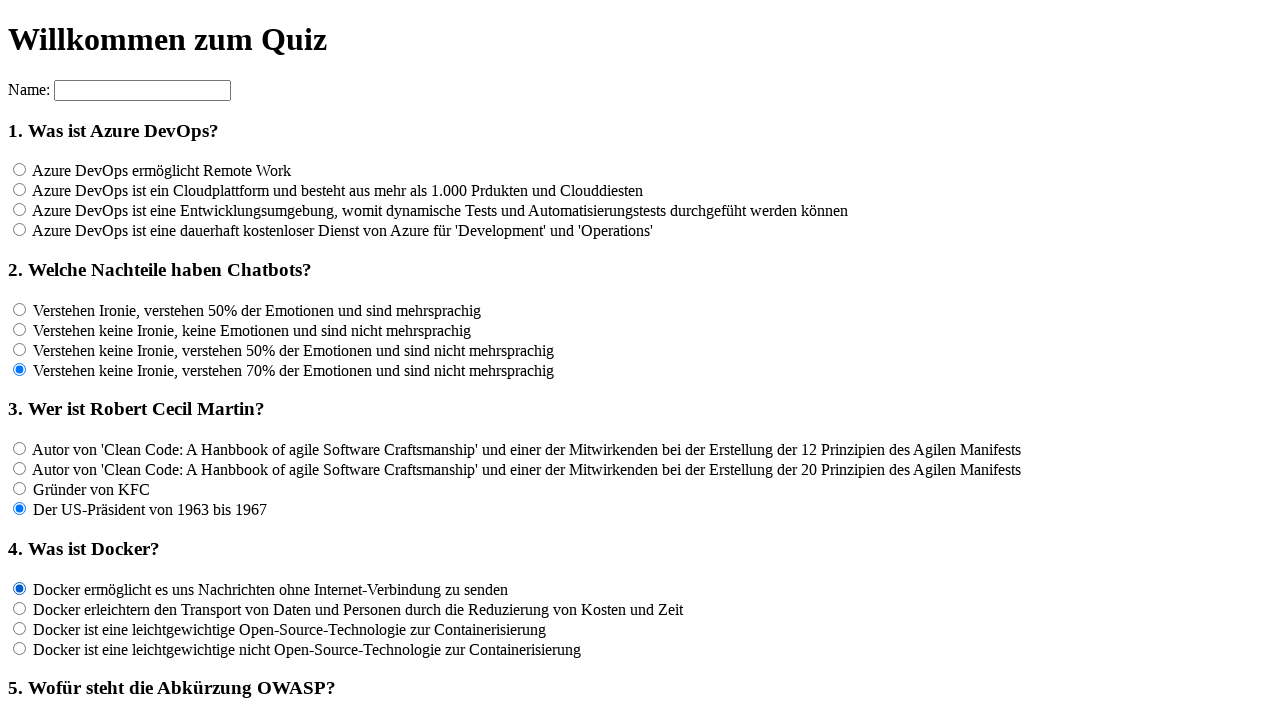

Clicked an answer option for question 4 at (20, 608) on input[name='rf4'] >> nth=1
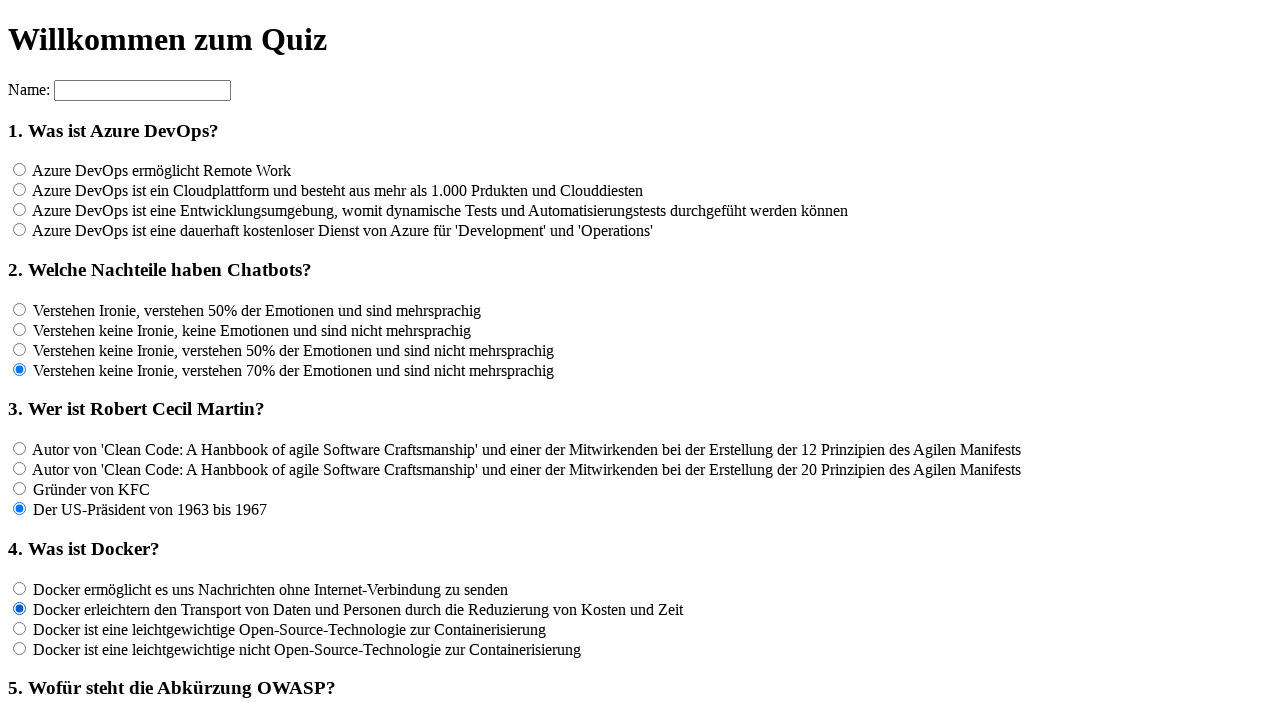

Waited 100ms for UI update after click
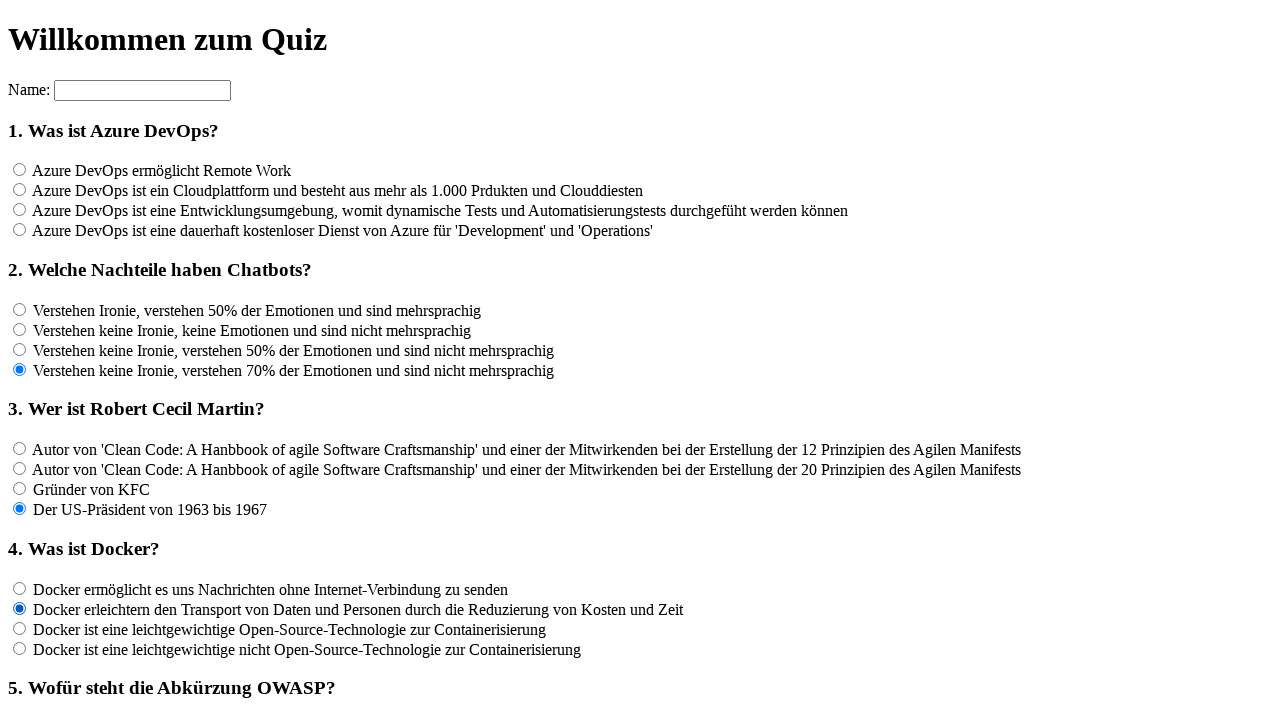

Clicked an answer option for question 4 at (20, 628) on input[name='rf4'] >> nth=2
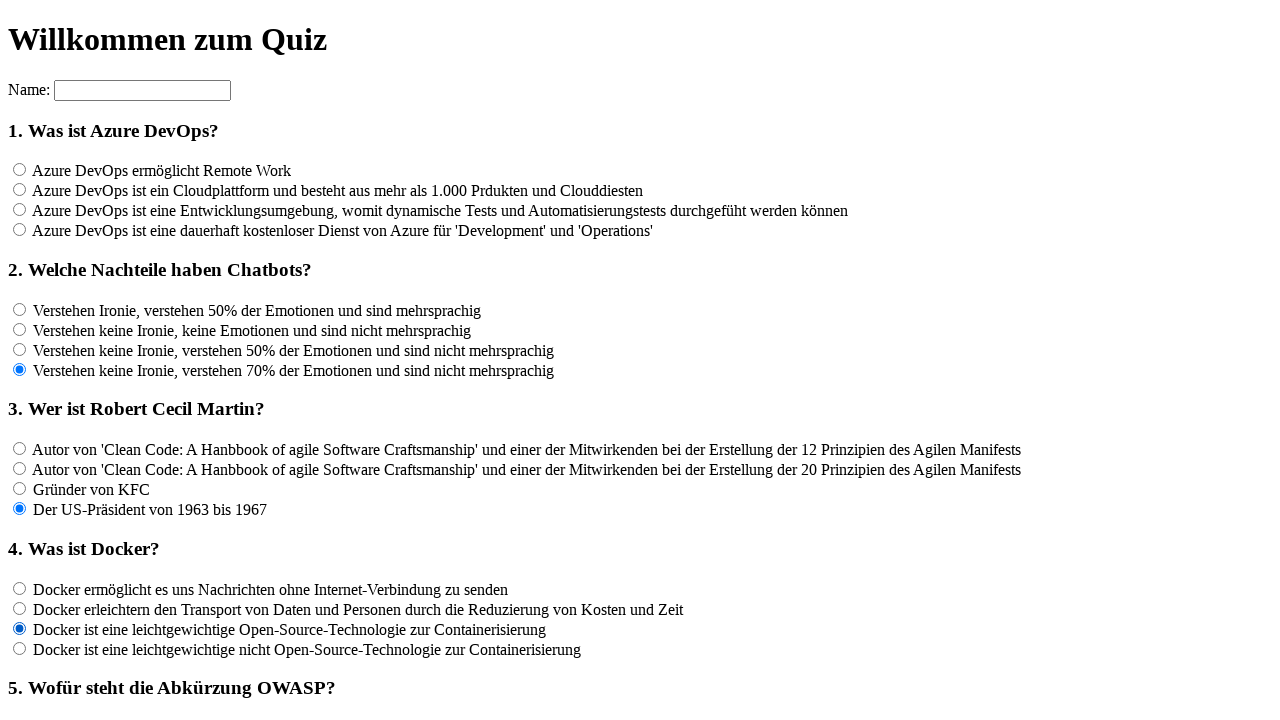

Waited 100ms for UI update after click
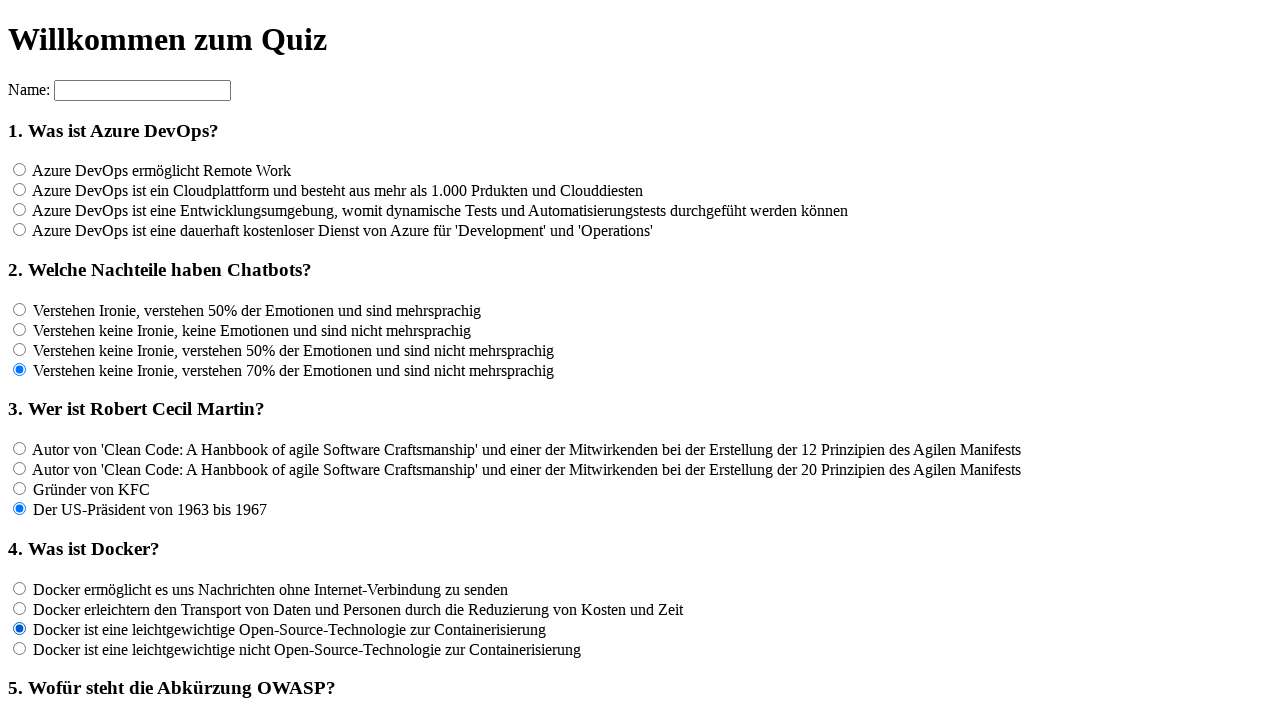

Clicked an answer option for question 4 at (20, 648) on input[name='rf4'] >> nth=3
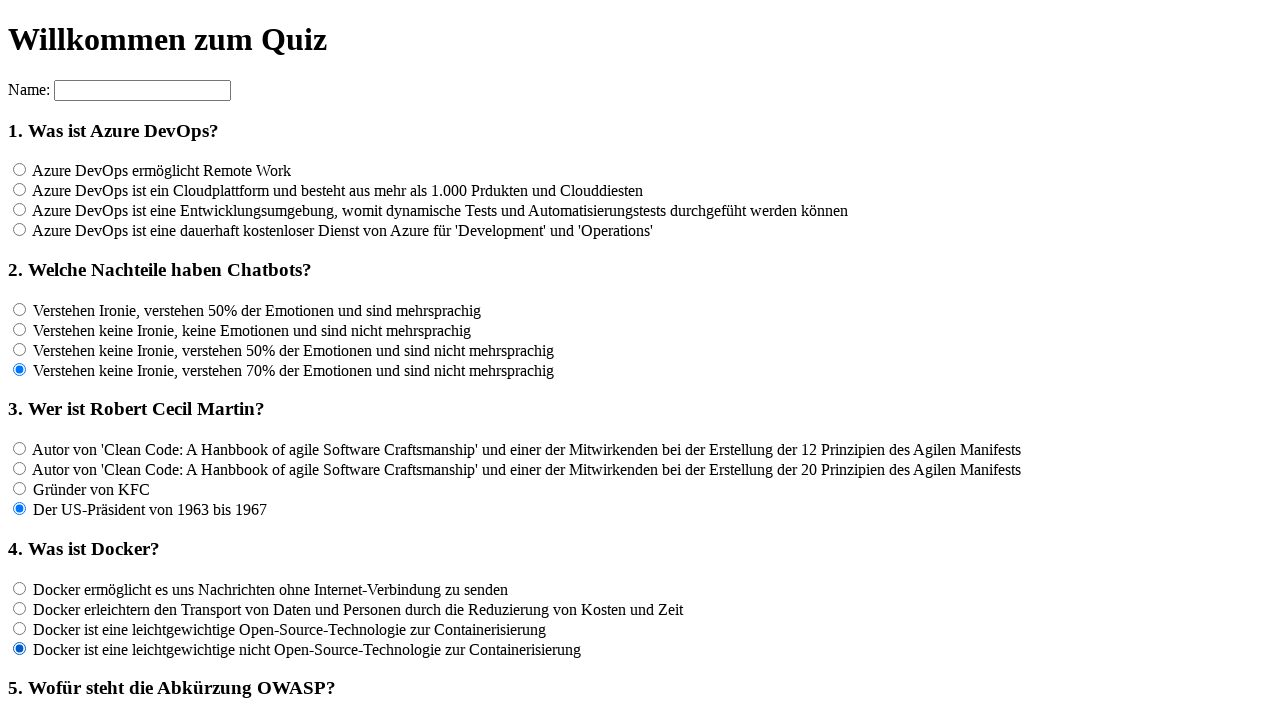

Waited 100ms for UI update after click
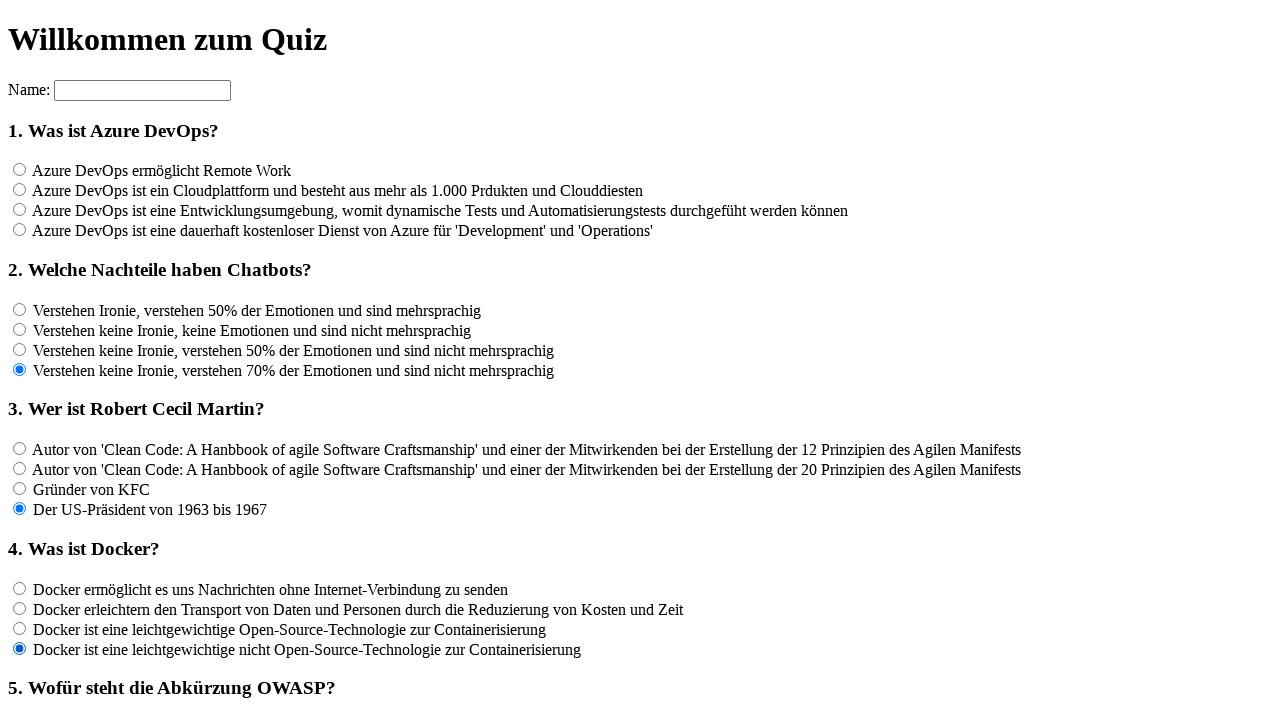

Retrieved 4 answer options for question 5
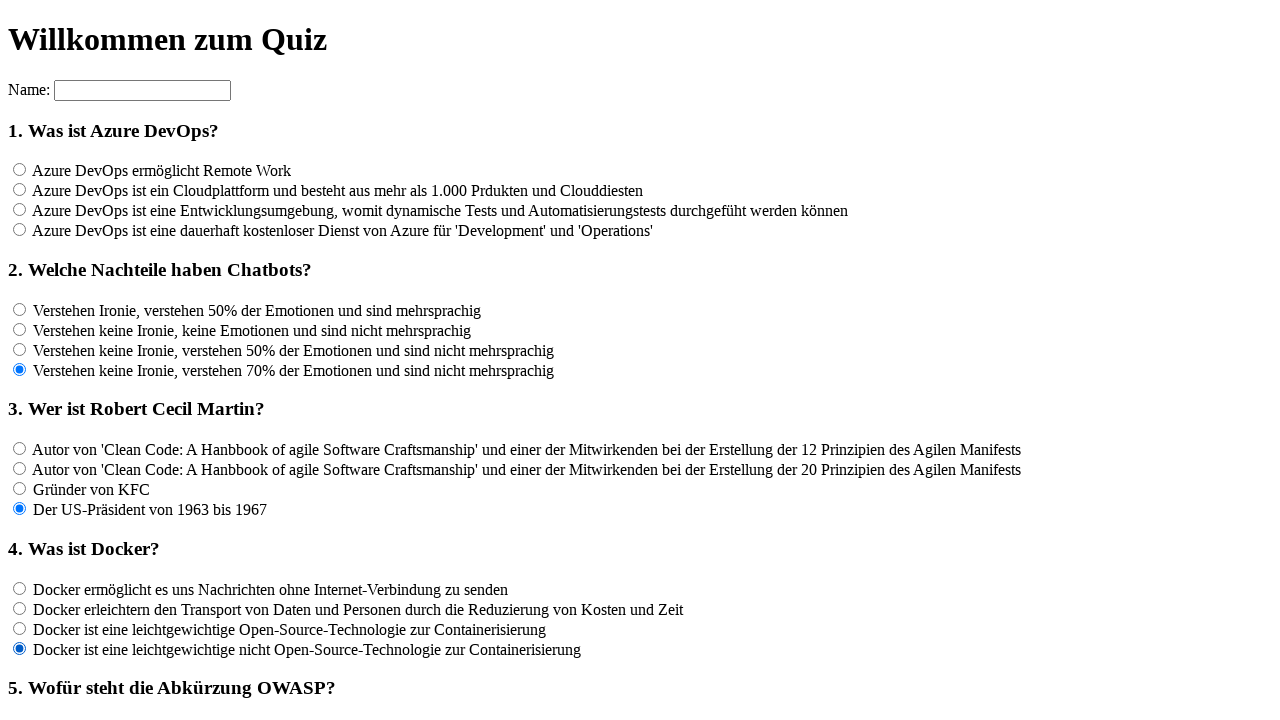

Clicked an answer option for question 5 at (20, 361) on input[name='rf5'] >> nth=0
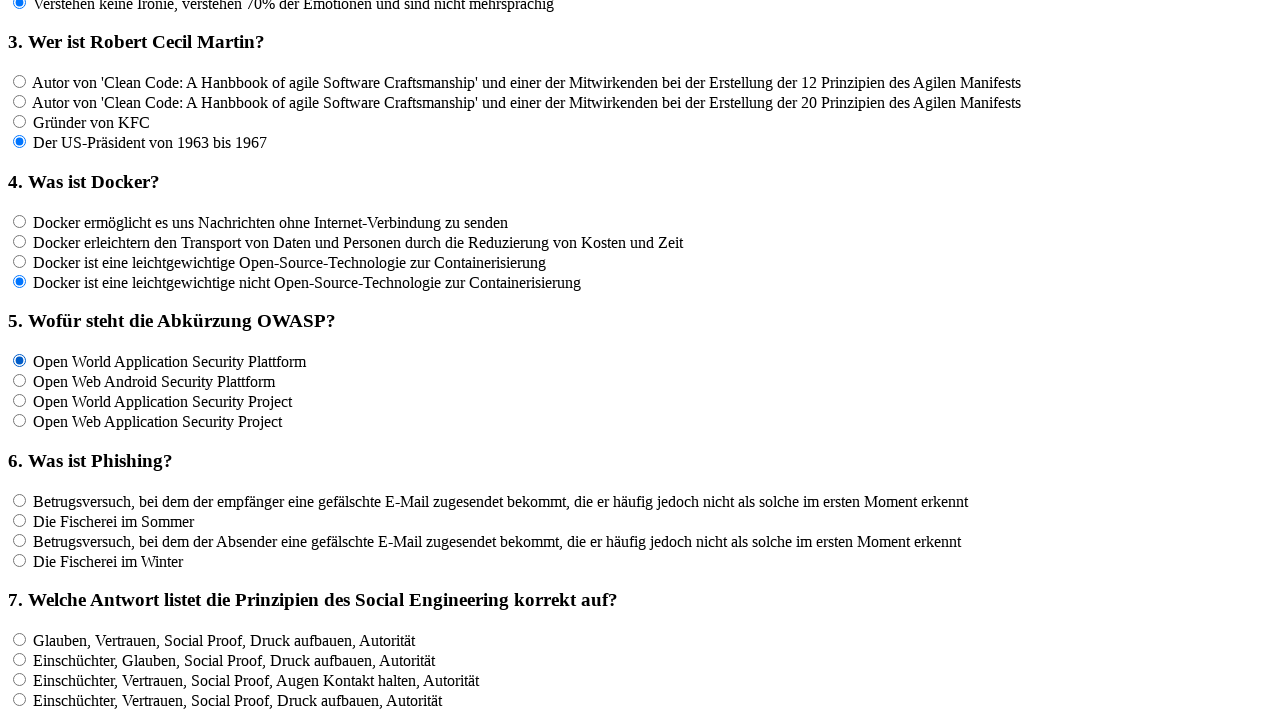

Waited 100ms for UI update after click
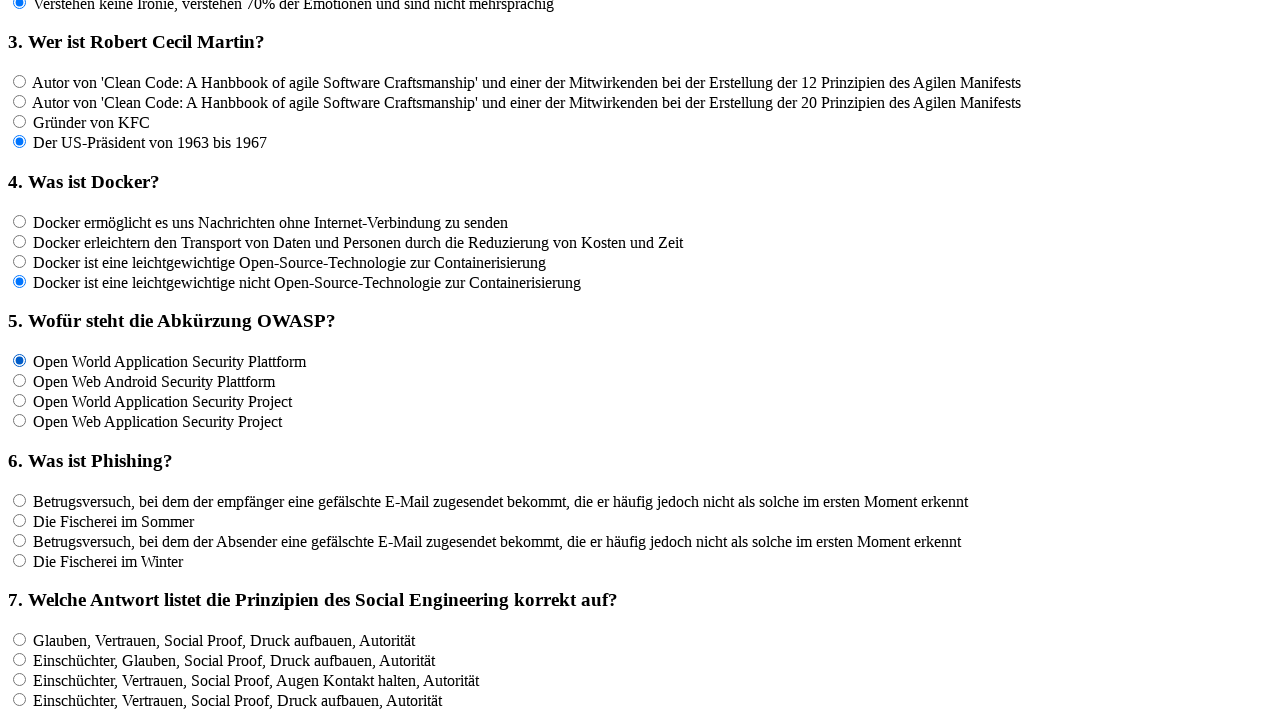

Clicked an answer option for question 5 at (20, 381) on input[name='rf5'] >> nth=1
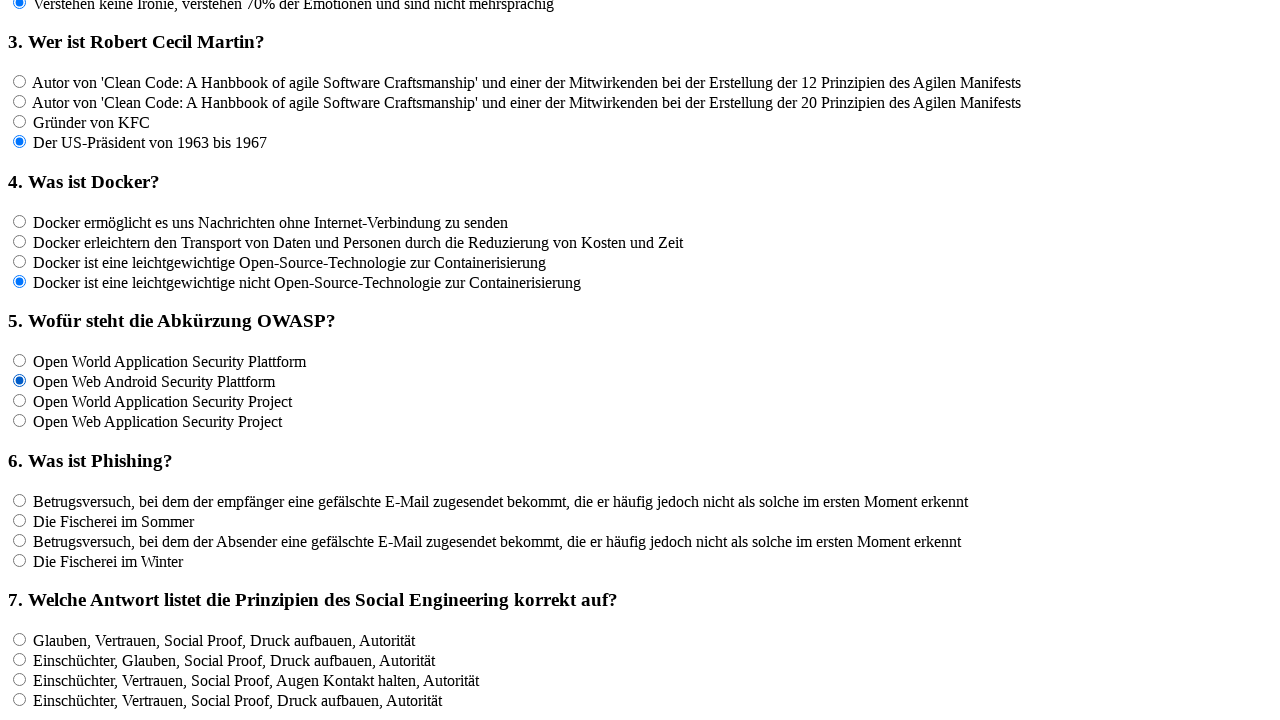

Waited 100ms for UI update after click
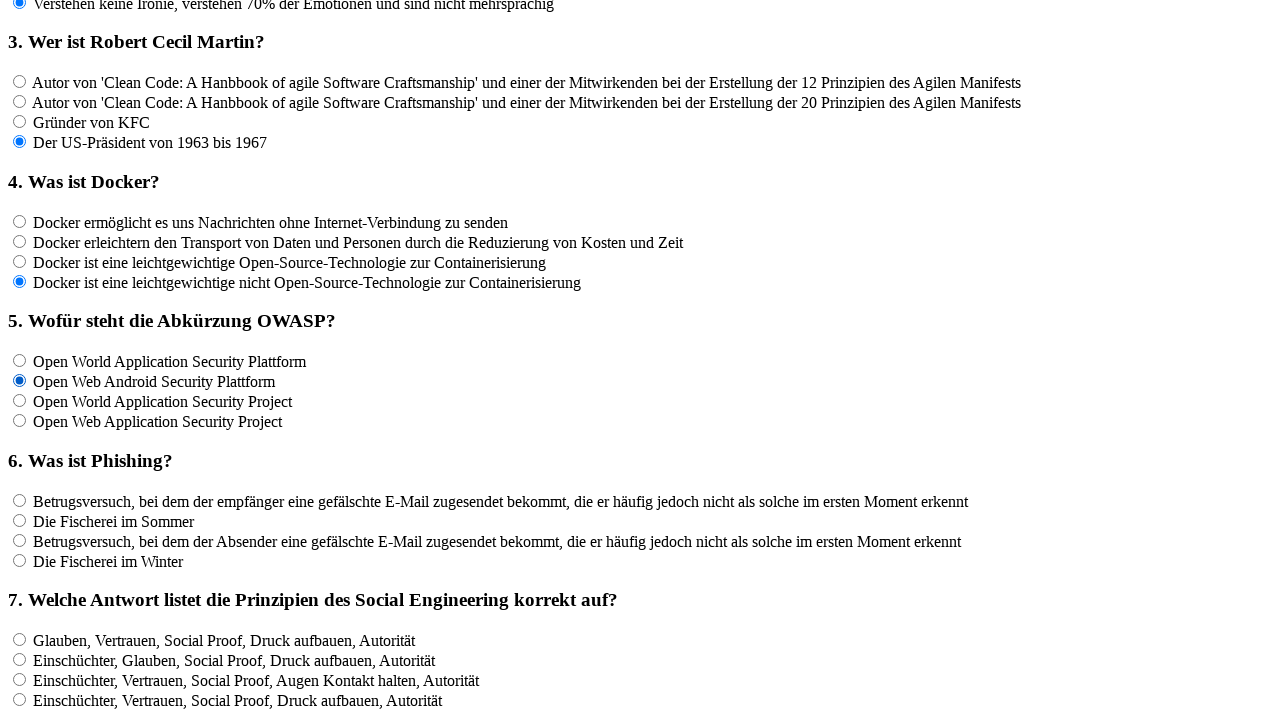

Clicked an answer option for question 5 at (20, 401) on input[name='rf5'] >> nth=2
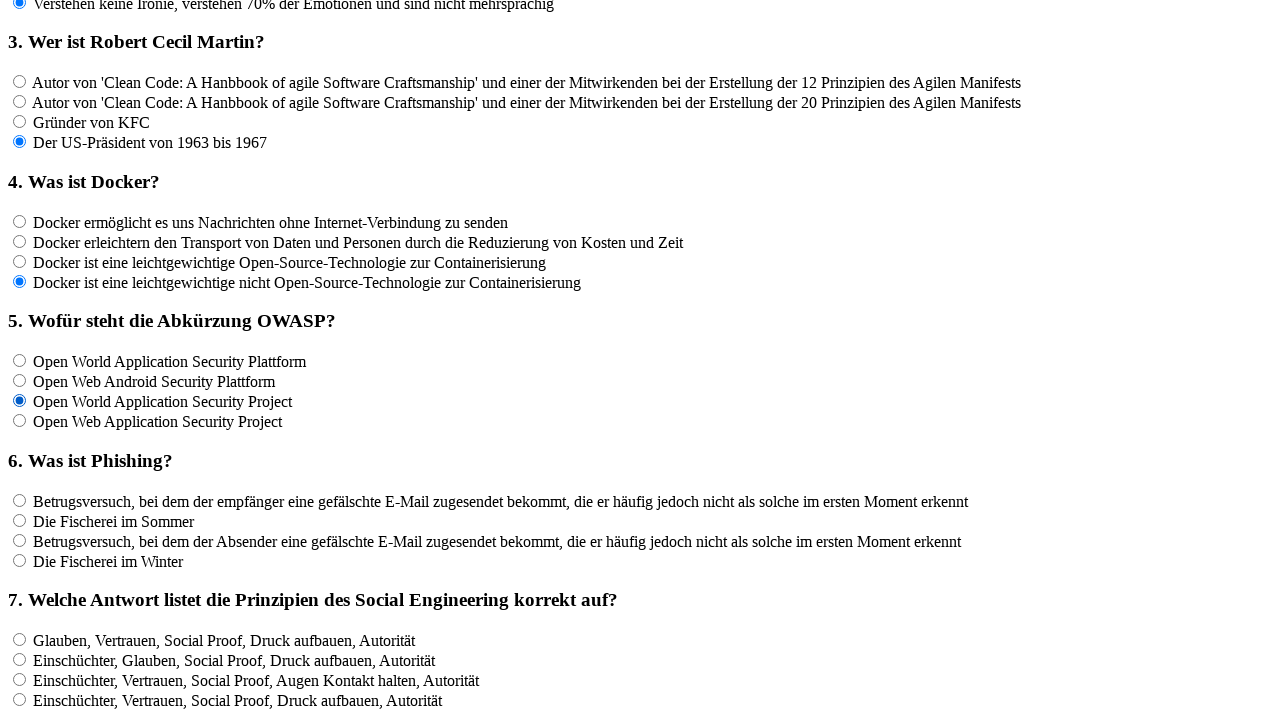

Waited 100ms for UI update after click
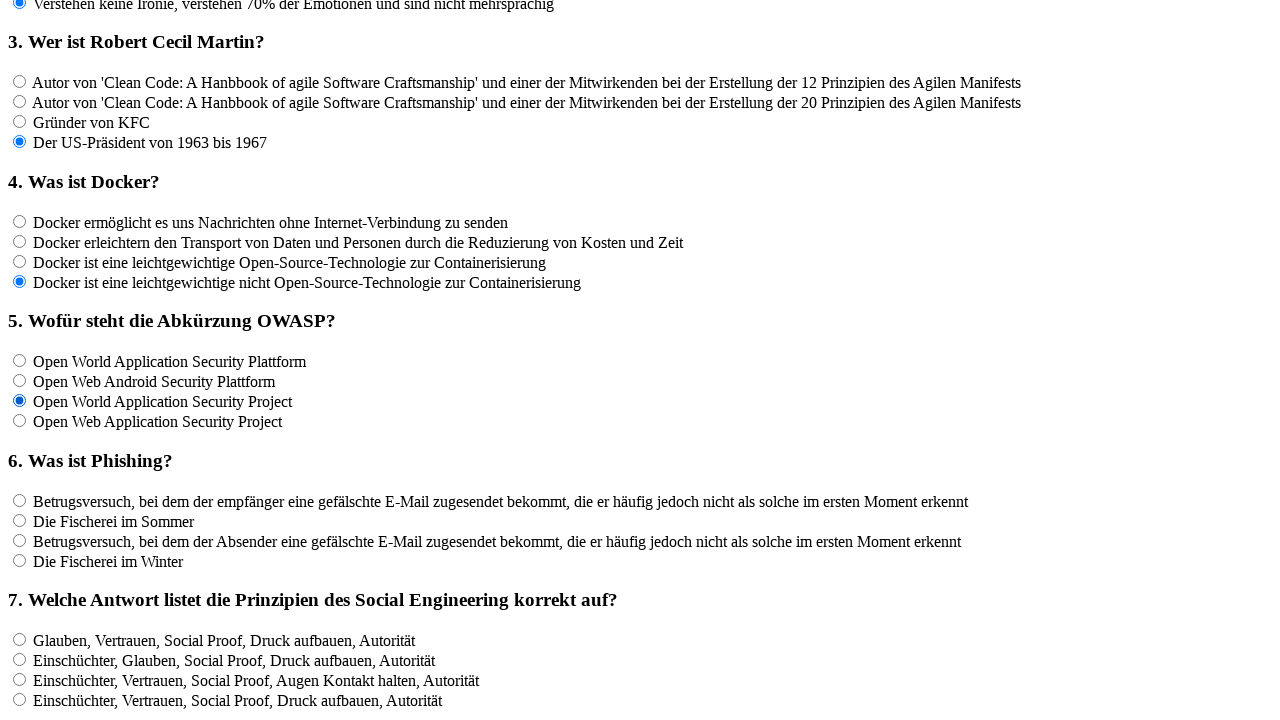

Clicked an answer option for question 5 at (20, 421) on input[name='rf5'] >> nth=3
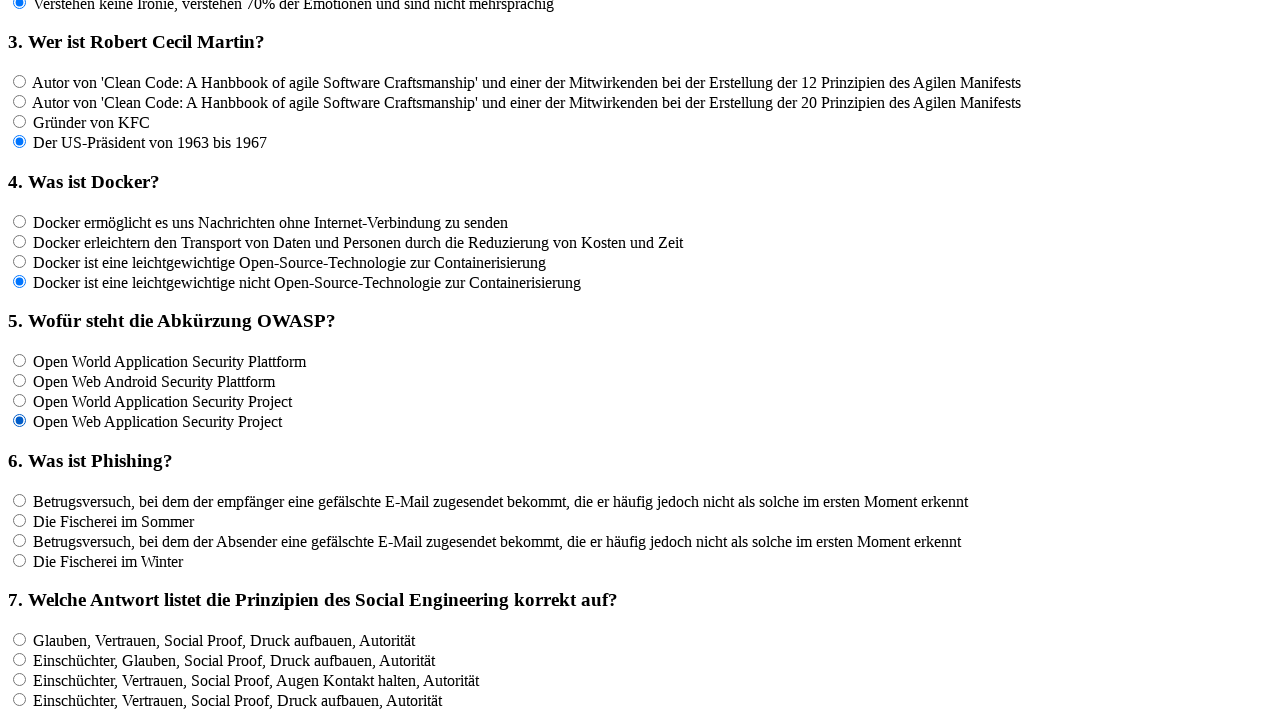

Waited 100ms for UI update after click
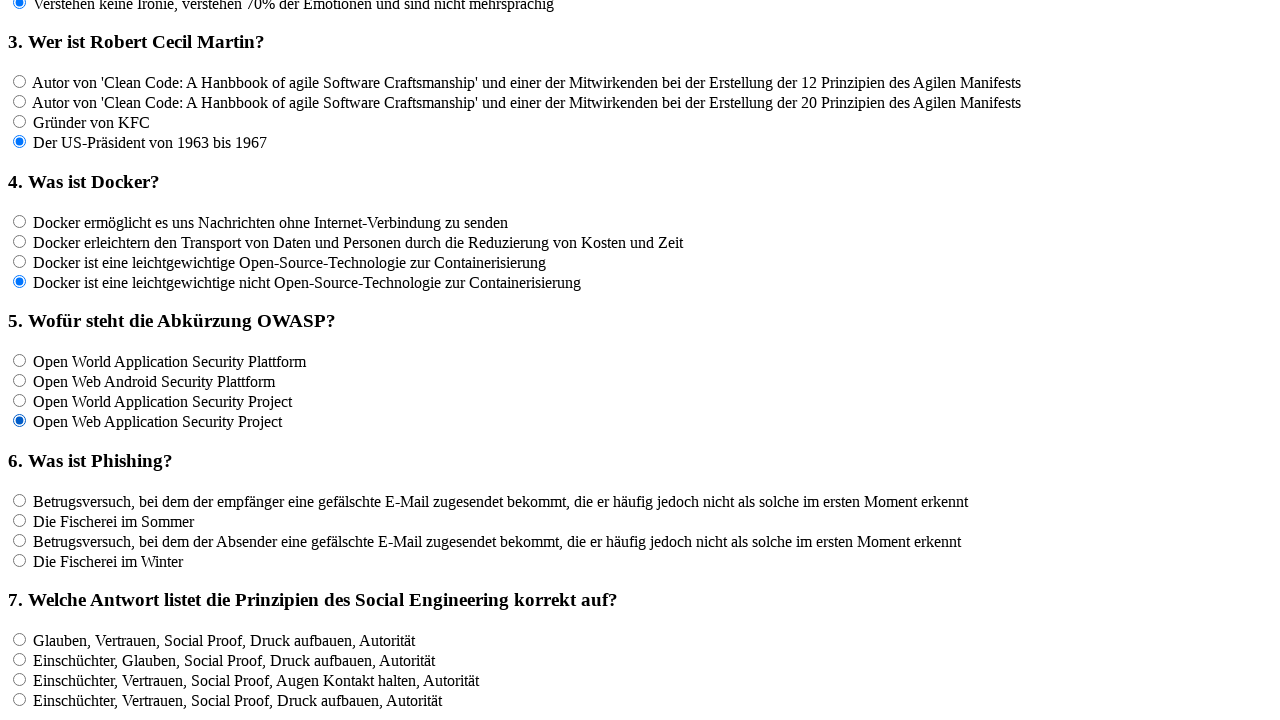

Retrieved 4 answer options for question 6
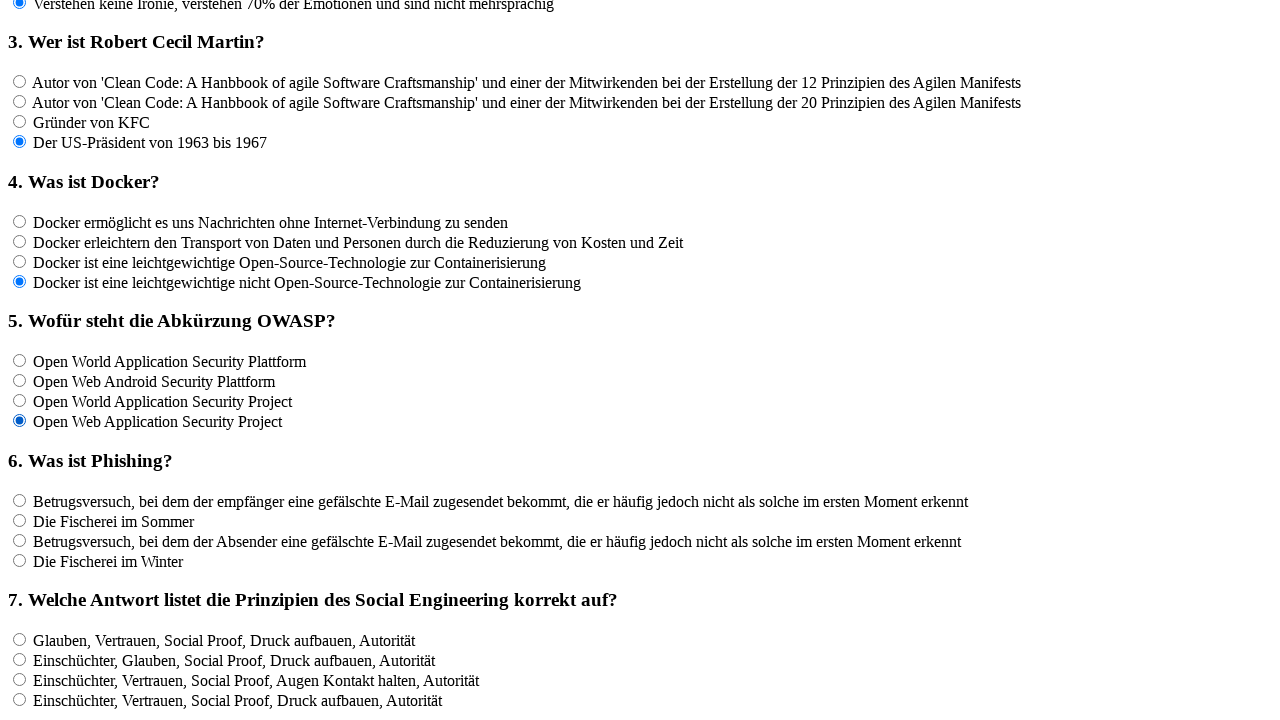

Clicked an answer option for question 6 at (20, 500) on input[name='rf6'] >> nth=0
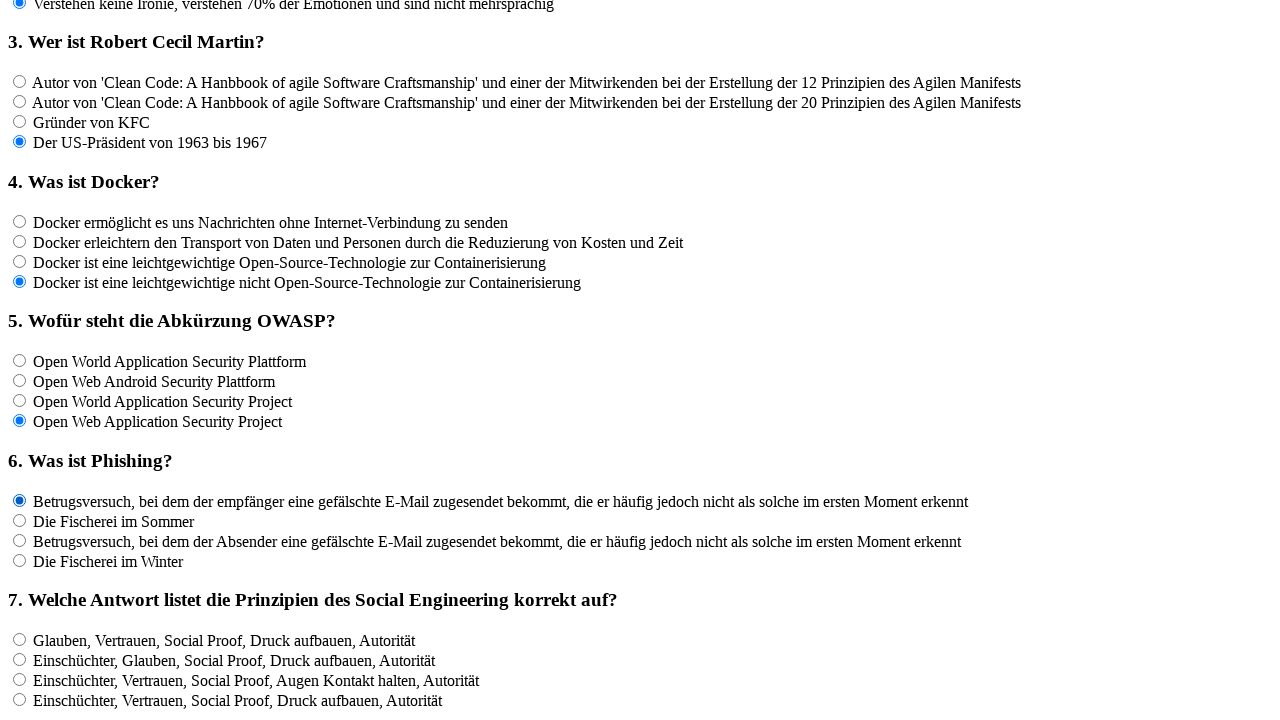

Waited 100ms for UI update after click
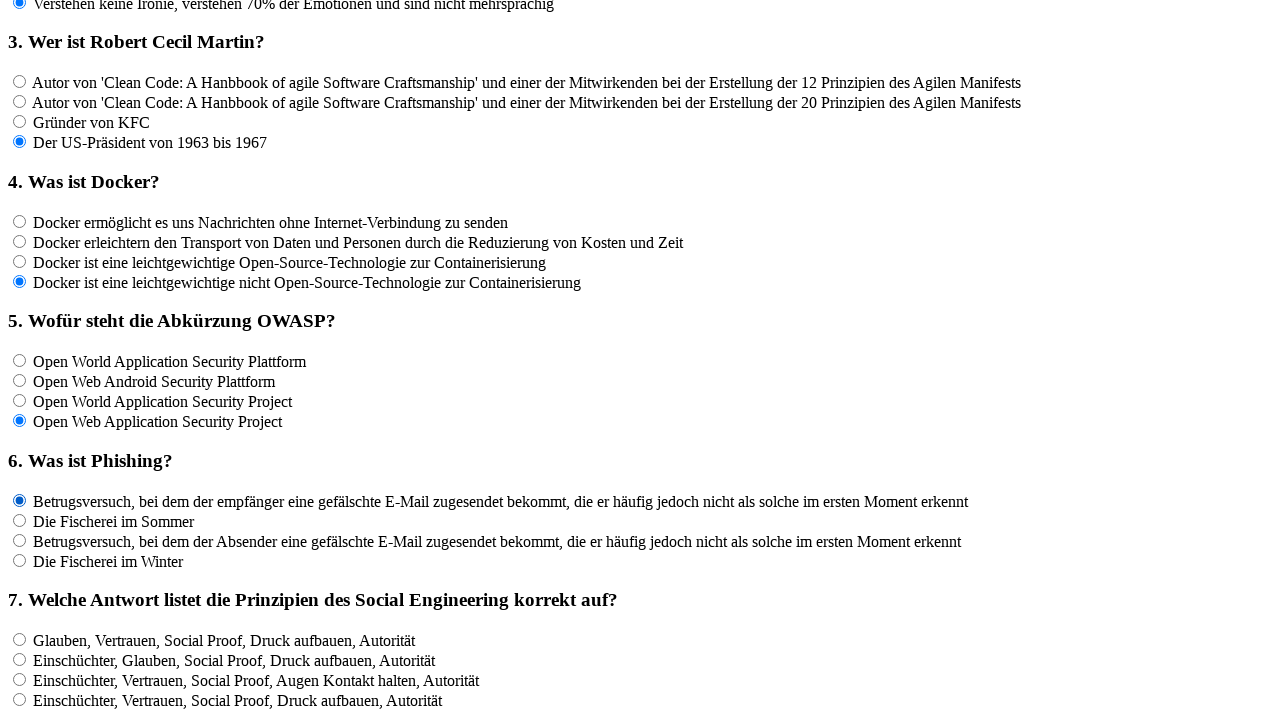

Clicked an answer option for question 6 at (20, 520) on input[name='rf6'] >> nth=1
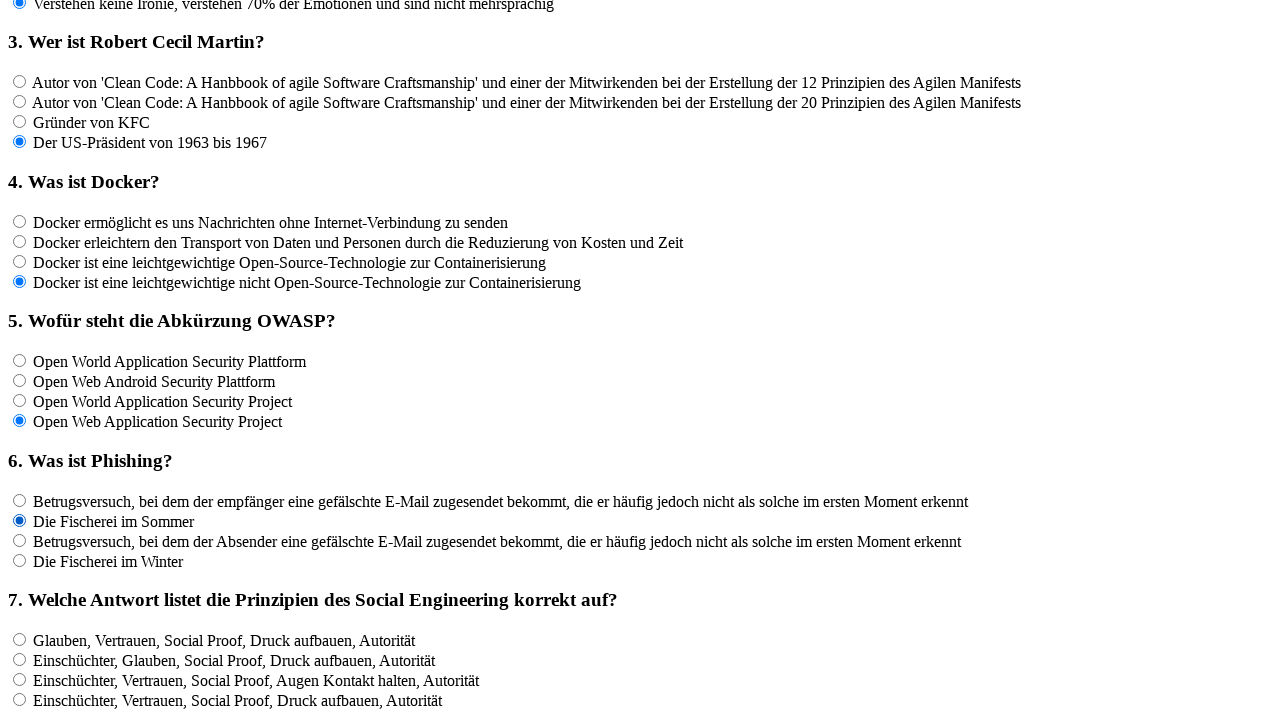

Waited 100ms for UI update after click
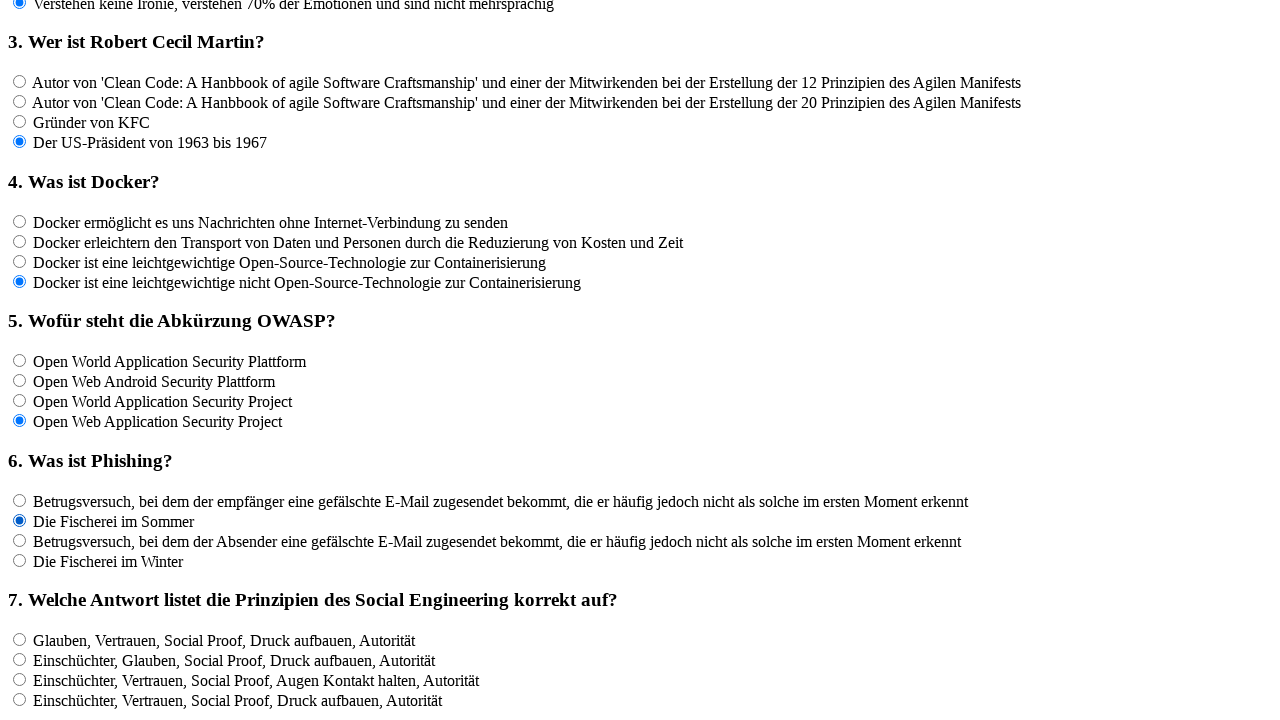

Clicked an answer option for question 6 at (20, 540) on input[name='rf6'] >> nth=2
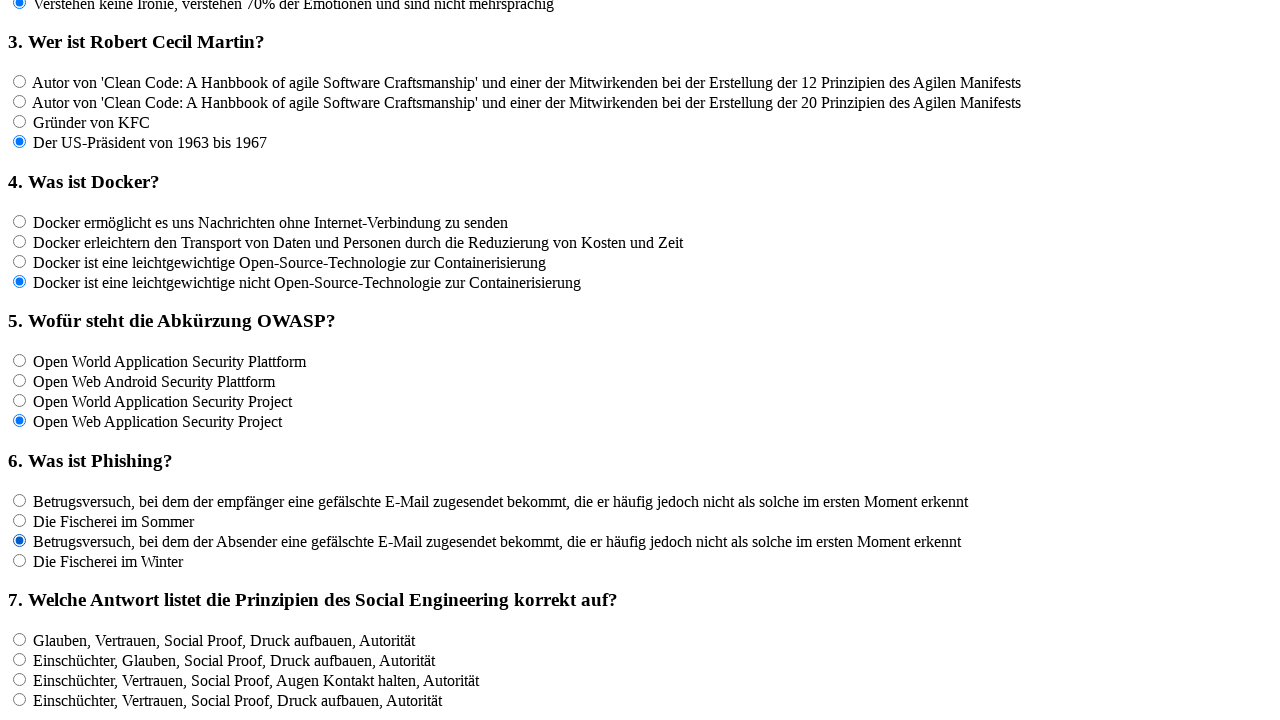

Waited 100ms for UI update after click
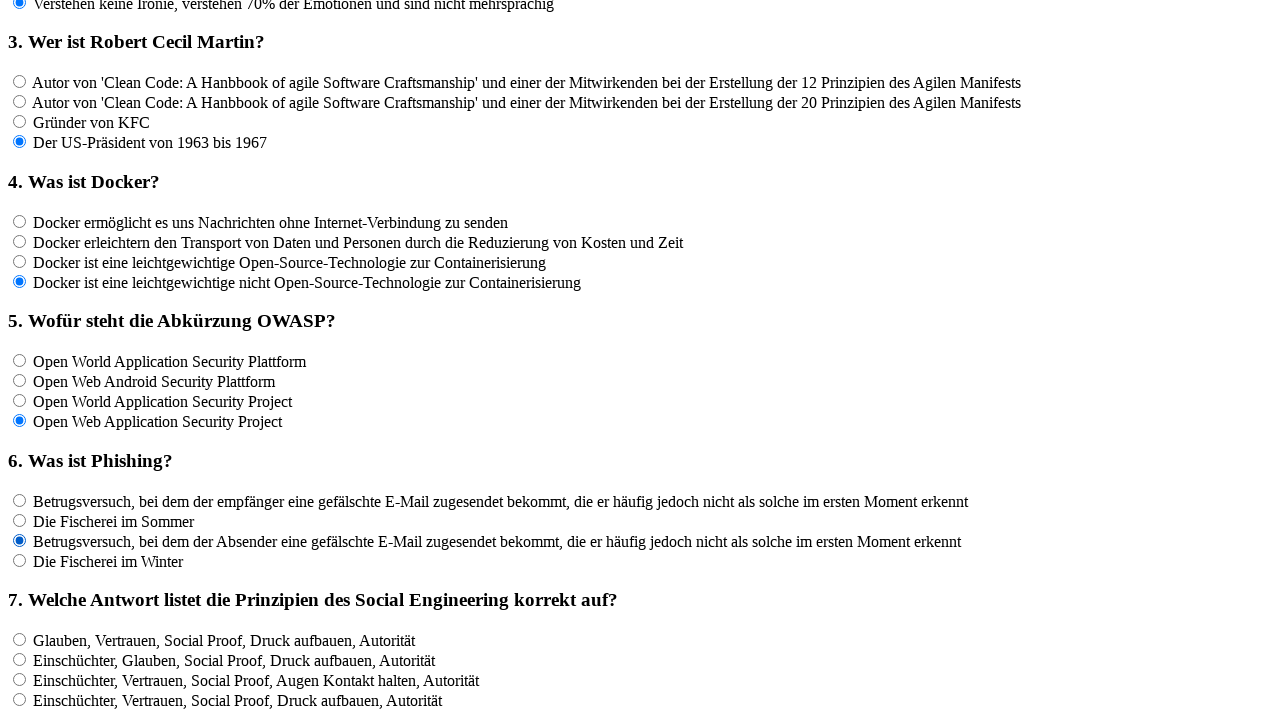

Clicked an answer option for question 6 at (20, 560) on input[name='rf6'] >> nth=3
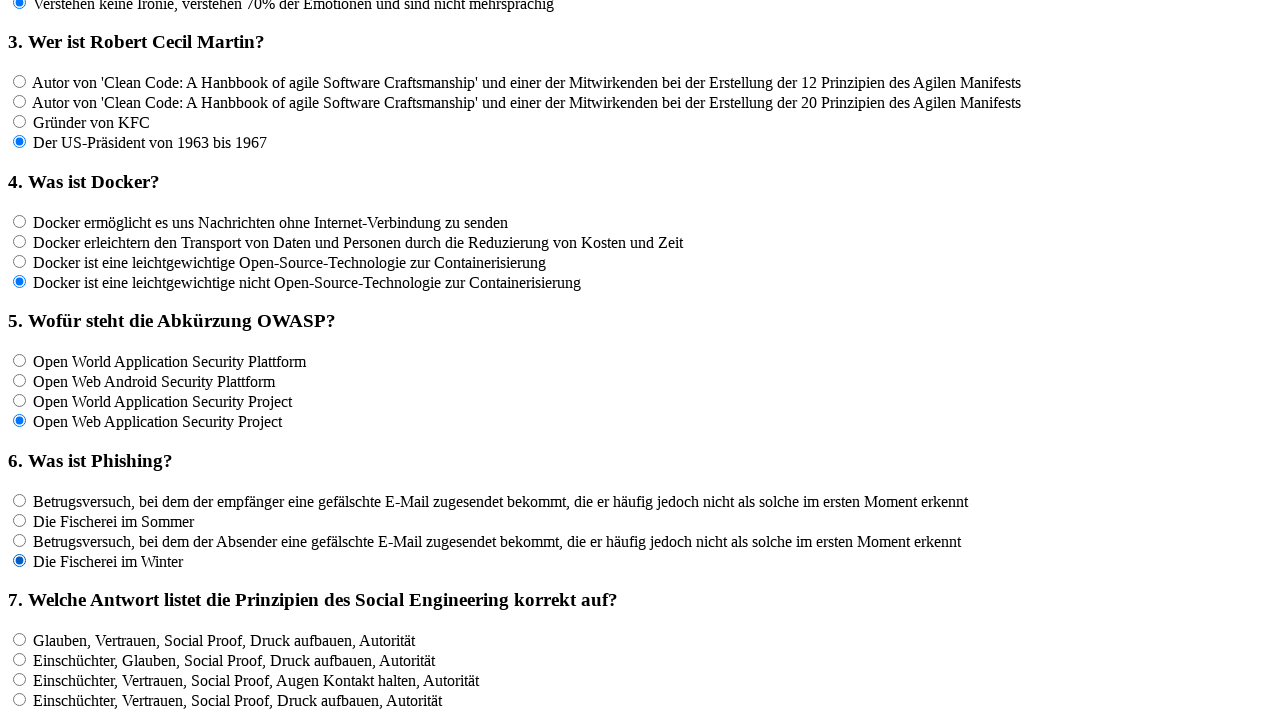

Waited 100ms for UI update after click
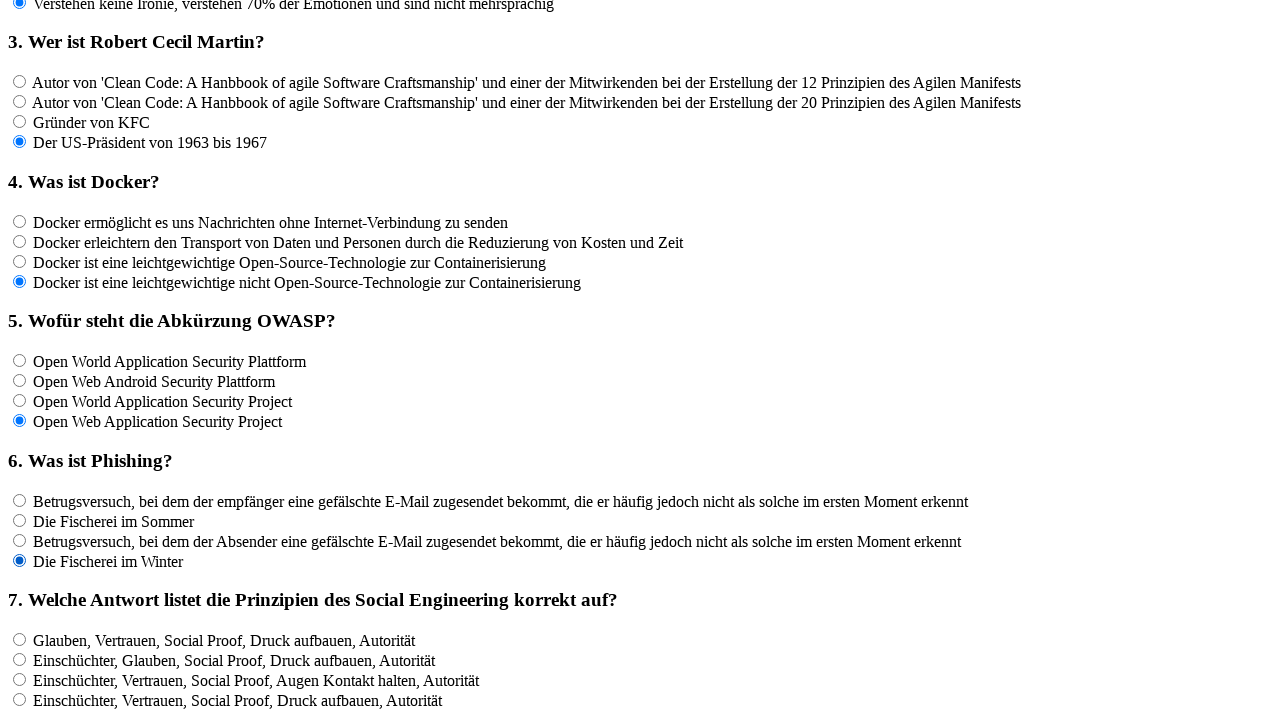

Retrieved 4 answer options for question 7
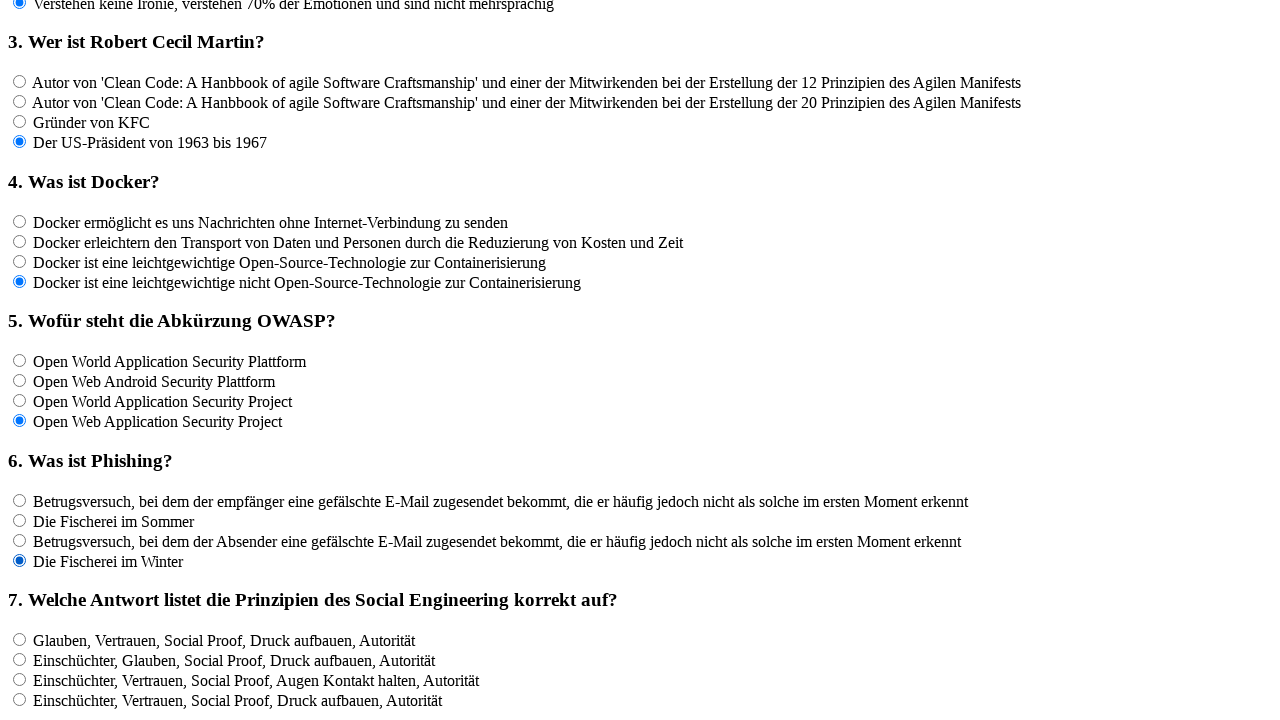

Clicked an answer option for question 7 at (20, 639) on input[name='rf7'] >> nth=0
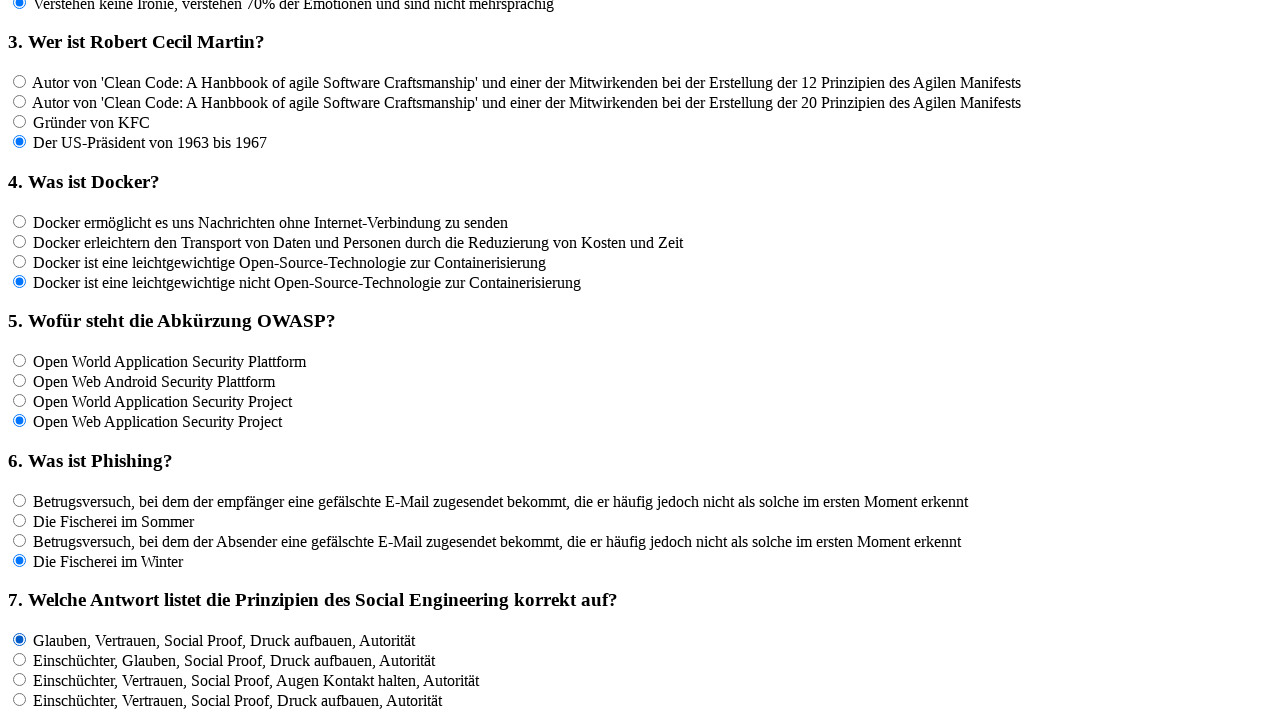

Waited 100ms for UI update after click
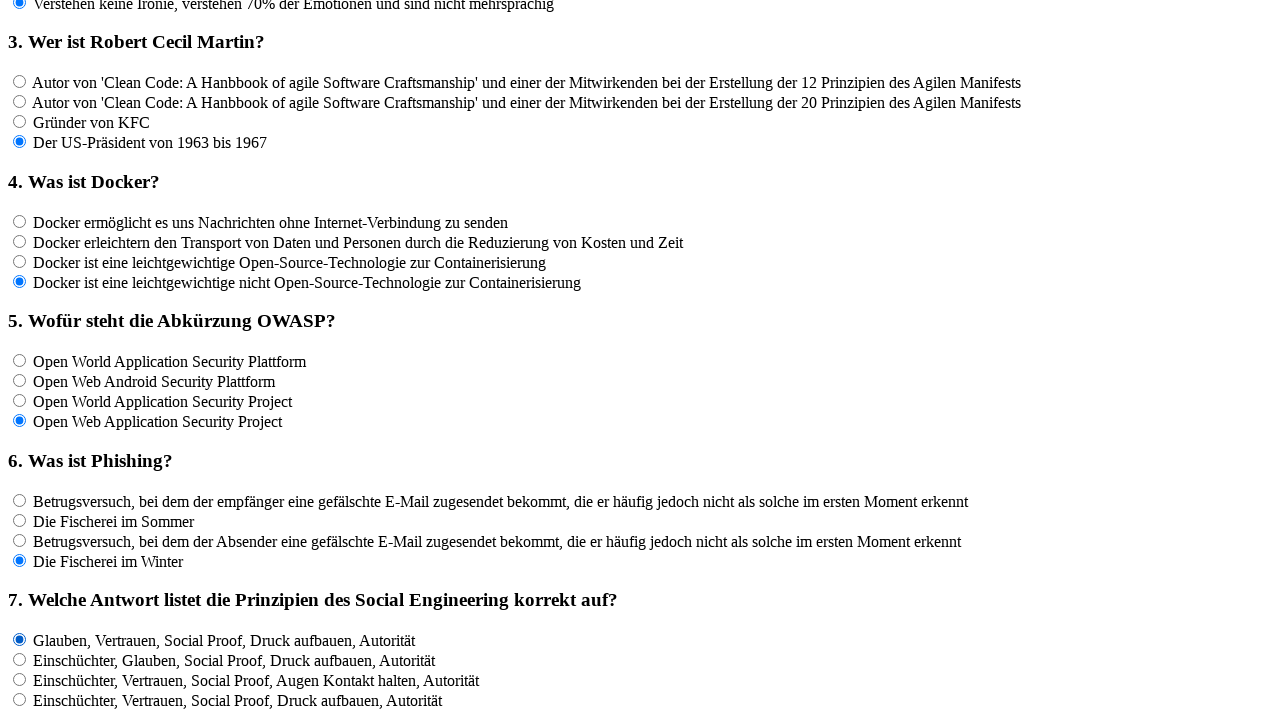

Clicked an answer option for question 7 at (20, 659) on input[name='rf7'] >> nth=1
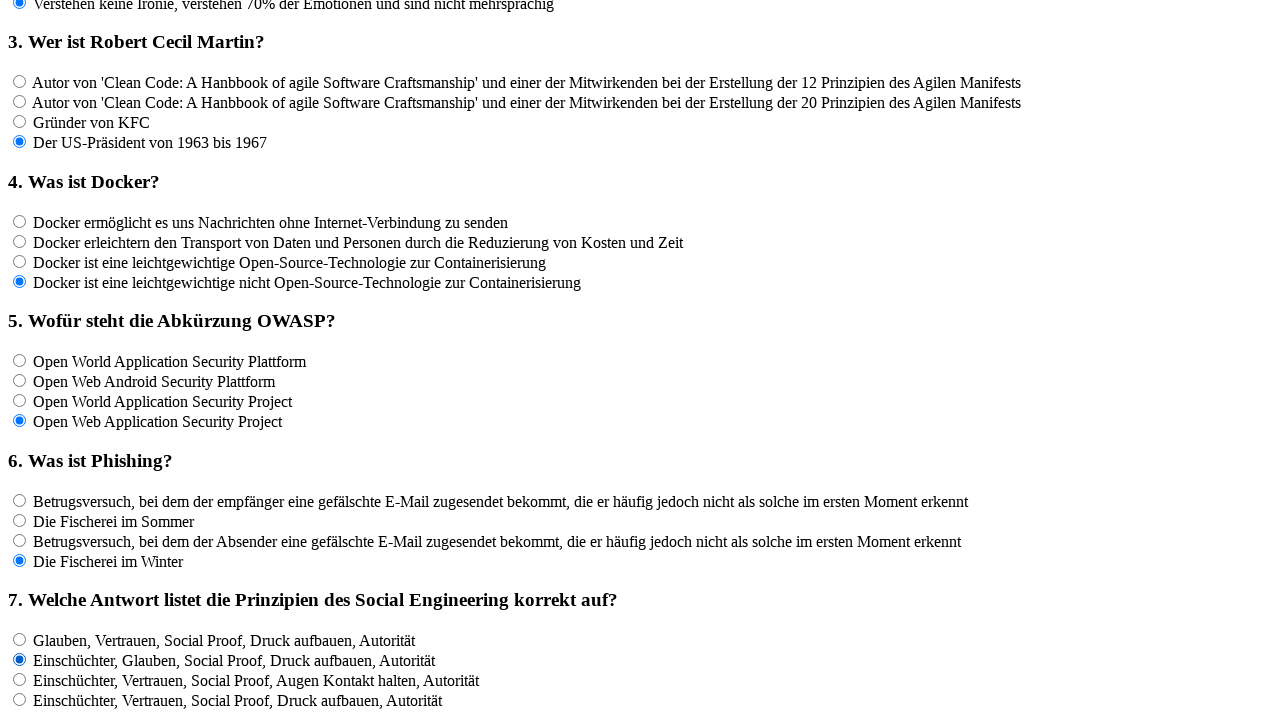

Waited 100ms for UI update after click
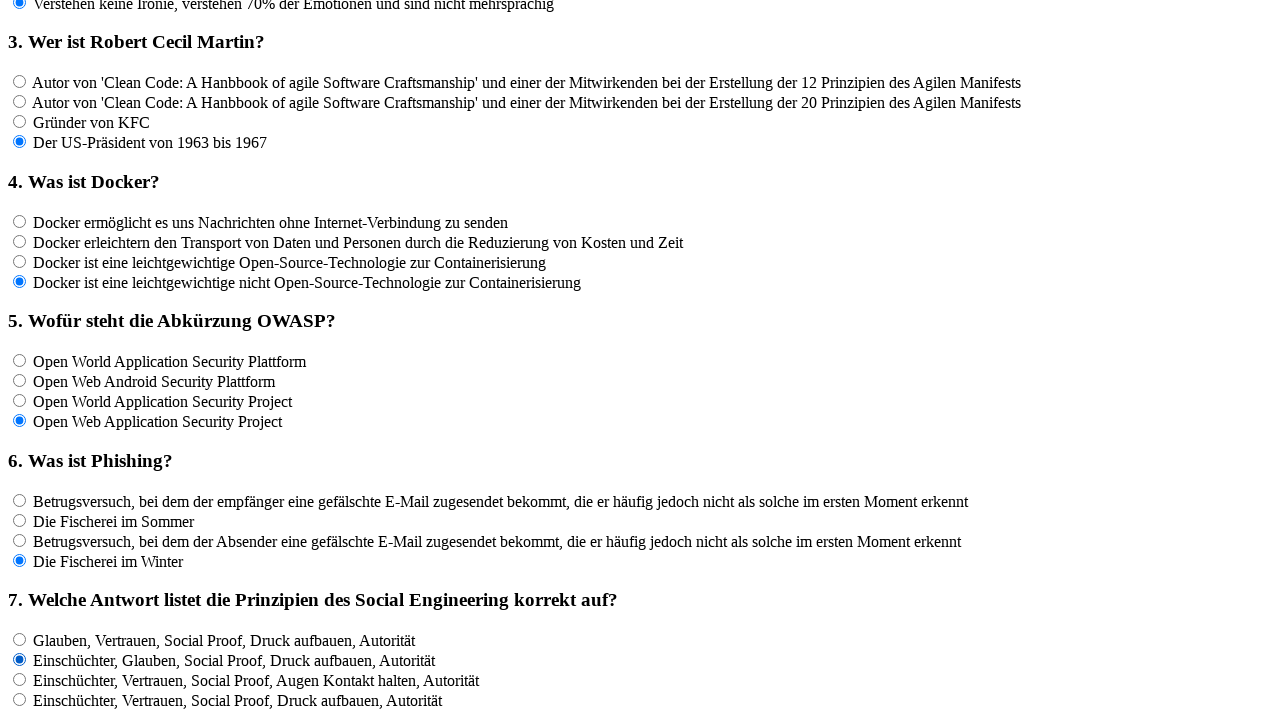

Clicked an answer option for question 7 at (20, 679) on input[name='rf7'] >> nth=2
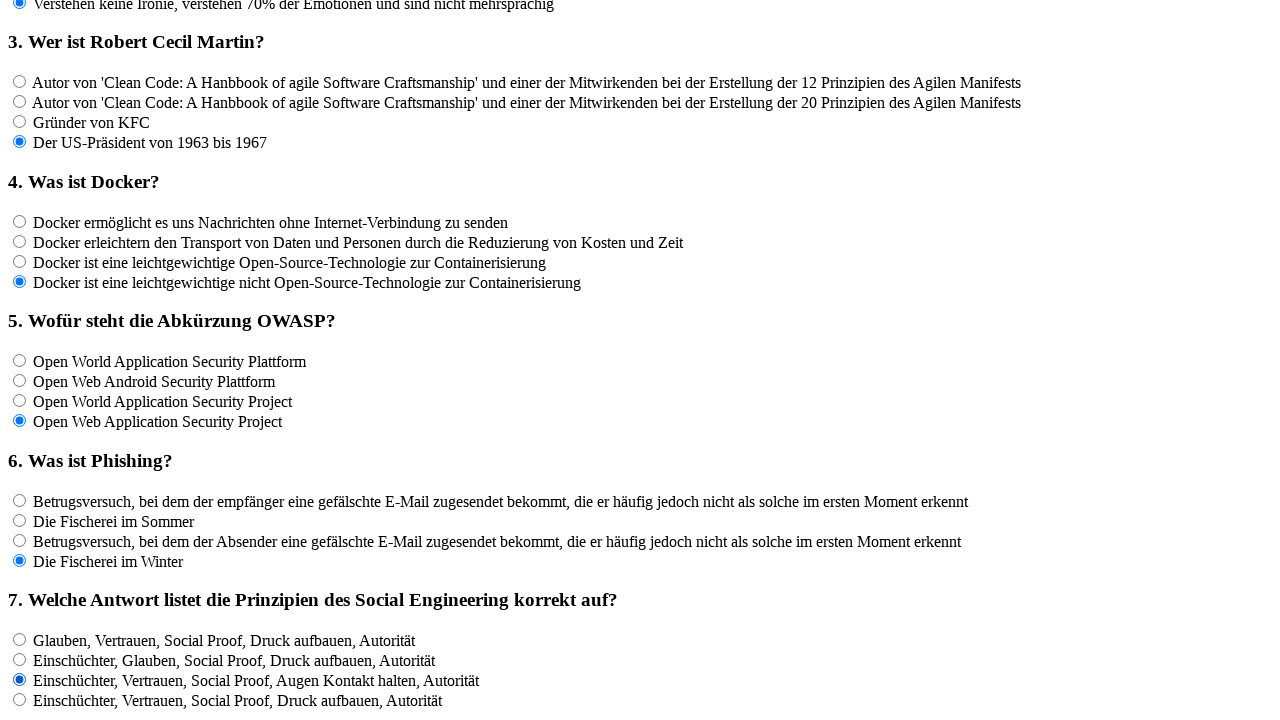

Waited 100ms for UI update after click
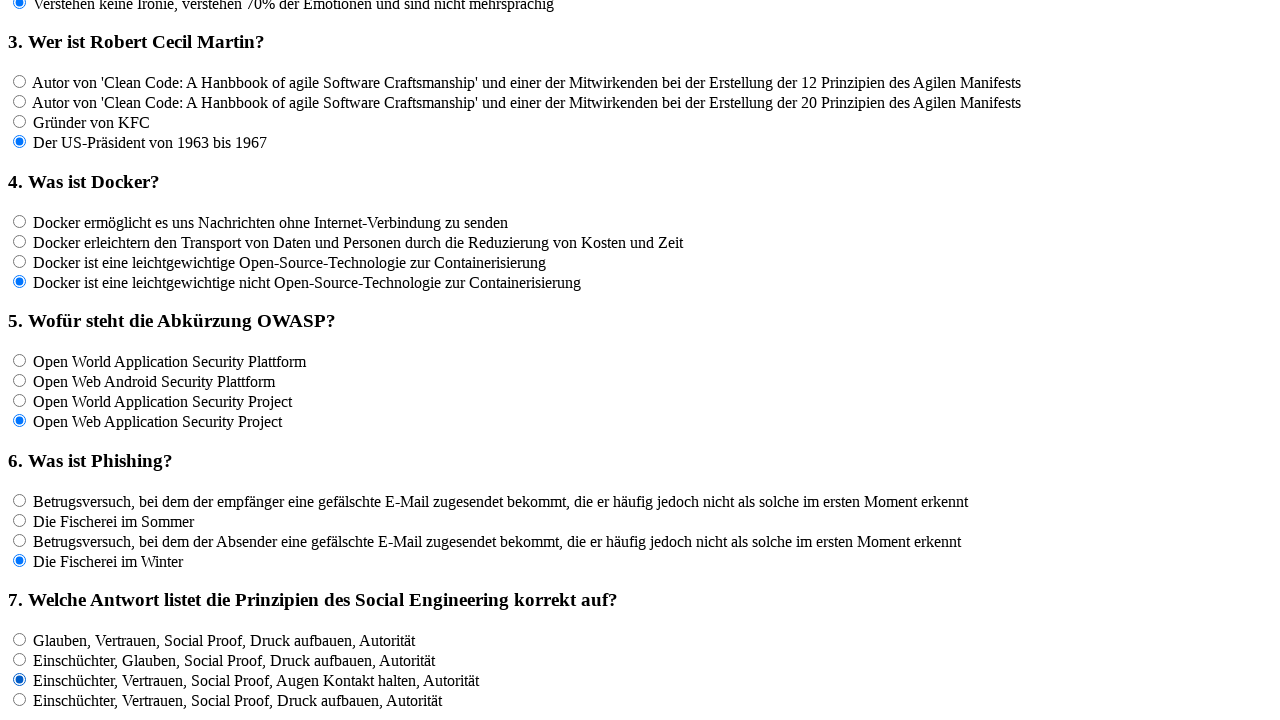

Clicked an answer option for question 7 at (20, 699) on input[name='rf7'] >> nth=3
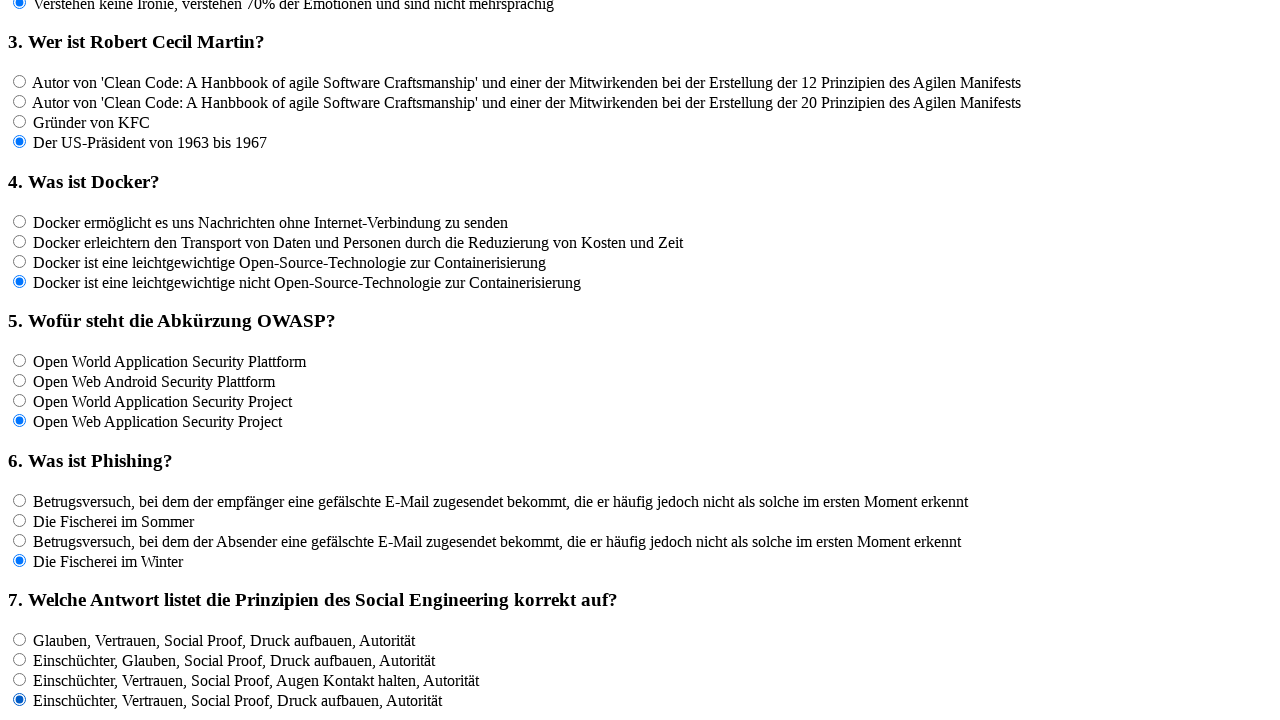

Waited 100ms for UI update after click
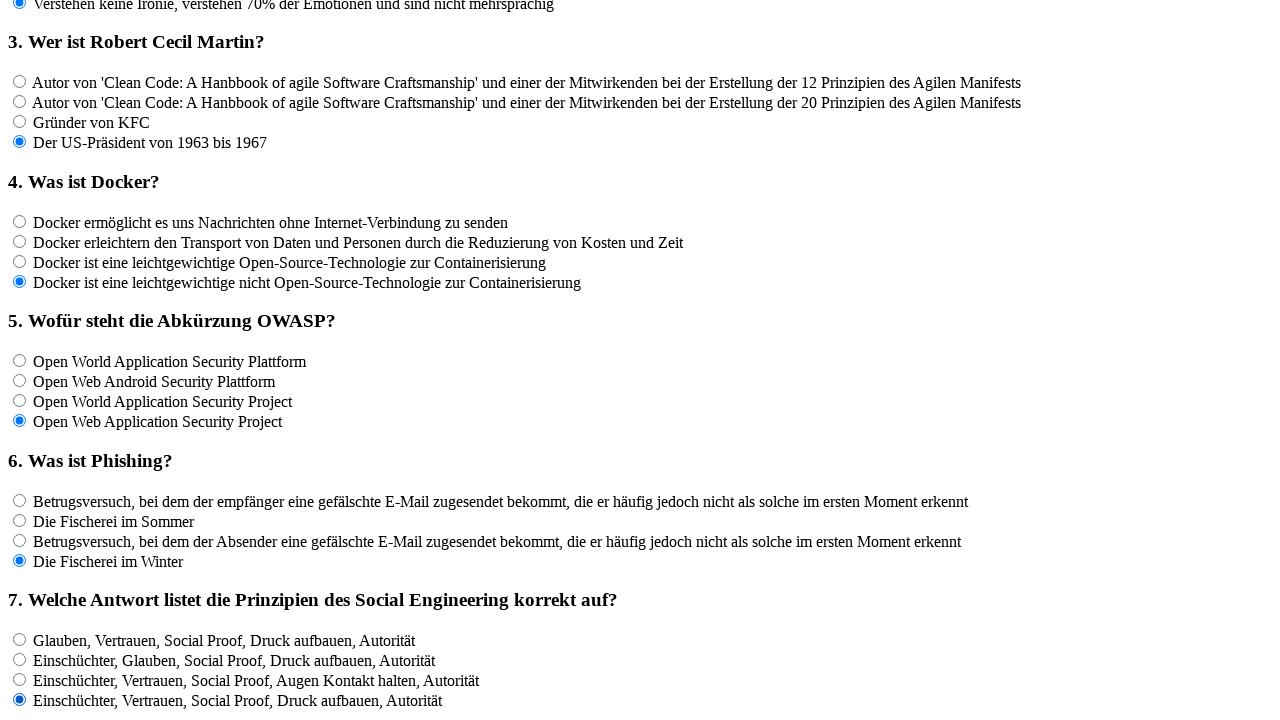

Retrieved 4 answer options for question 8
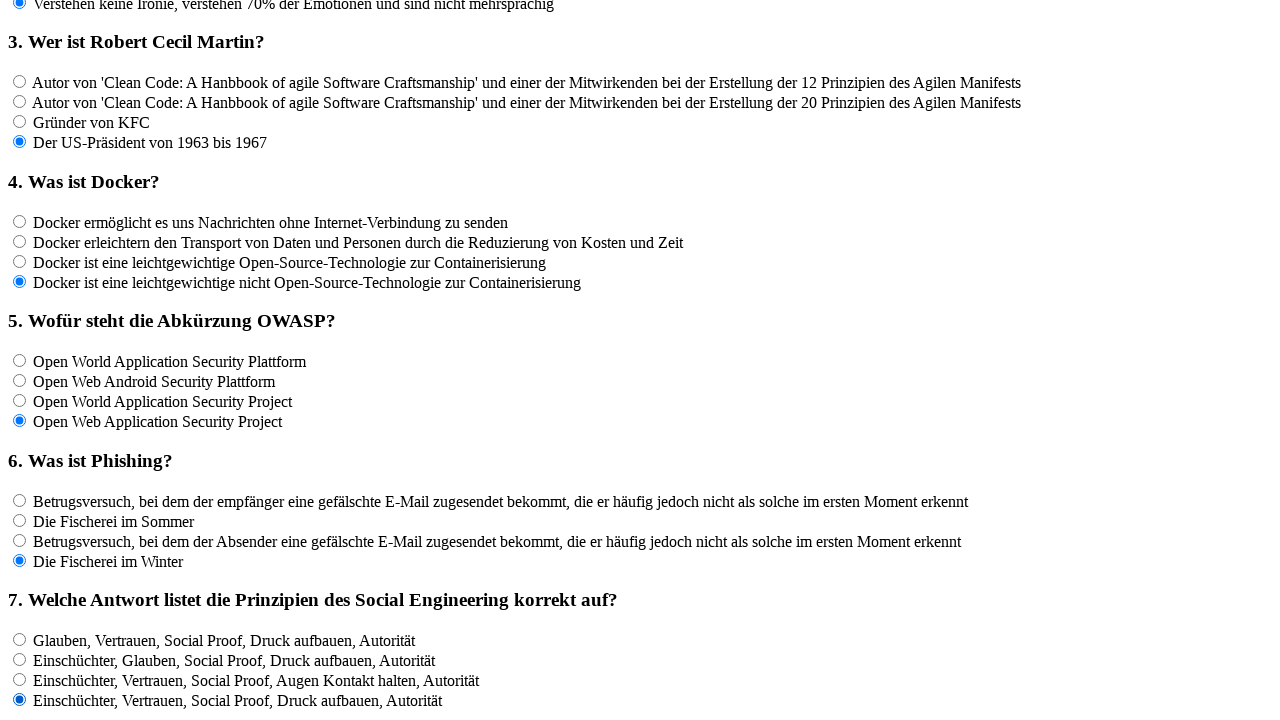

Clicked an answer option for question 8 at (20, 361) on input[name='rf8'] >> nth=0
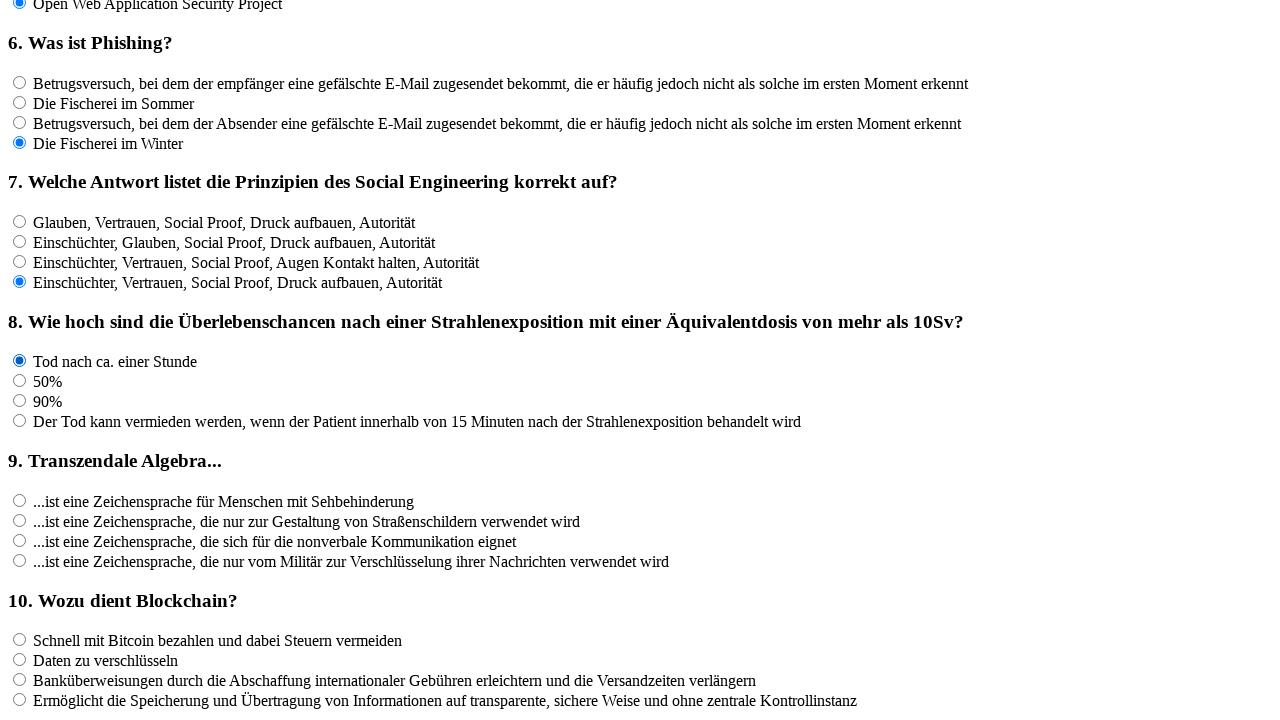

Waited 100ms for UI update after click
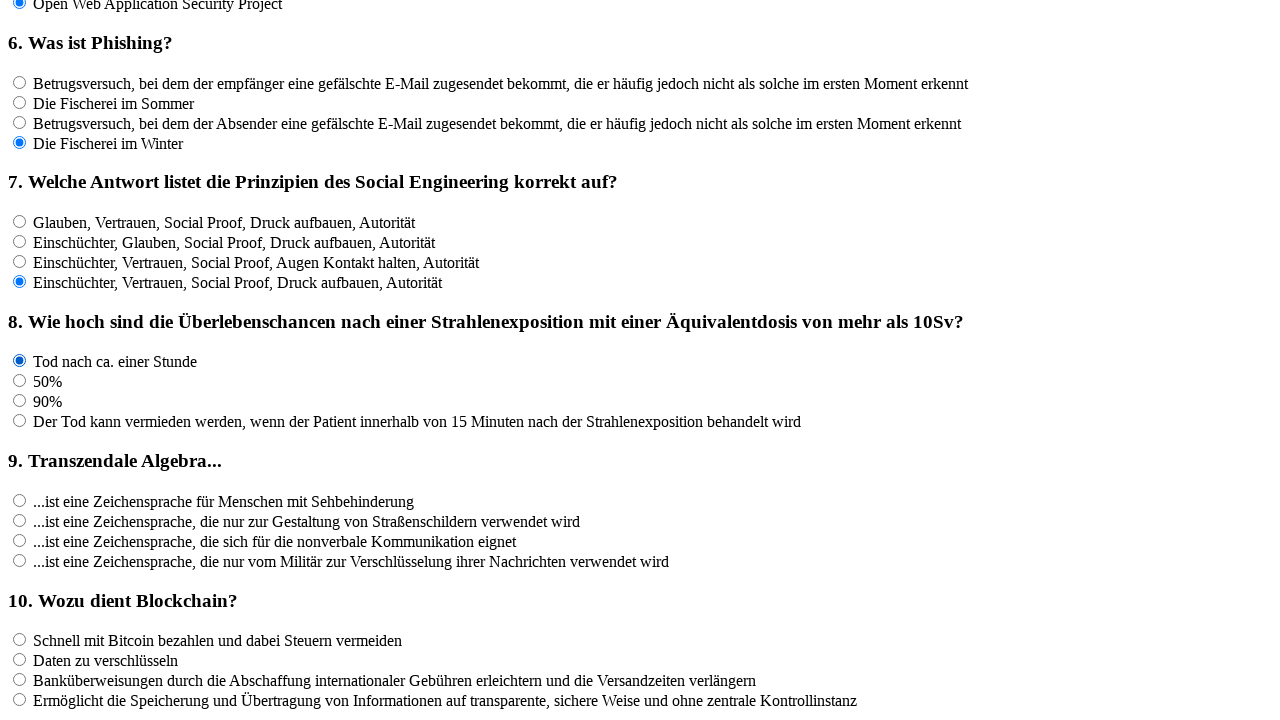

Clicked an answer option for question 8 at (20, 381) on input[name='rf8'] >> nth=1
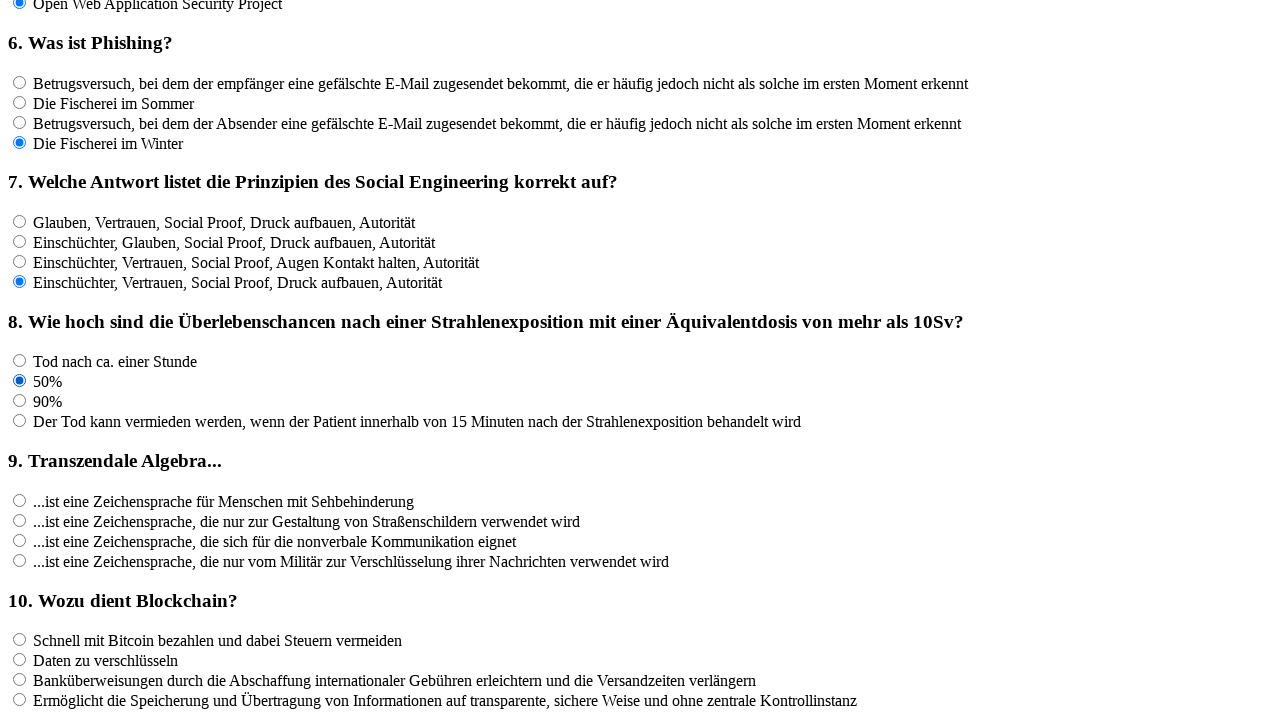

Waited 100ms for UI update after click
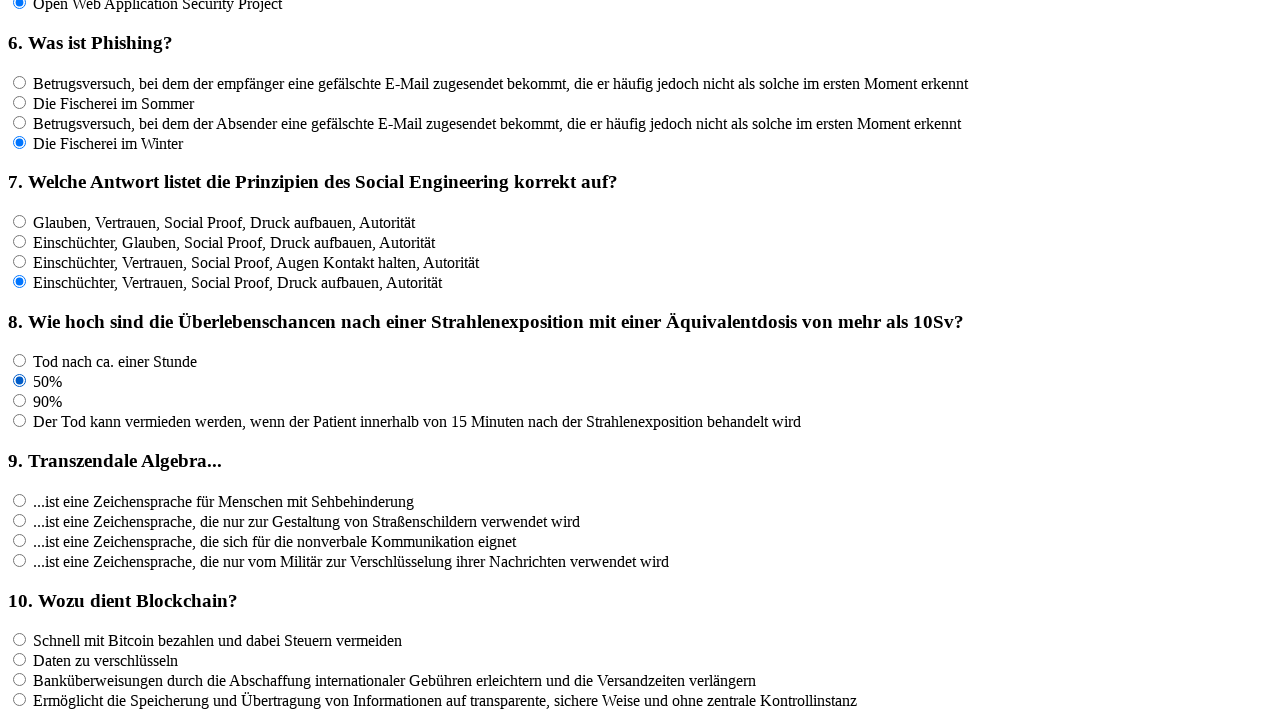

Clicked an answer option for question 8 at (20, 401) on input[name='rf8'] >> nth=2
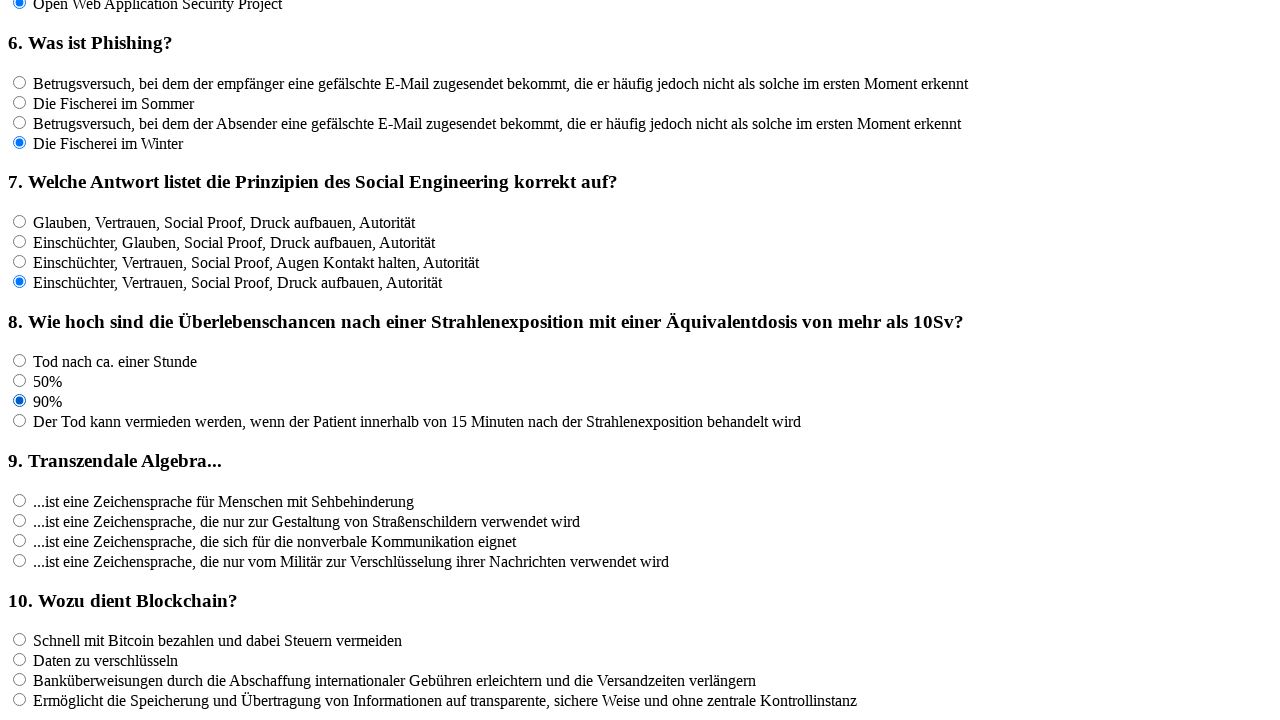

Waited 100ms for UI update after click
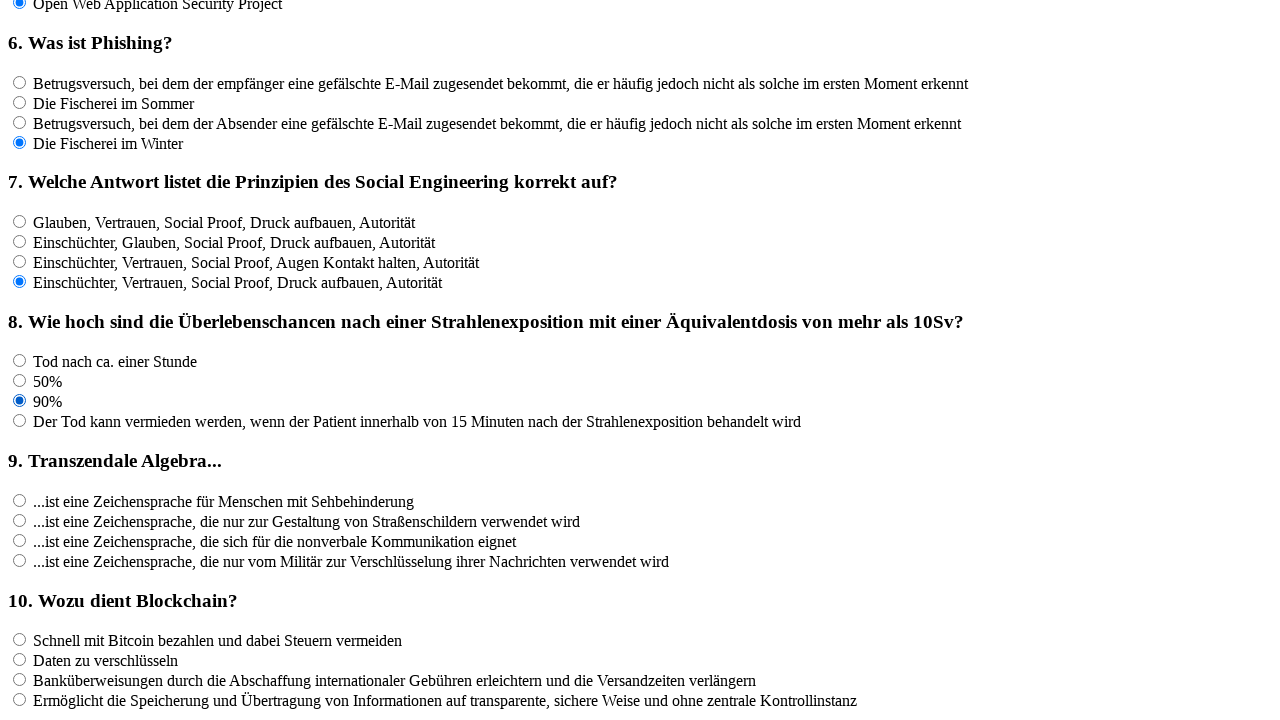

Clicked an answer option for question 8 at (20, 421) on input[name='rf8'] >> nth=3
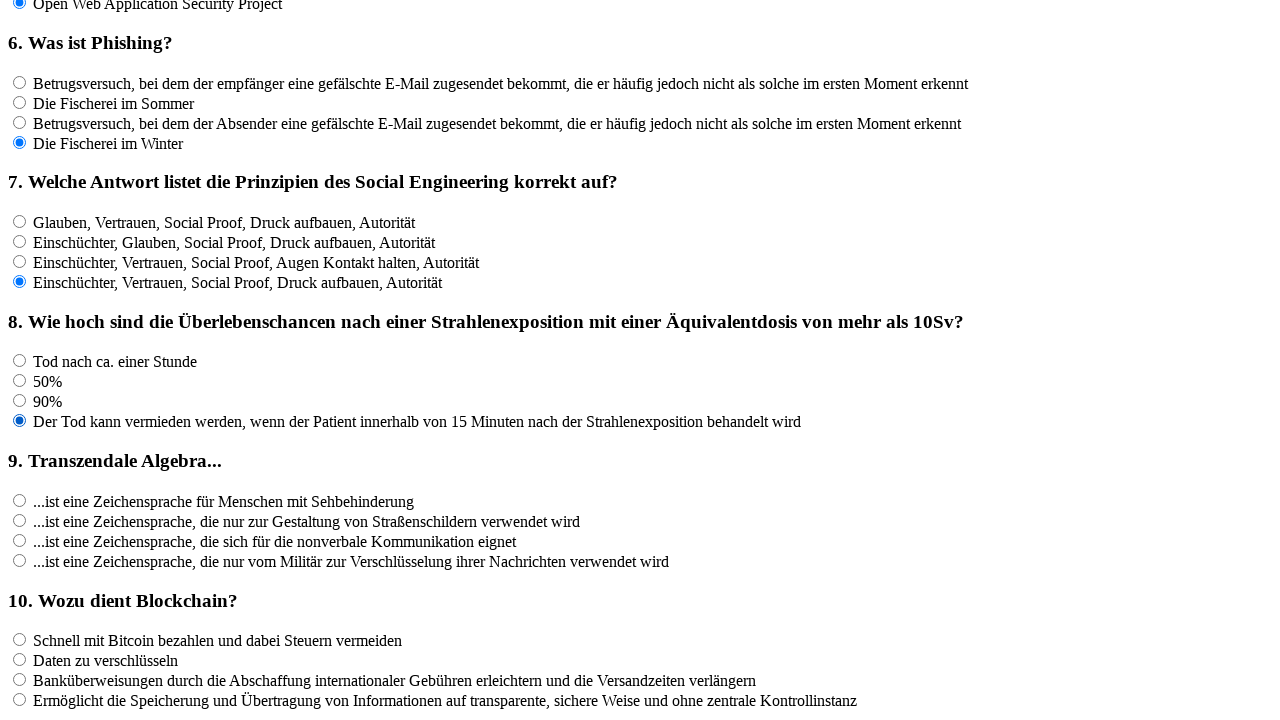

Waited 100ms for UI update after click
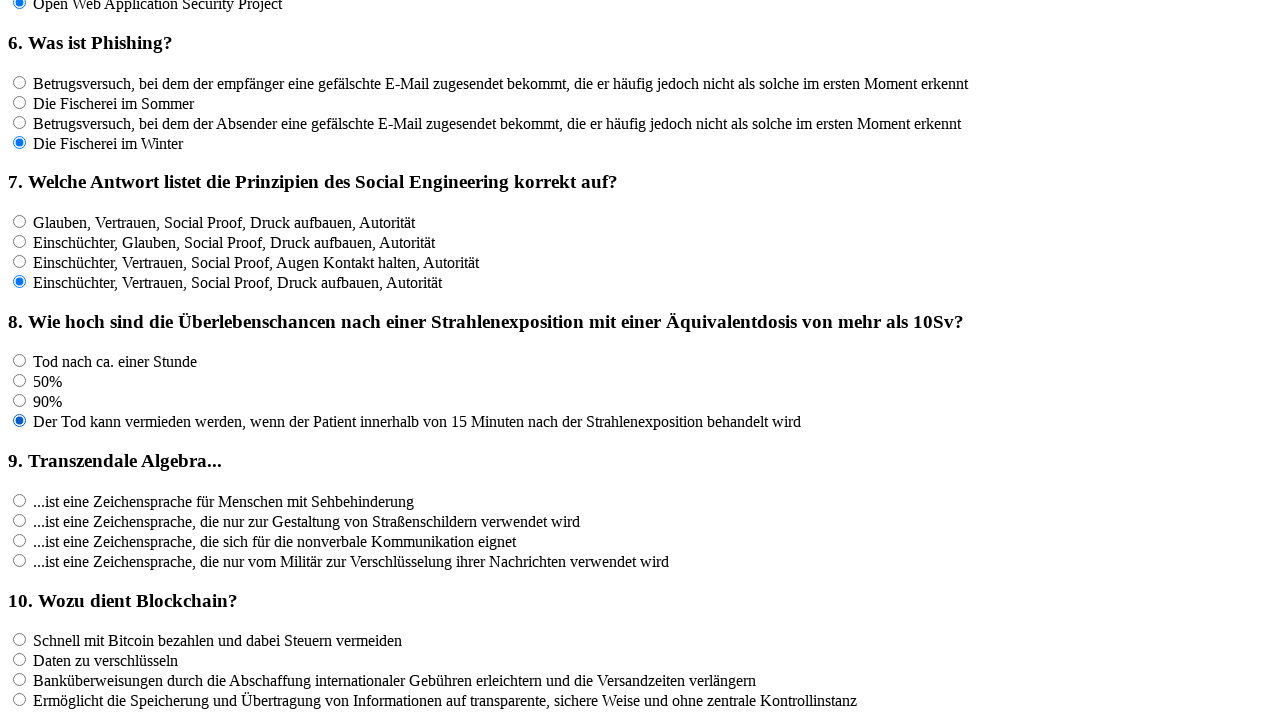

Retrieved 4 answer options for question 9
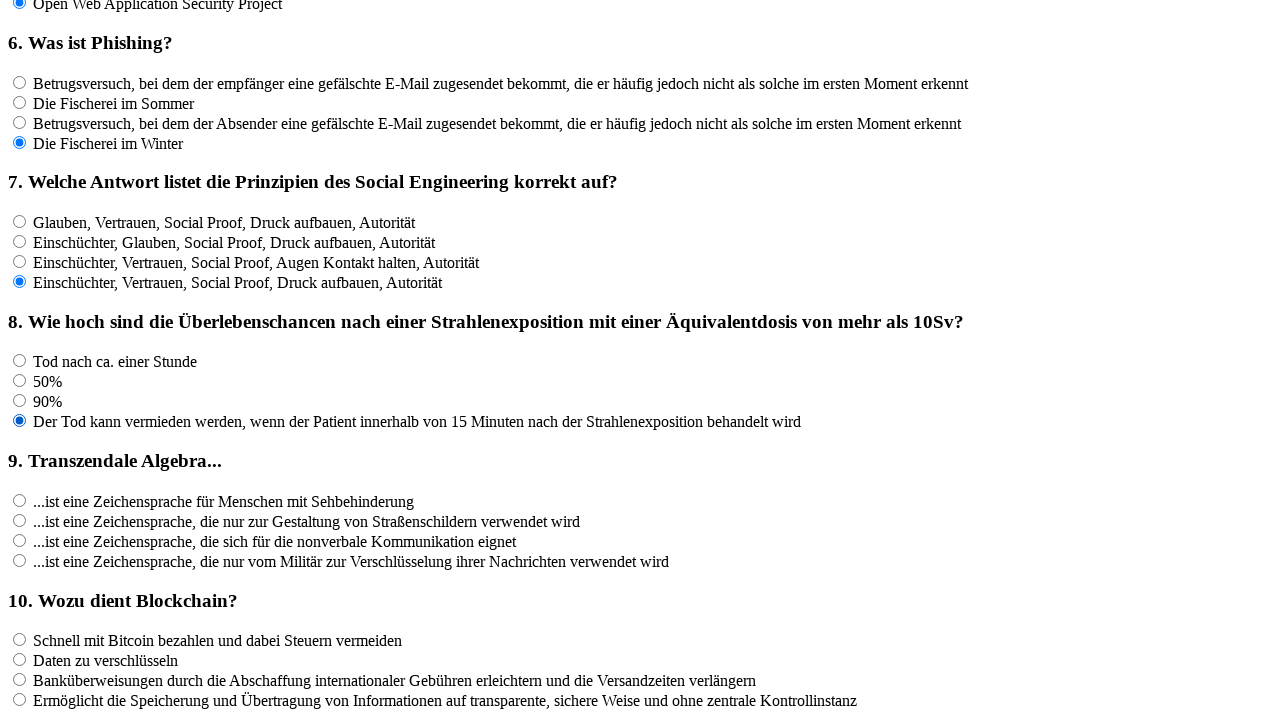

Clicked an answer option for question 9 at (20, 500) on input[name='rf9'] >> nth=0
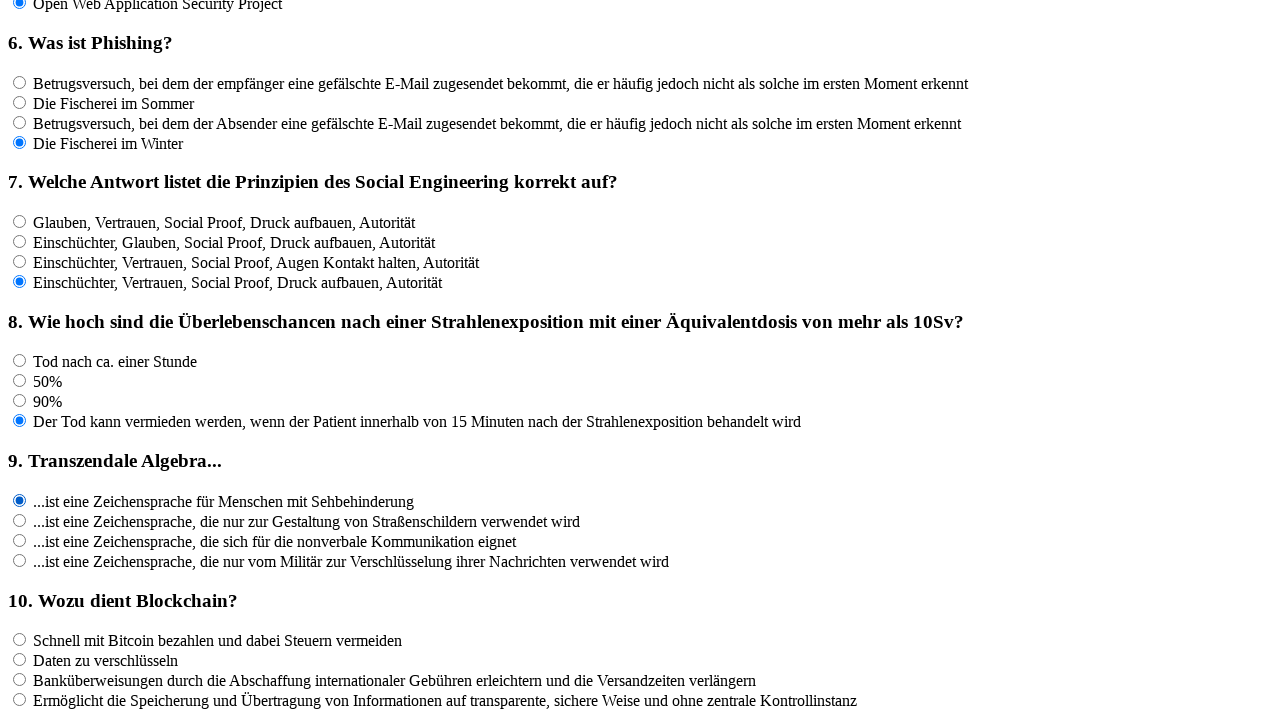

Waited 100ms for UI update after click
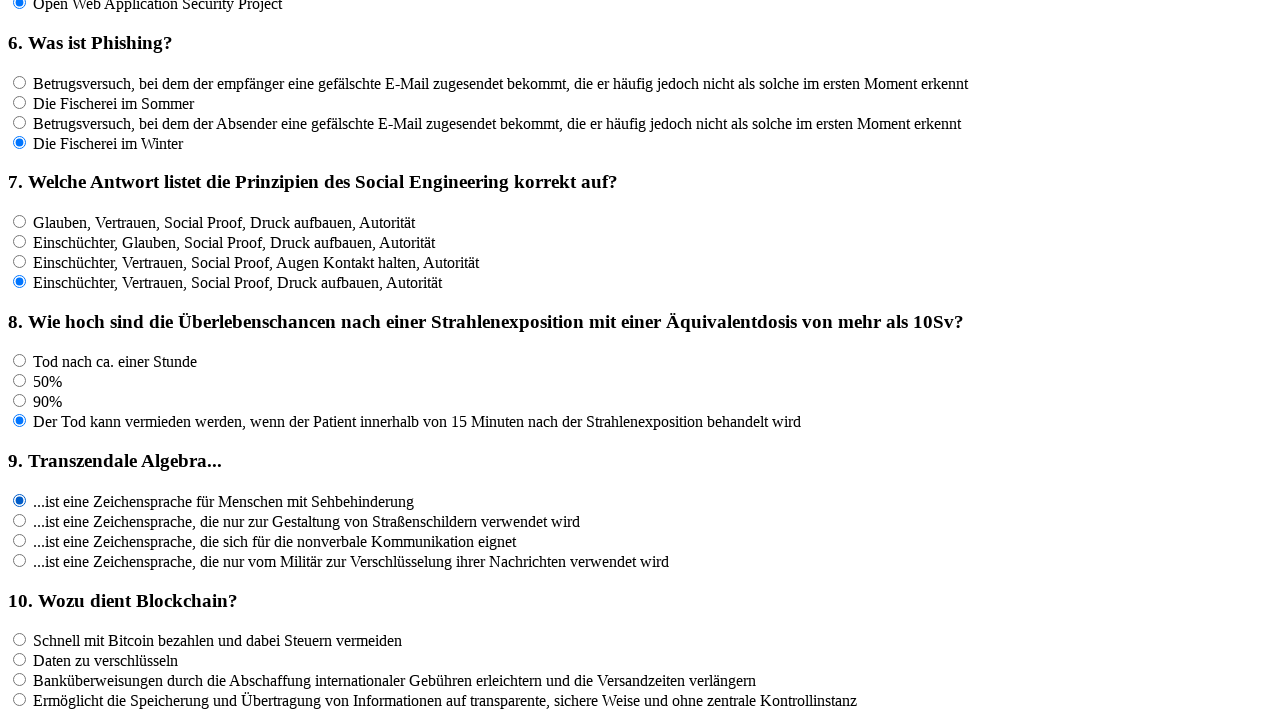

Clicked an answer option for question 9 at (20, 520) on input[name='rf9'] >> nth=1
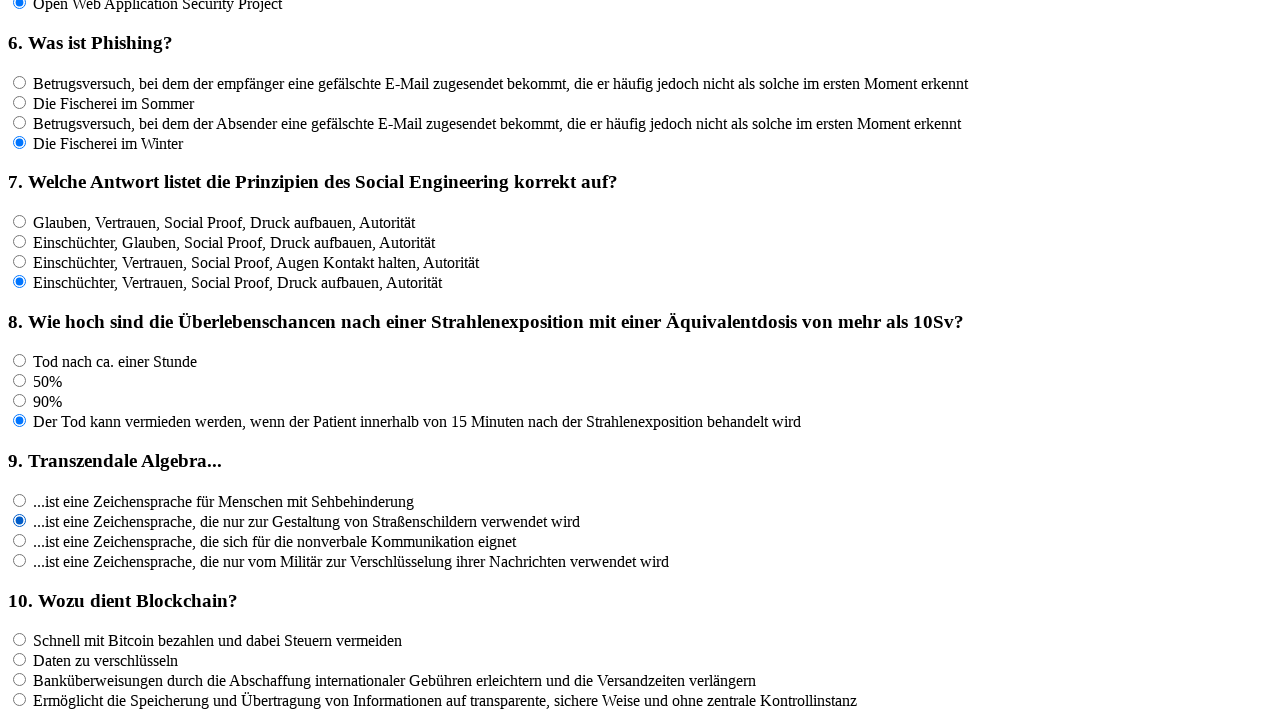

Waited 100ms for UI update after click
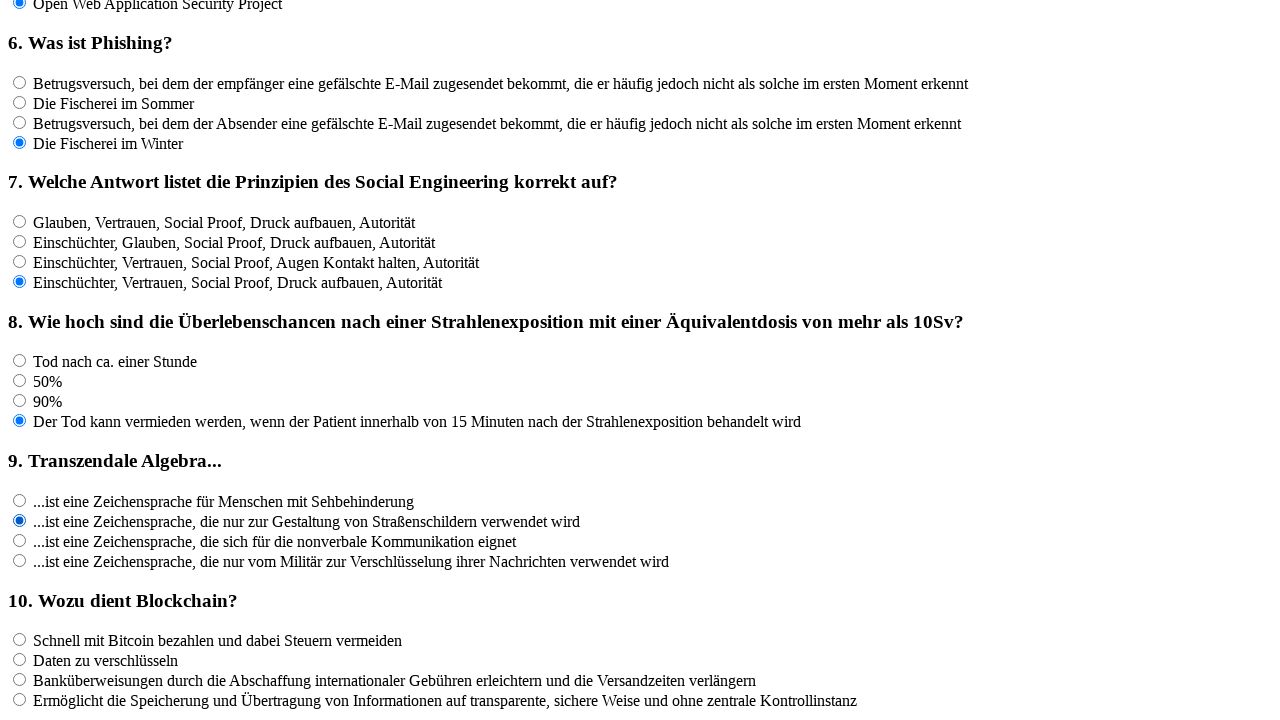

Clicked an answer option for question 9 at (20, 540) on input[name='rf9'] >> nth=2
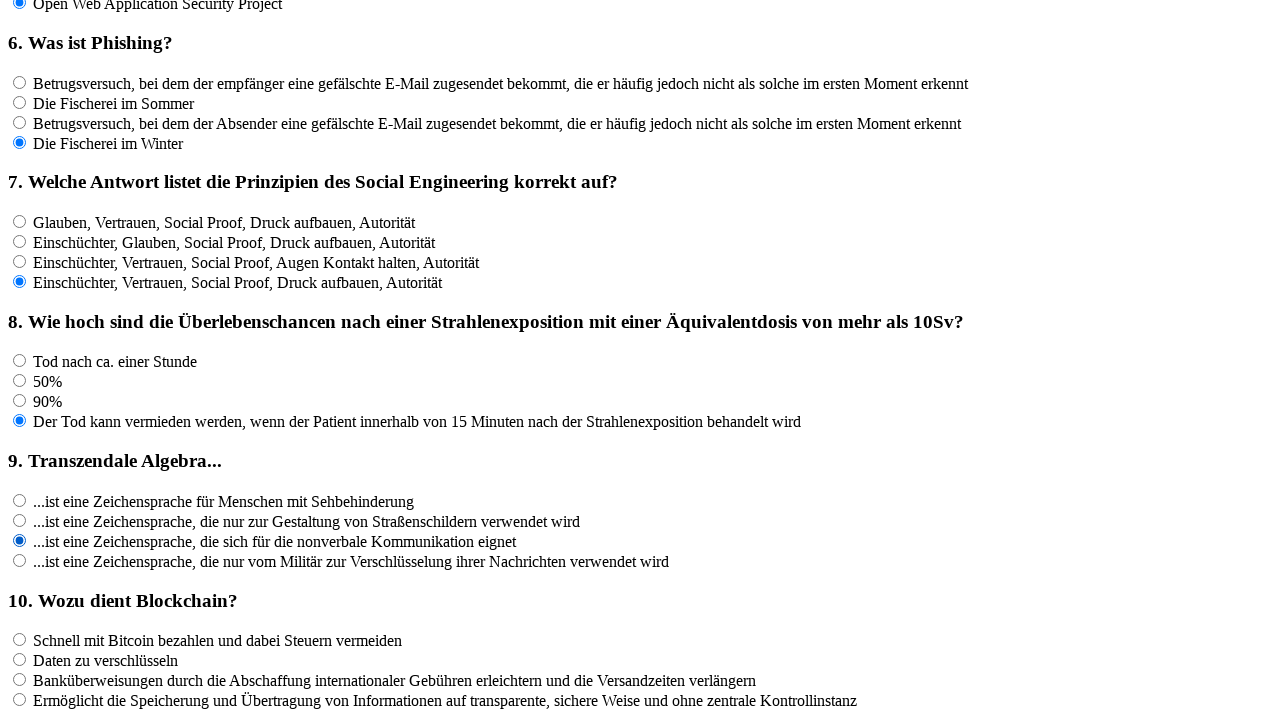

Waited 100ms for UI update after click
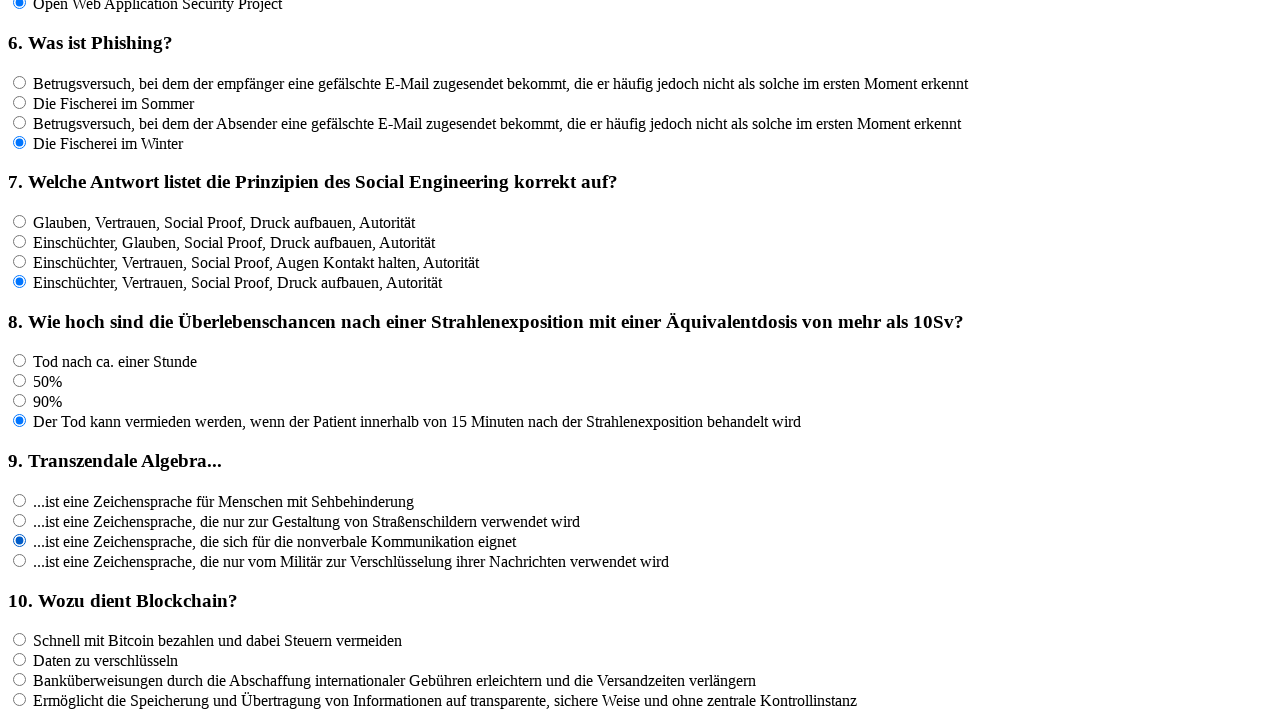

Clicked an answer option for question 9 at (20, 560) on input[name='rf9'] >> nth=3
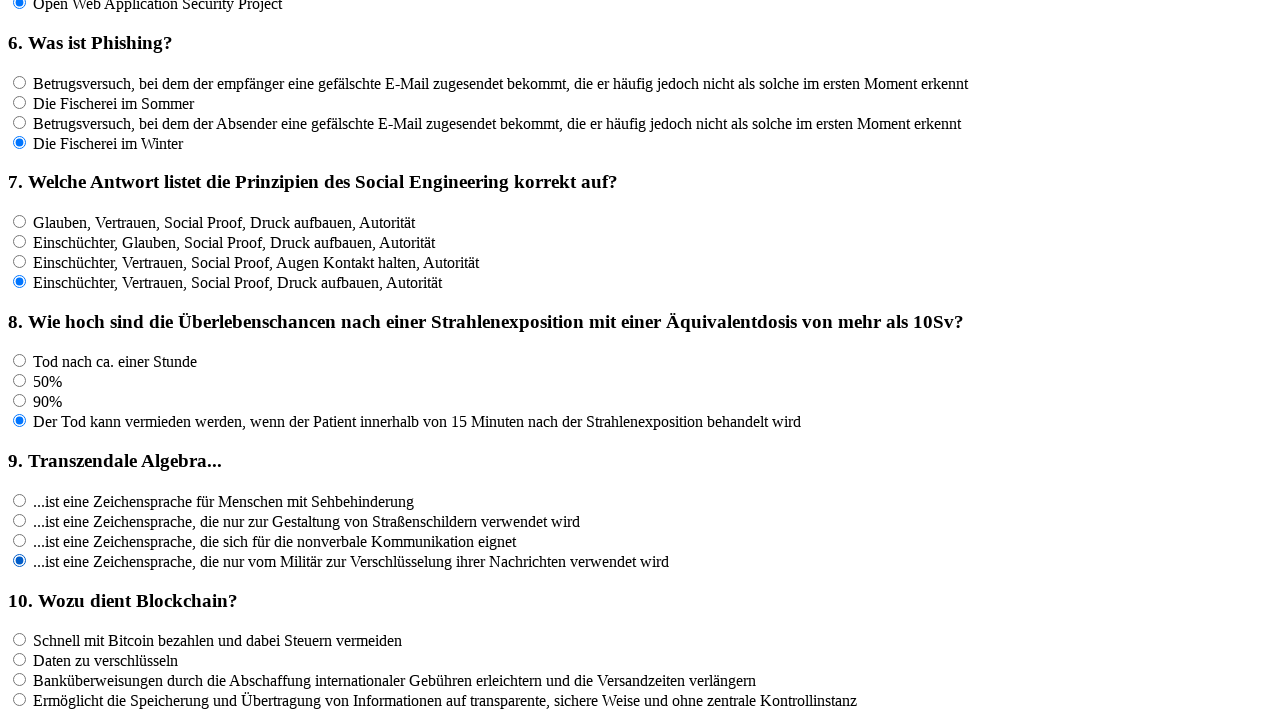

Waited 100ms for UI update after click
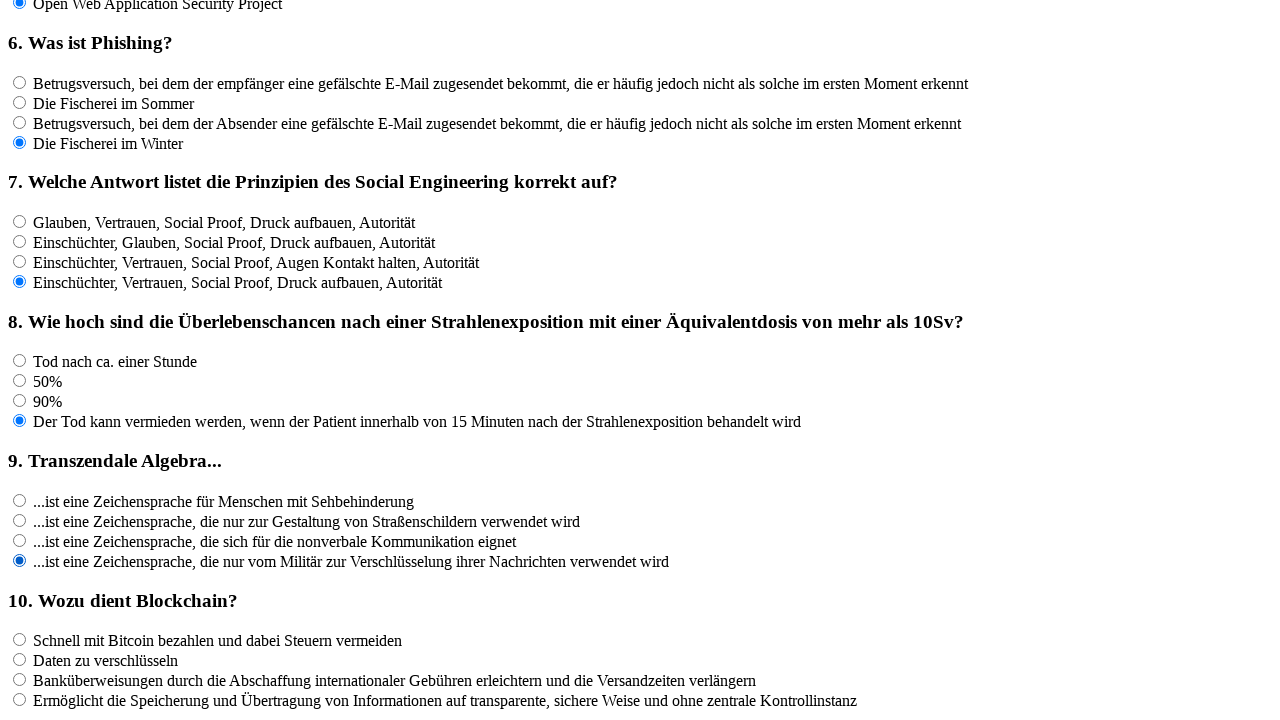

Retrieved 4 answer options for question 10
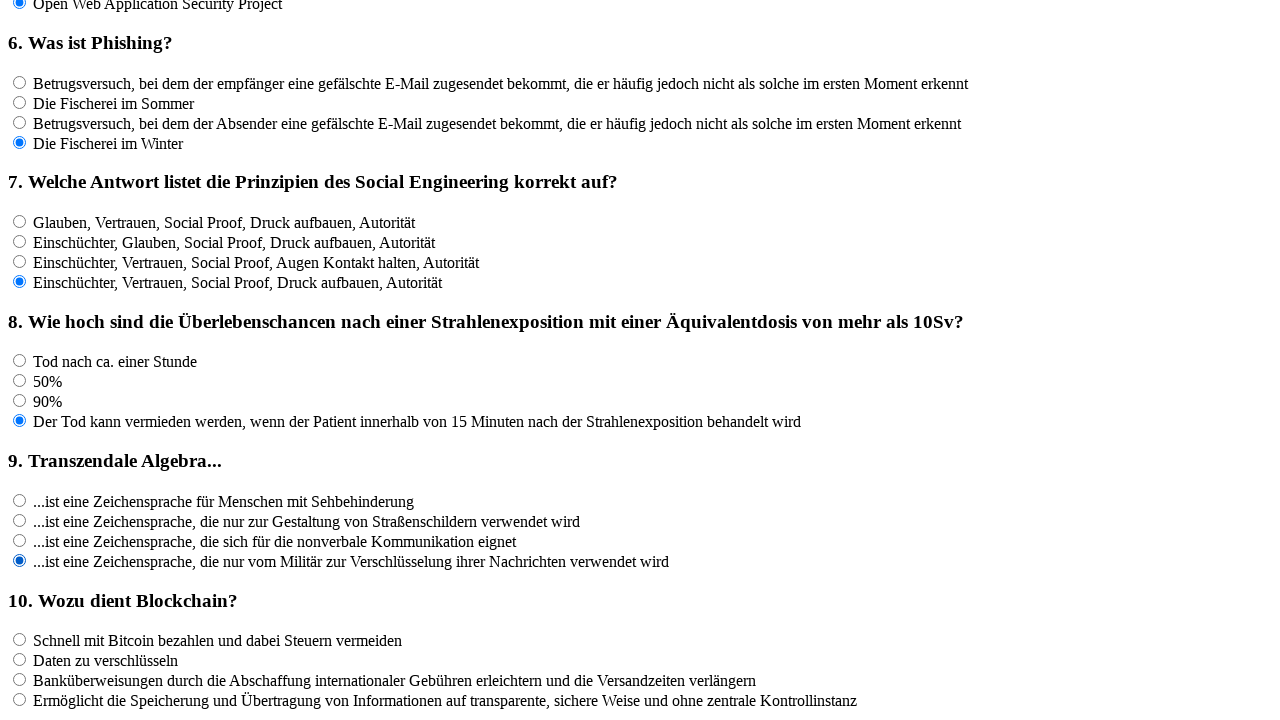

Clicked an answer option for question 10 at (20, 640) on input[name='rf10'] >> nth=0
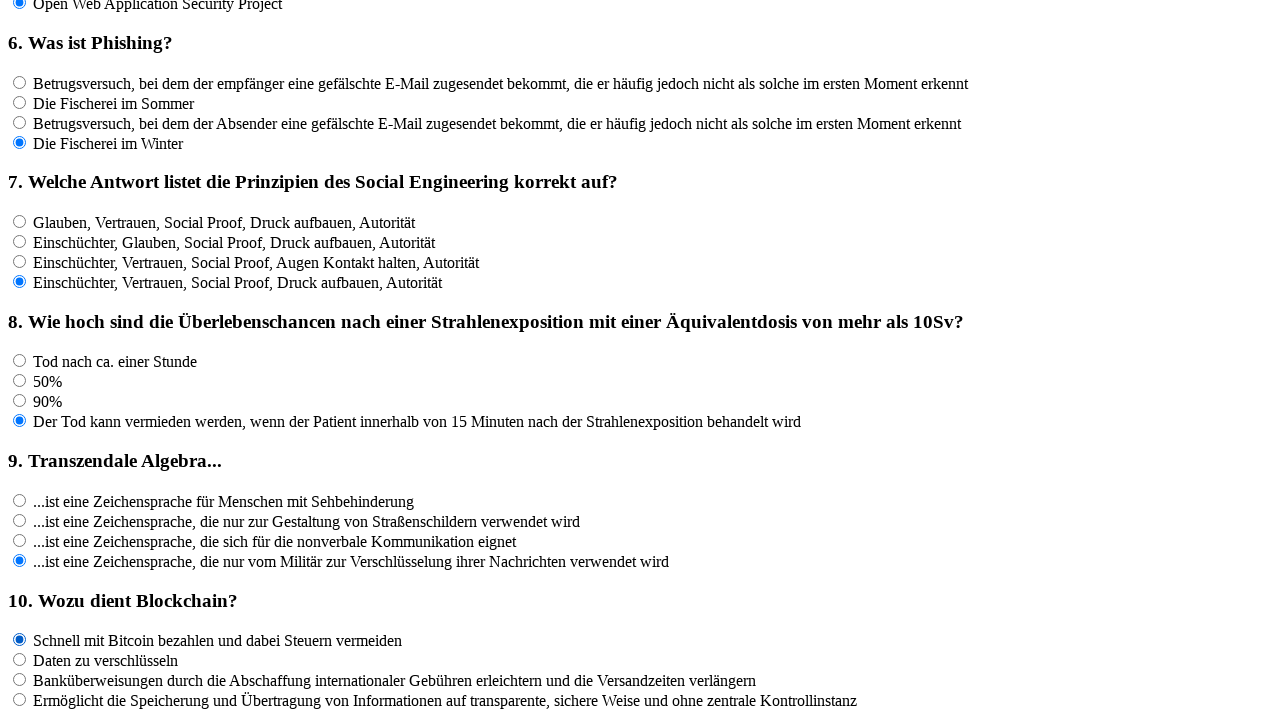

Waited 100ms for UI update after click
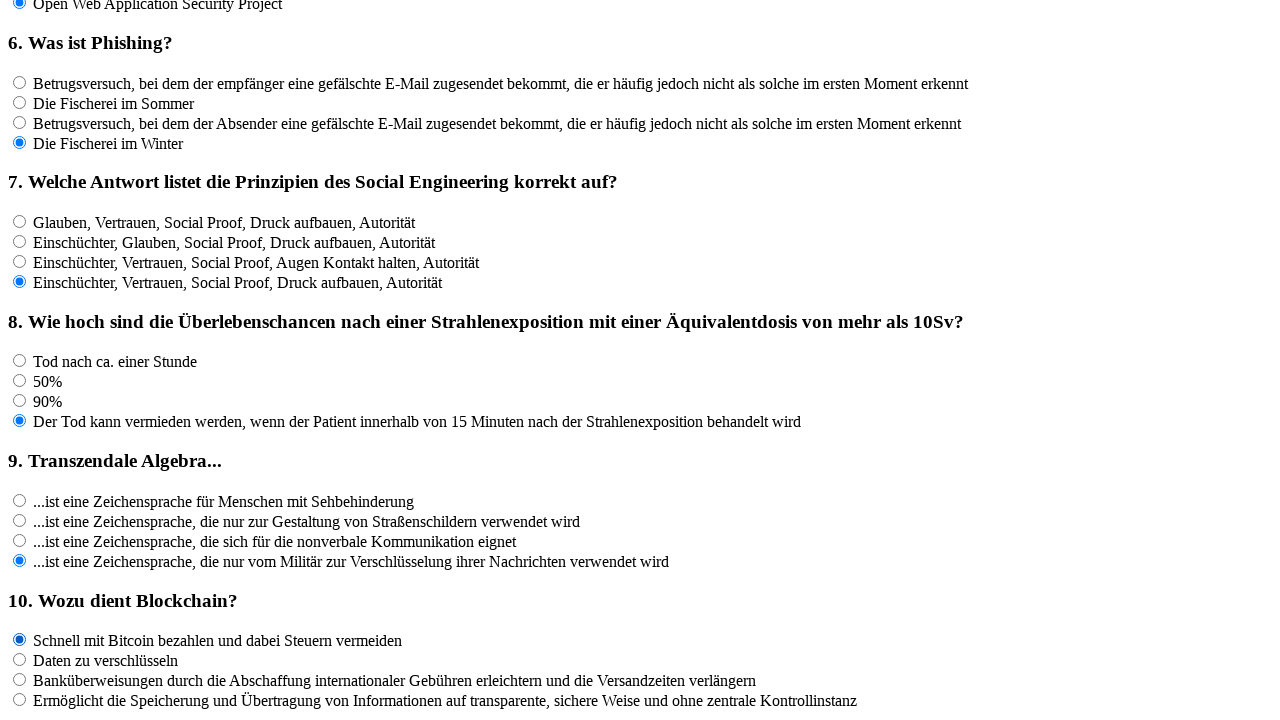

Clicked an answer option for question 10 at (20, 660) on input[name='rf10'] >> nth=1
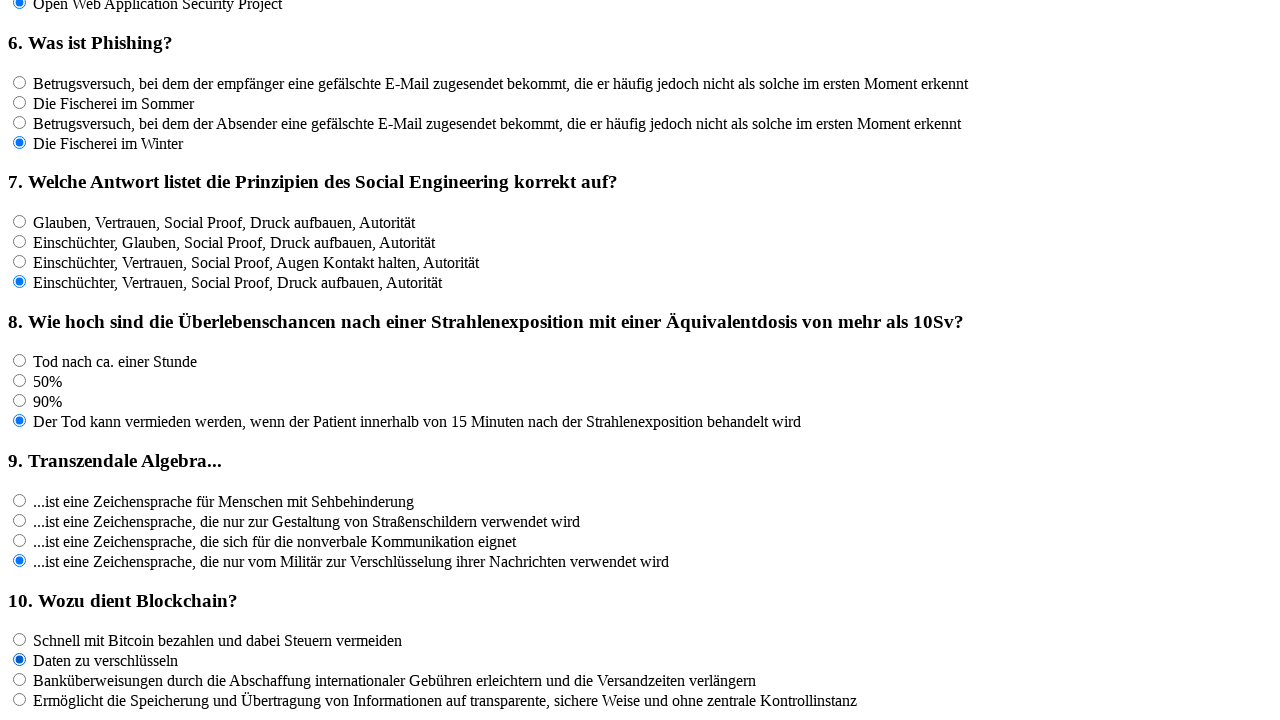

Waited 100ms for UI update after click
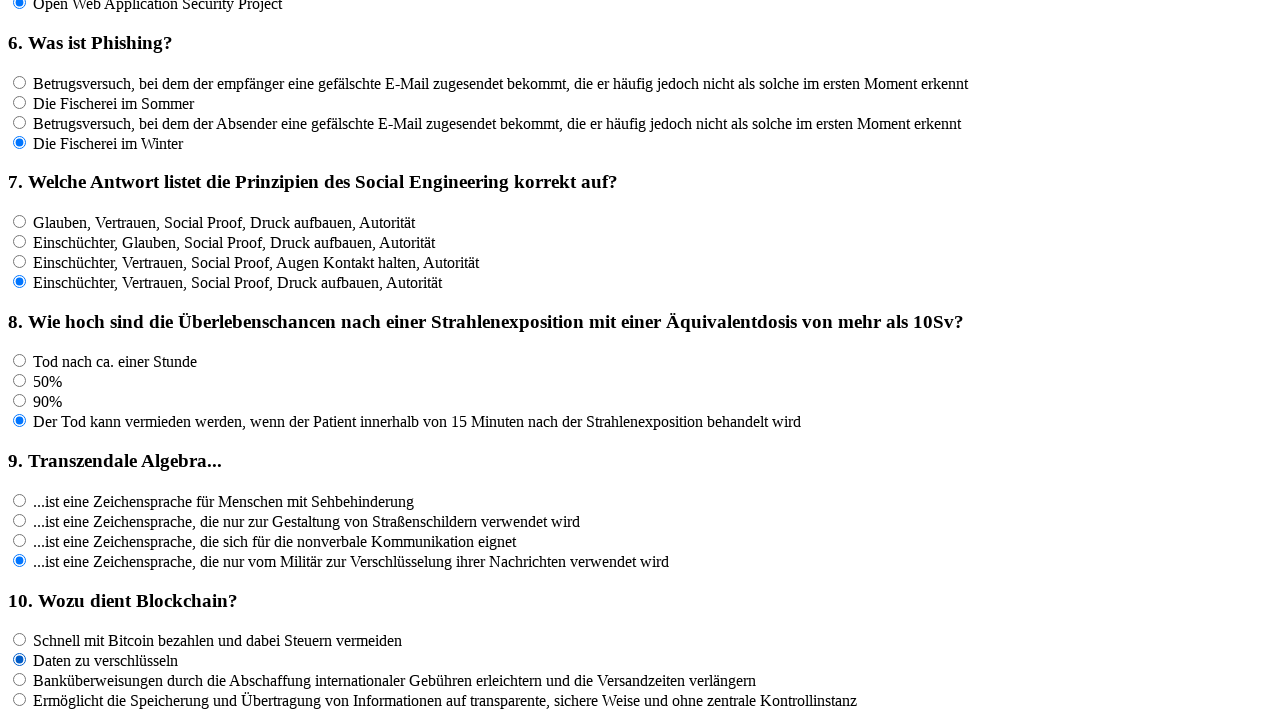

Clicked an answer option for question 10 at (20, 680) on input[name='rf10'] >> nth=2
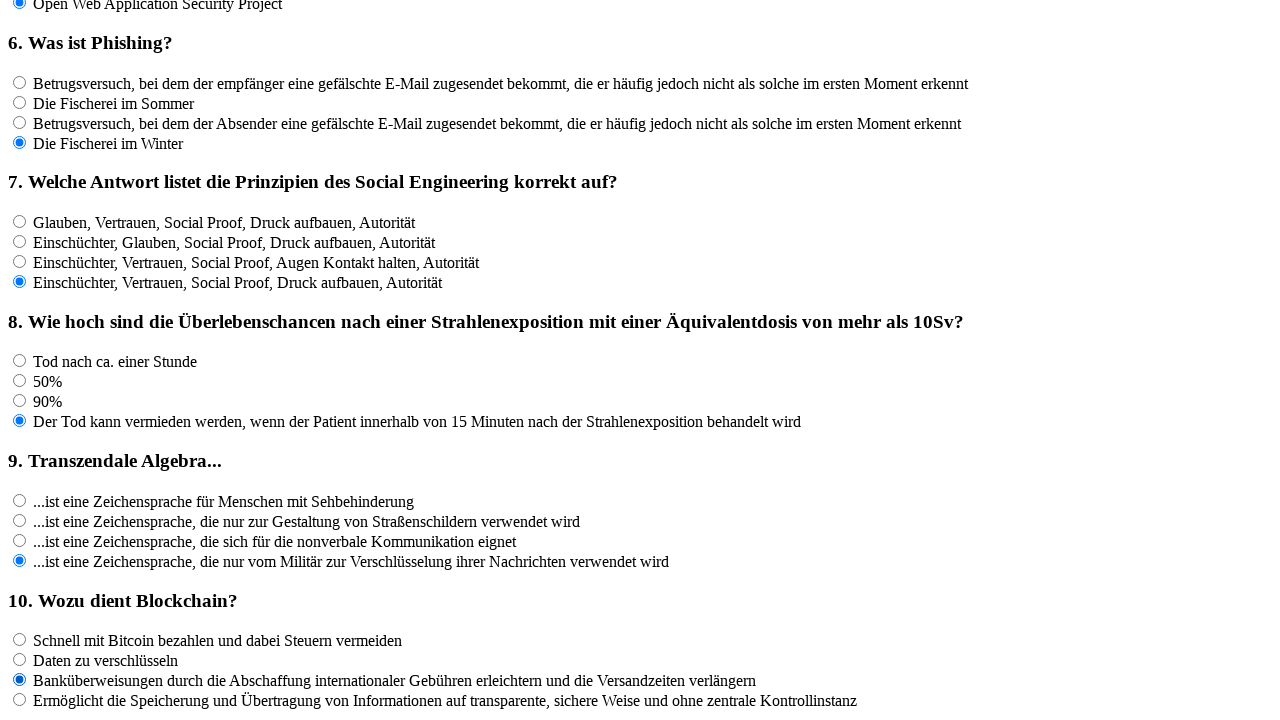

Waited 100ms for UI update after click
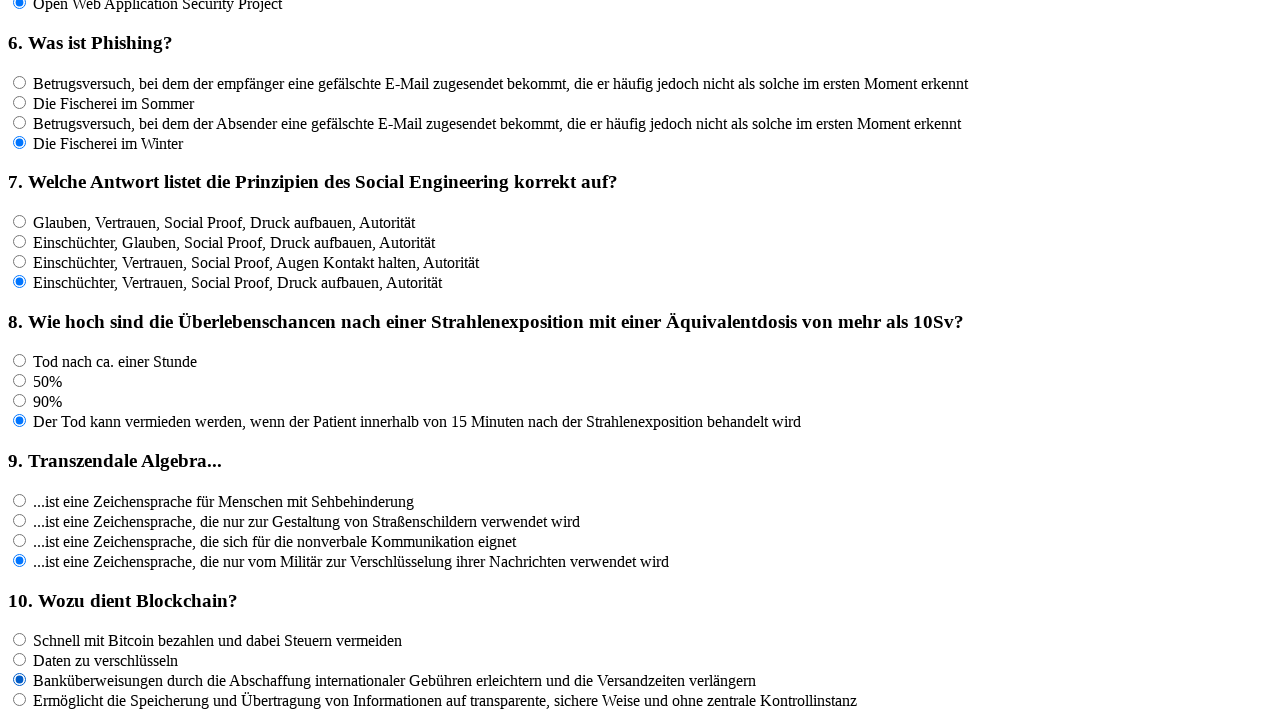

Clicked an answer option for question 10 at (20, 700) on input[name='rf10'] >> nth=3
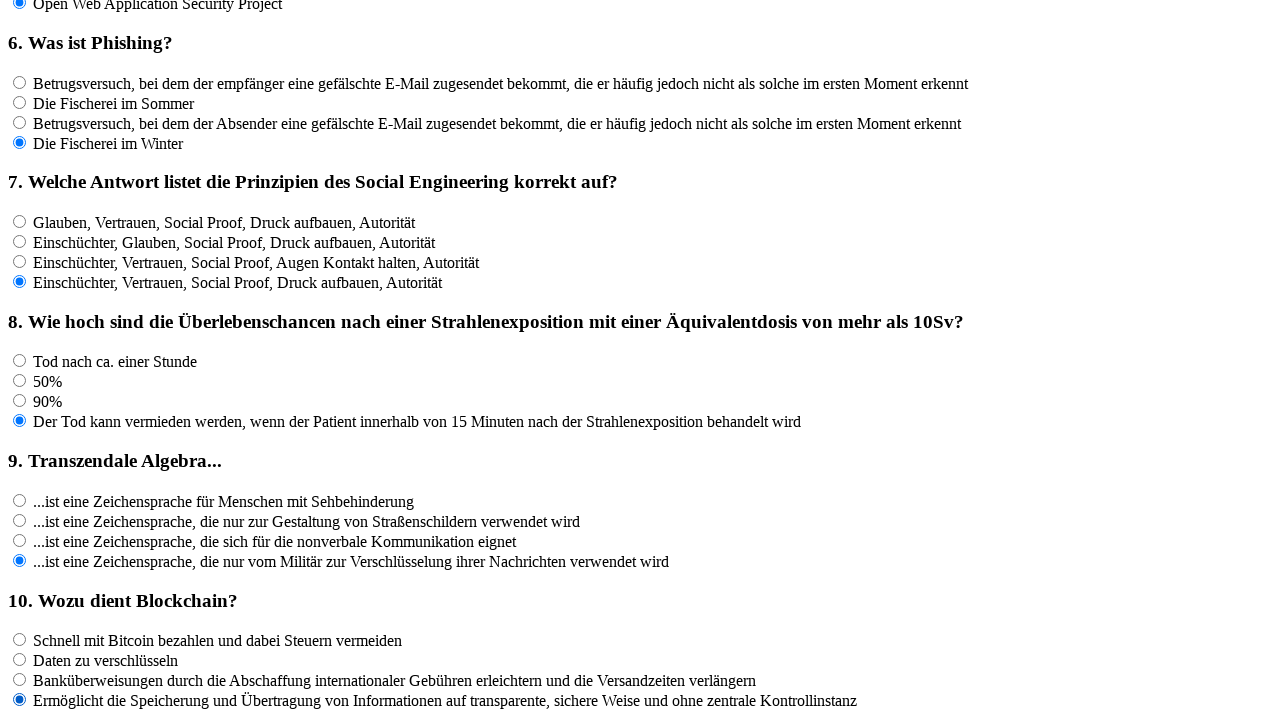

Waited 100ms for UI update after click
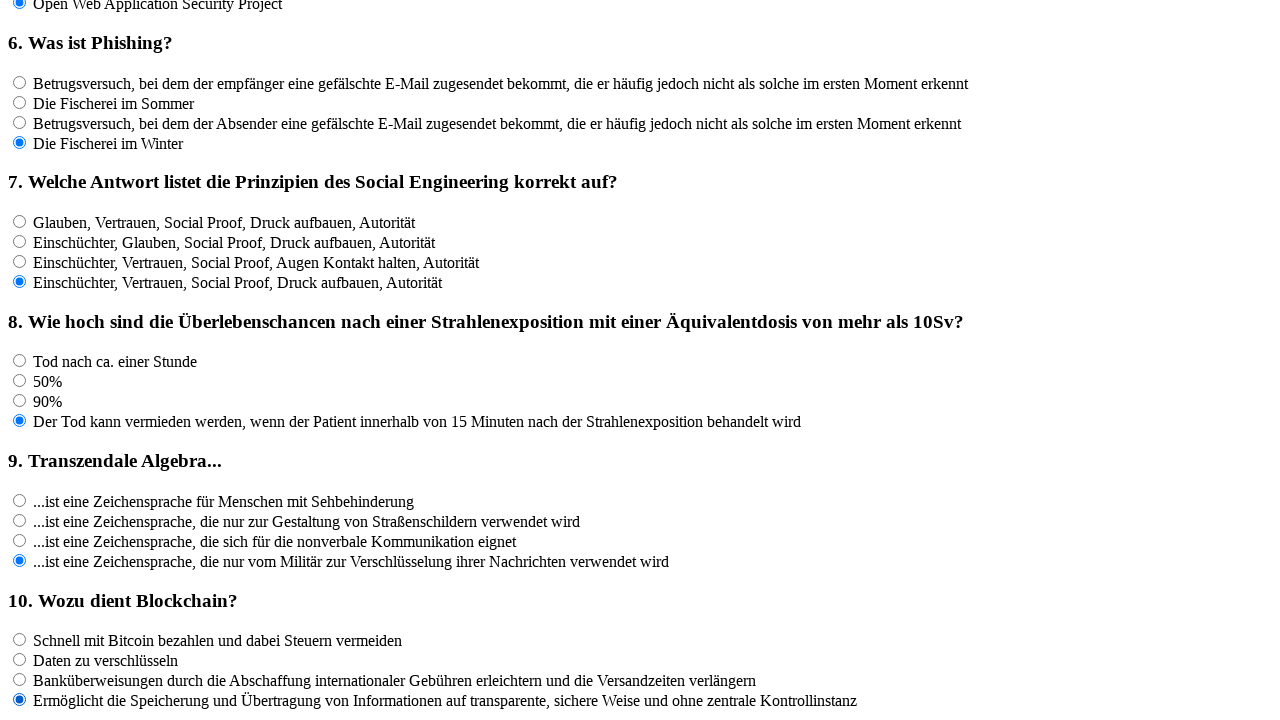

Retrieved 4 answer options for question 11
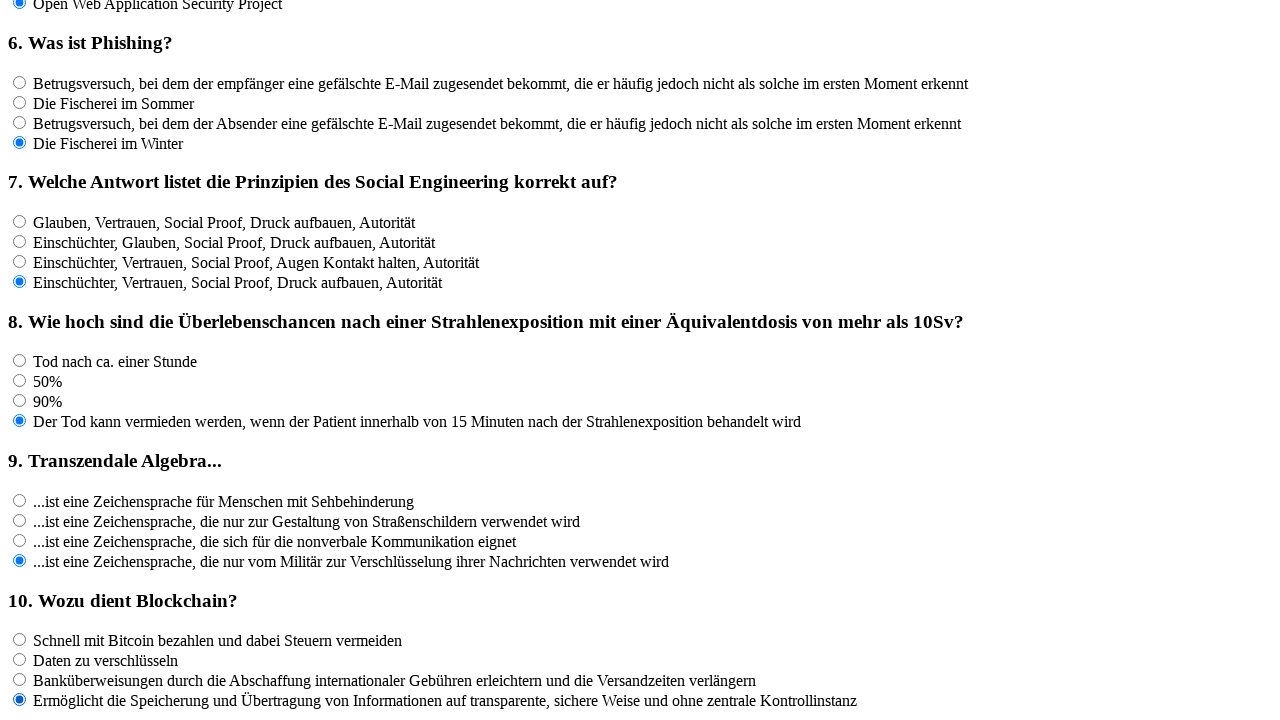

Clicked an answer option for question 11 at (20, 463) on input[name='rf11'] >> nth=0
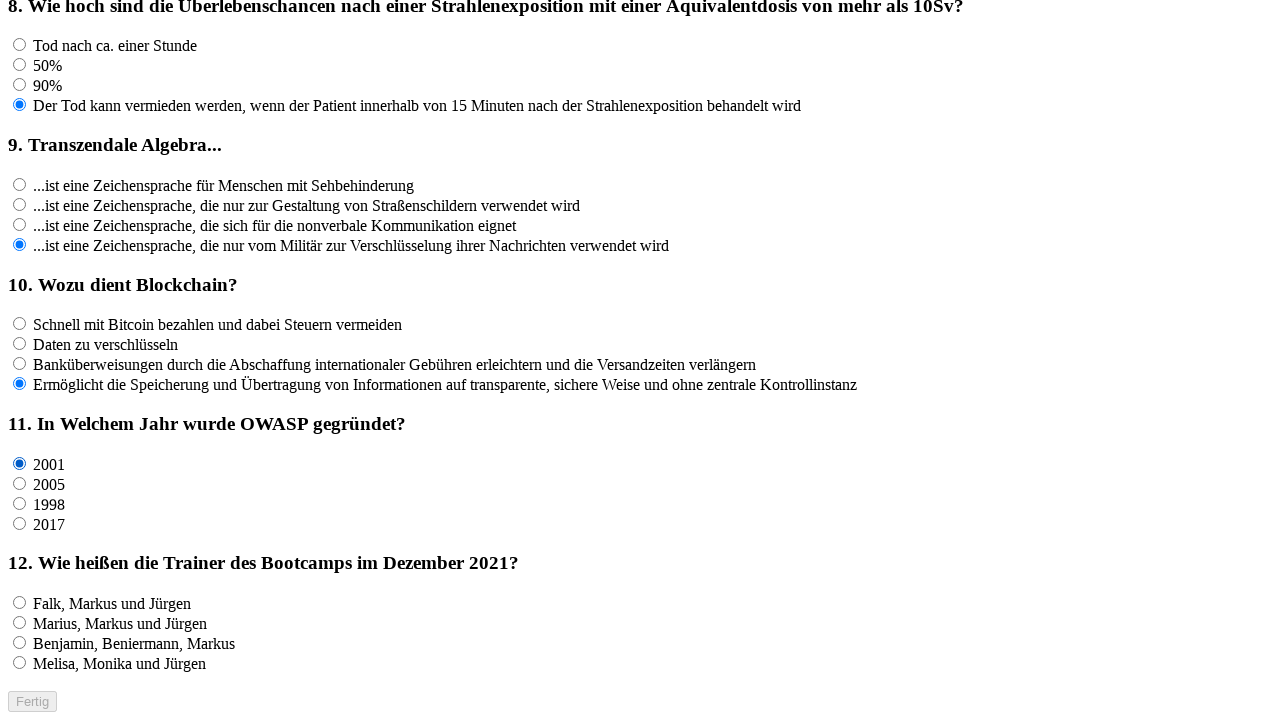

Waited 100ms for UI update after click
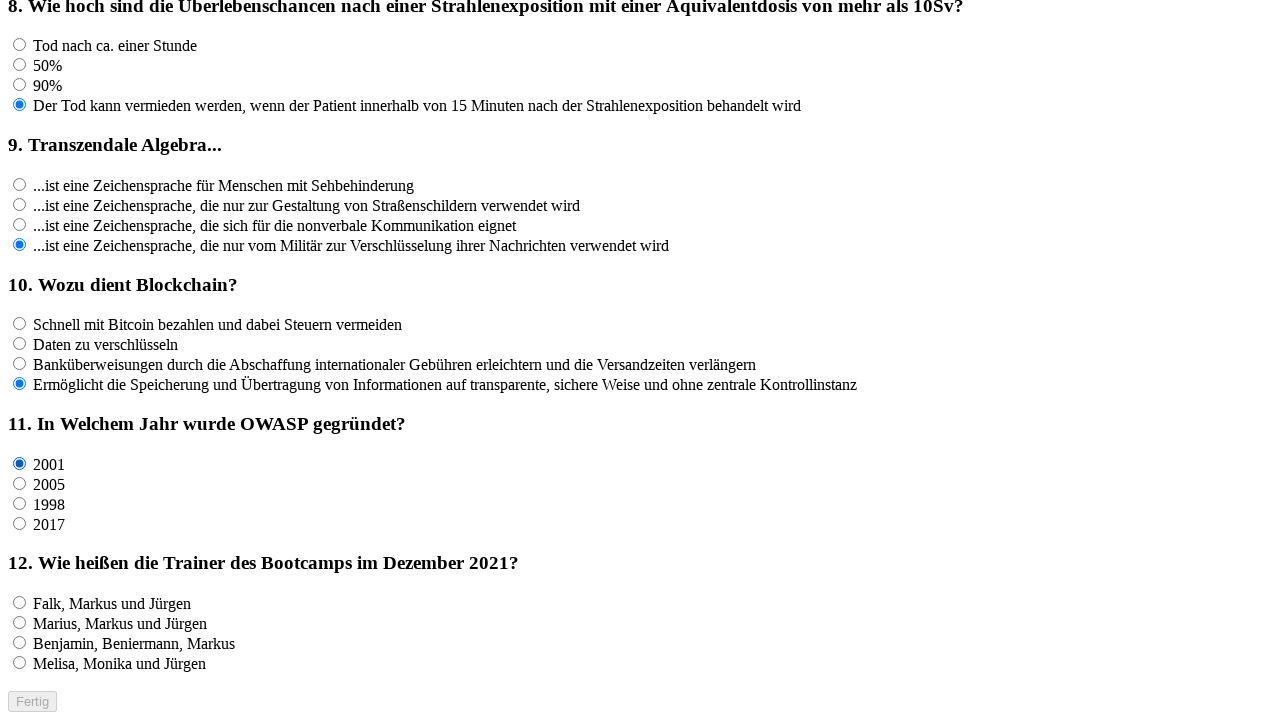

Clicked an answer option for question 11 at (20, 483) on input[name='rf11'] >> nth=1
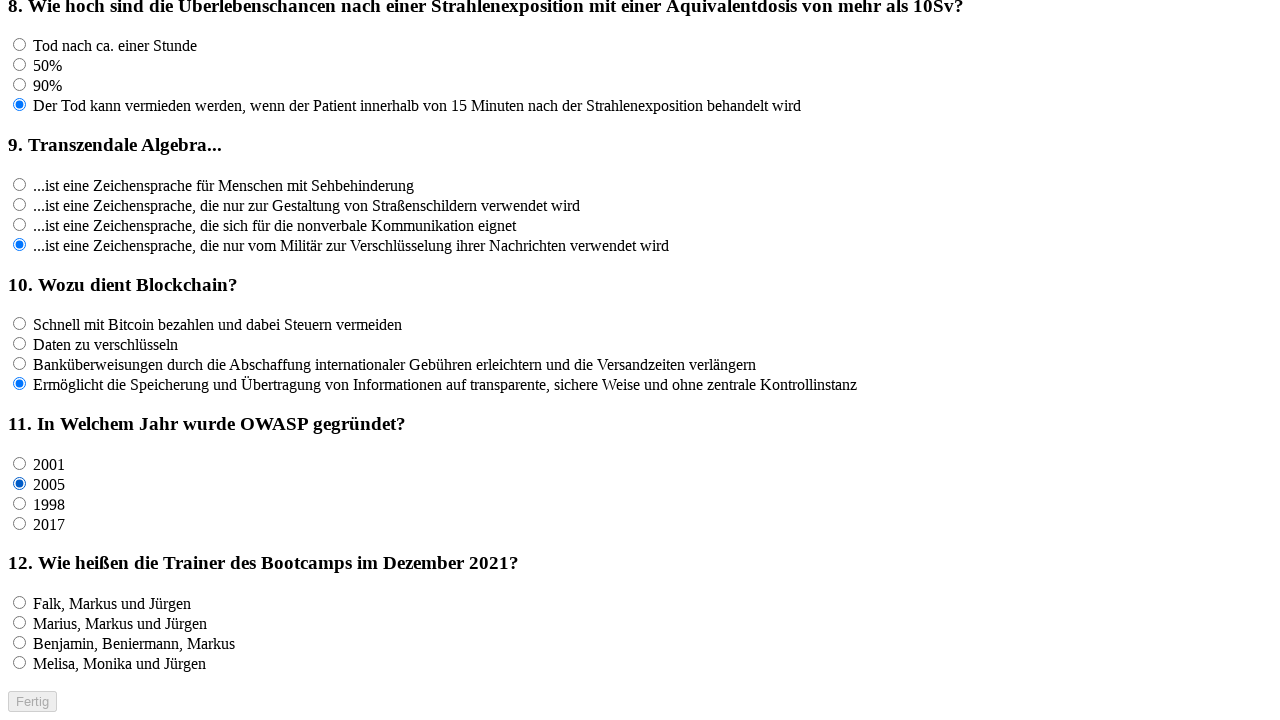

Waited 100ms for UI update after click
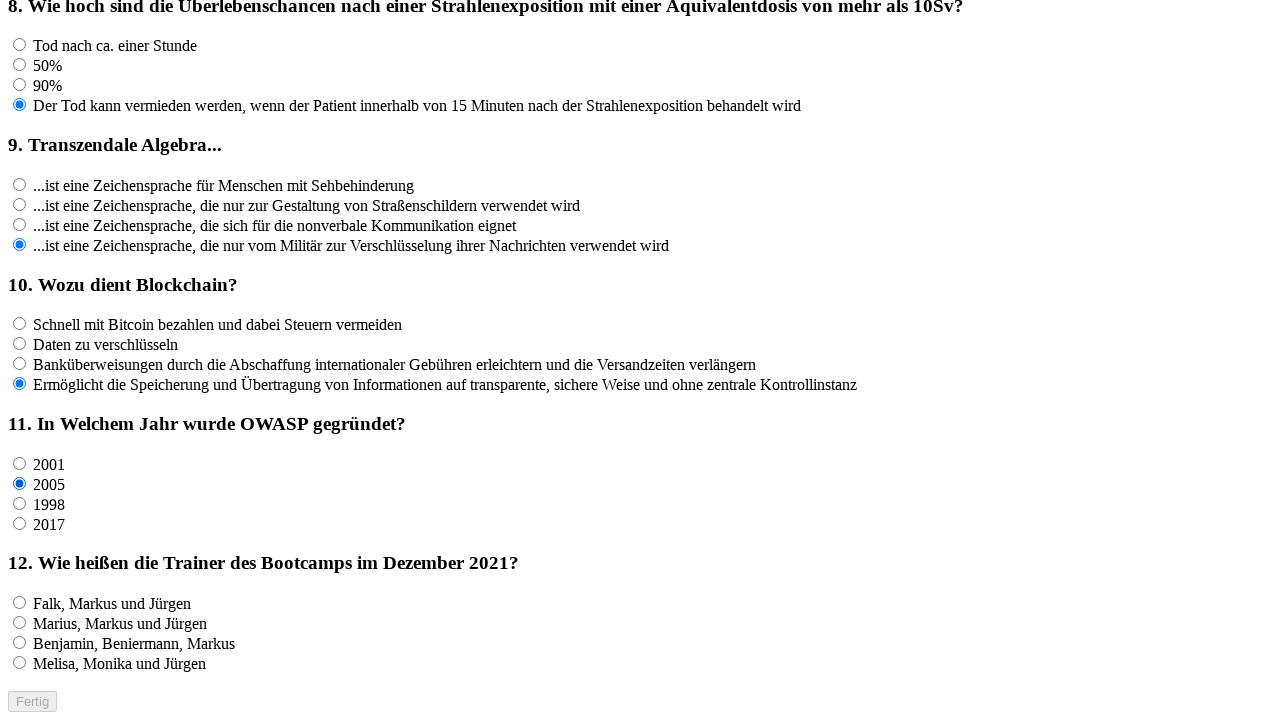

Clicked an answer option for question 11 at (20, 503) on input[name='rf11'] >> nth=2
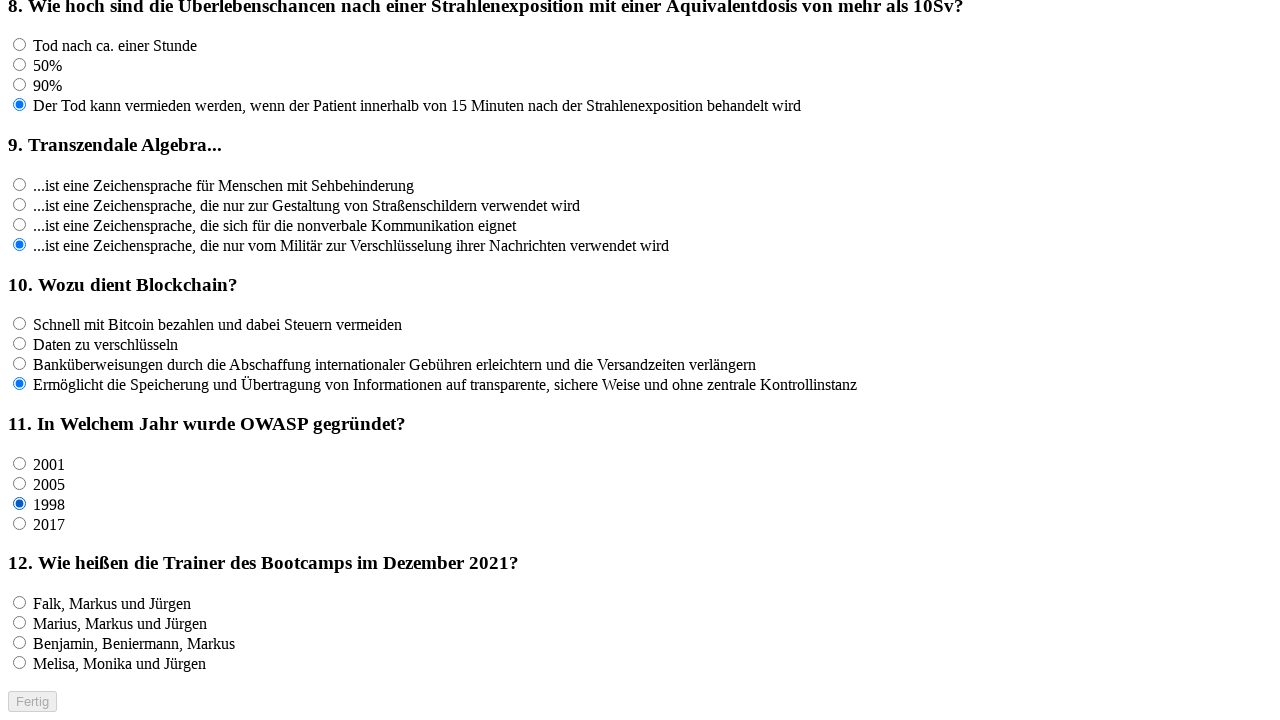

Waited 100ms for UI update after click
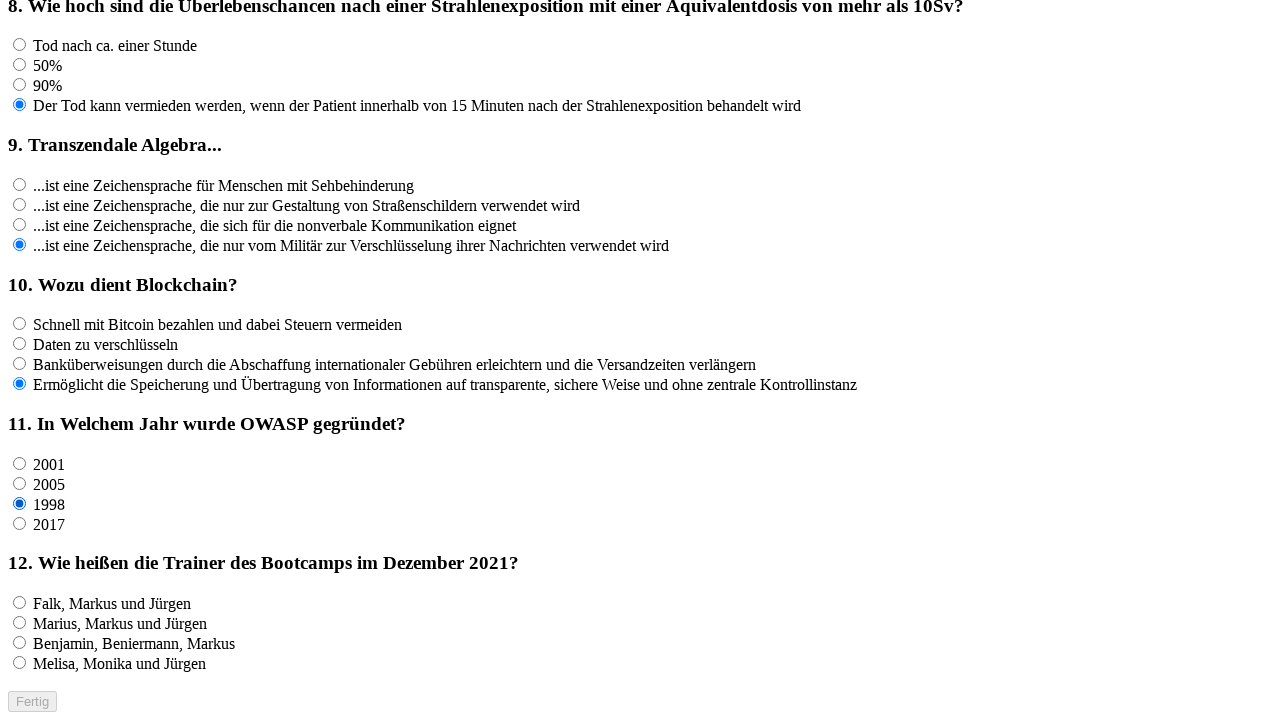

Clicked an answer option for question 11 at (20, 523) on input[name='rf11'] >> nth=3
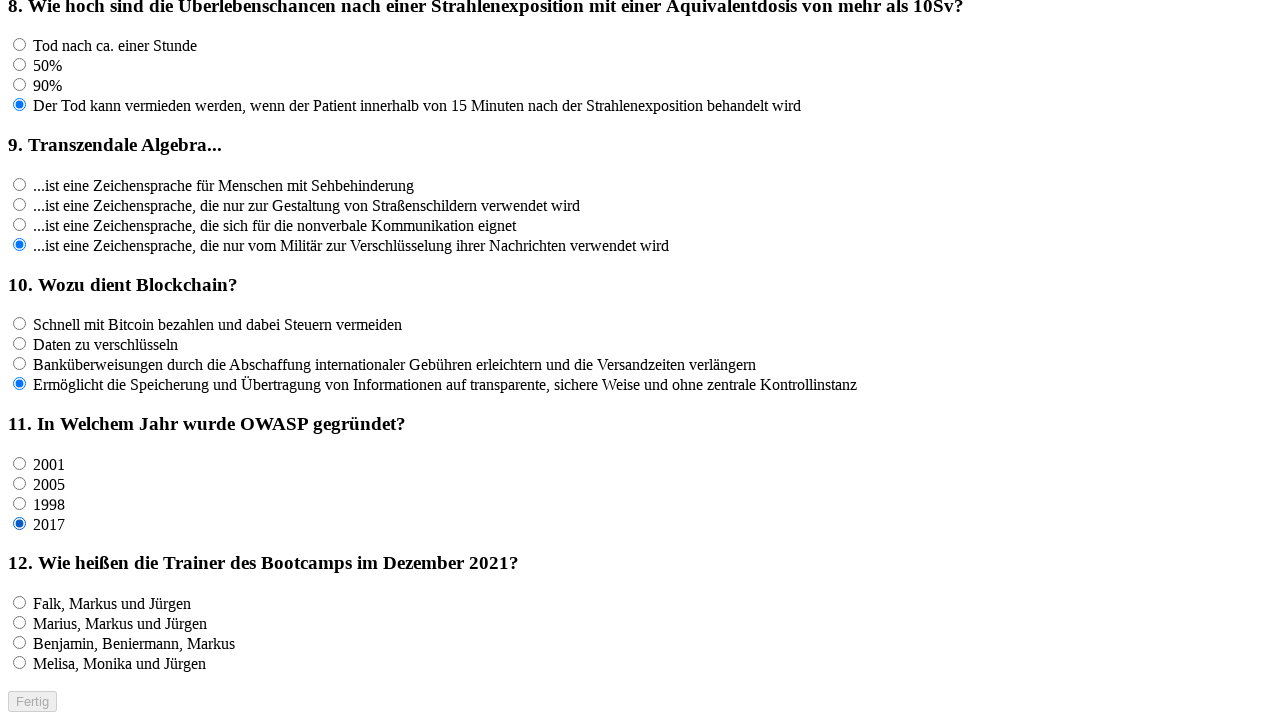

Waited 100ms for UI update after click
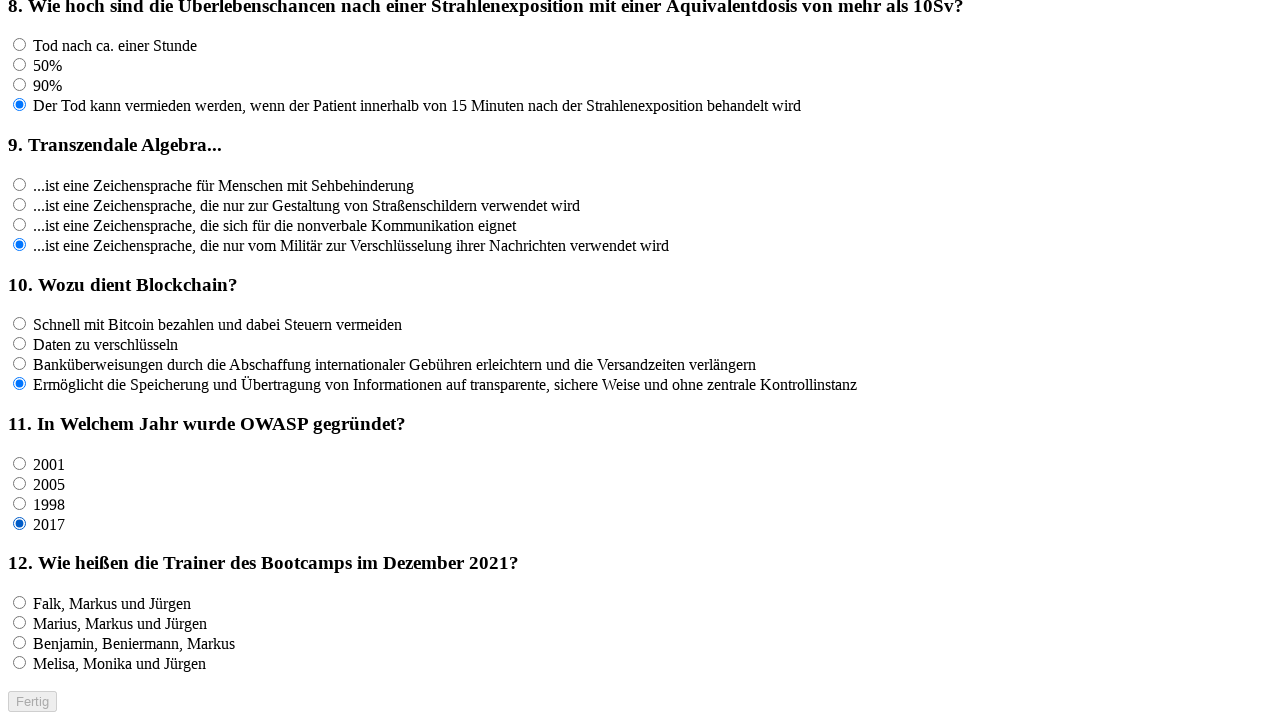

Retrieved 4 answer options for question 12
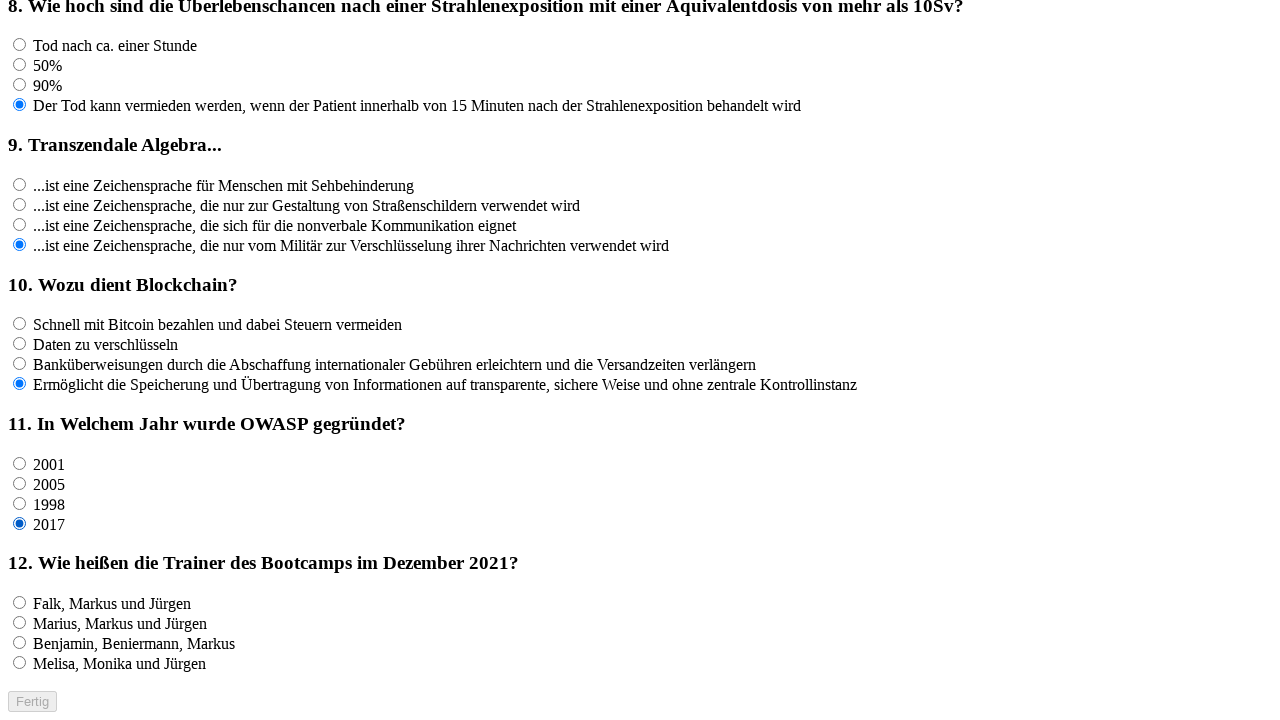

Clicked an answer option for question 12 at (20, 603) on input[name='rf12'] >> nth=0
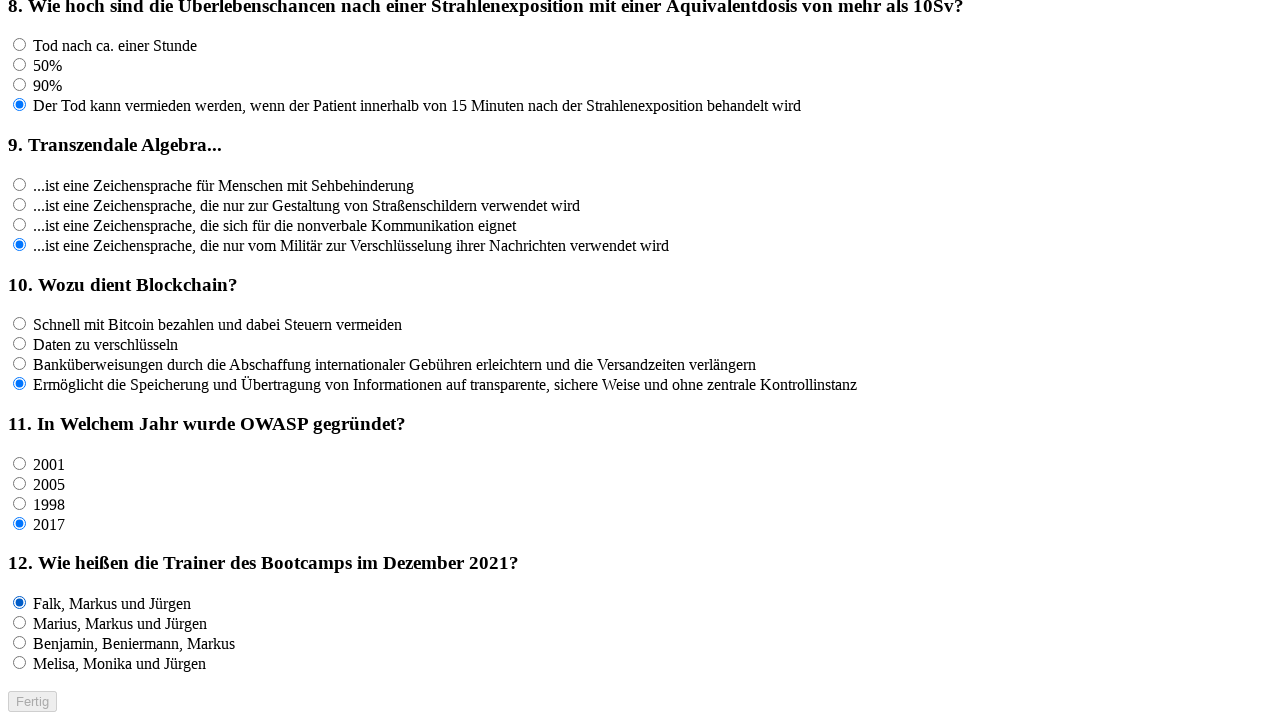

Waited 100ms for UI update after click
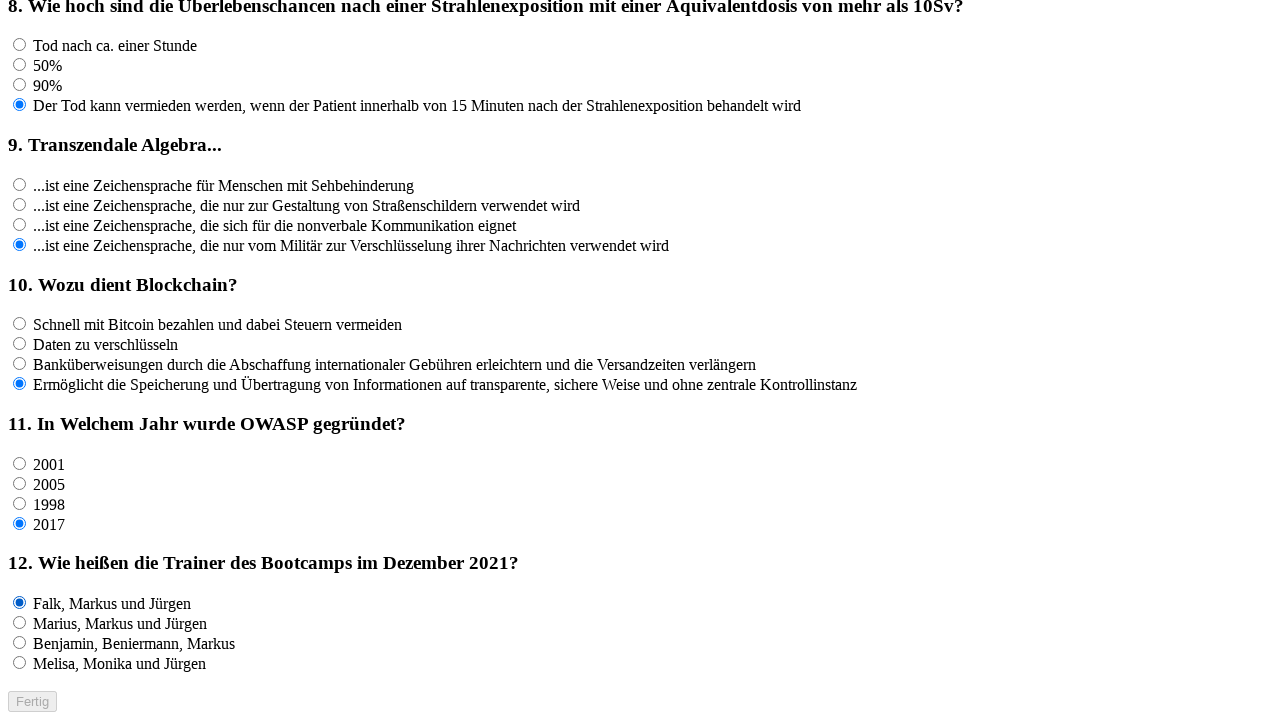

Clicked an answer option for question 12 at (20, 623) on input[name='rf12'] >> nth=1
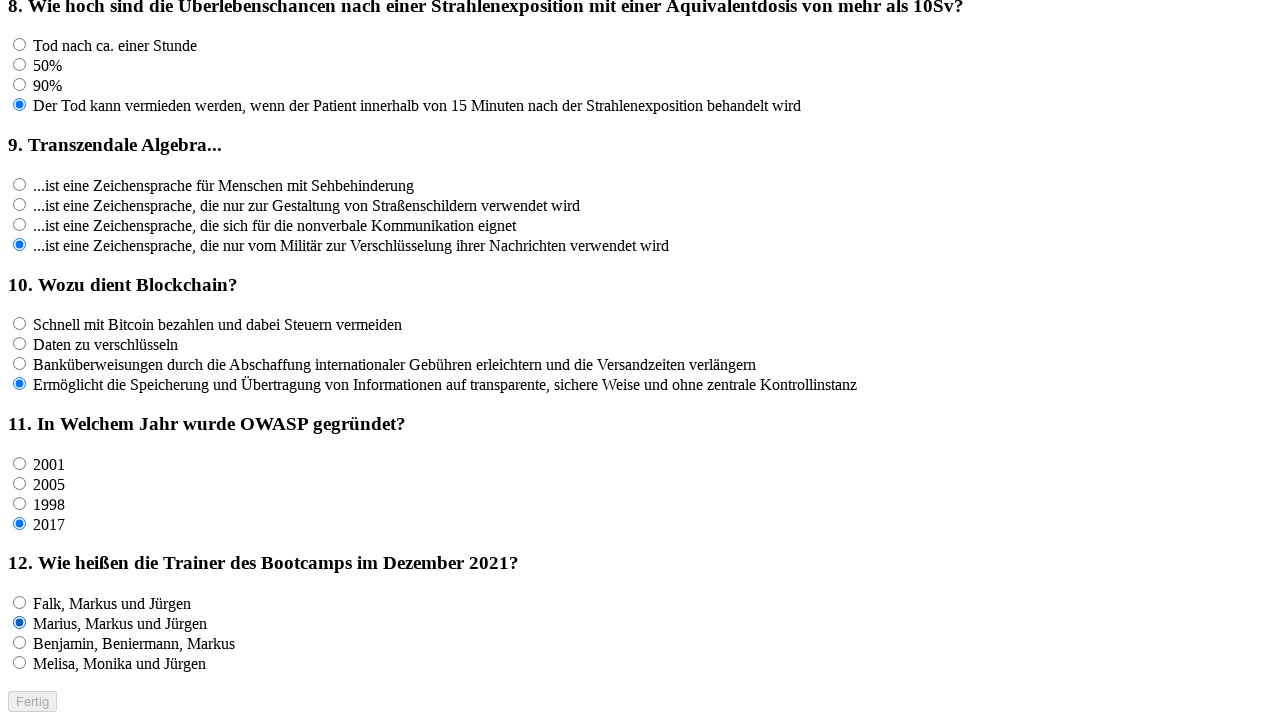

Waited 100ms for UI update after click
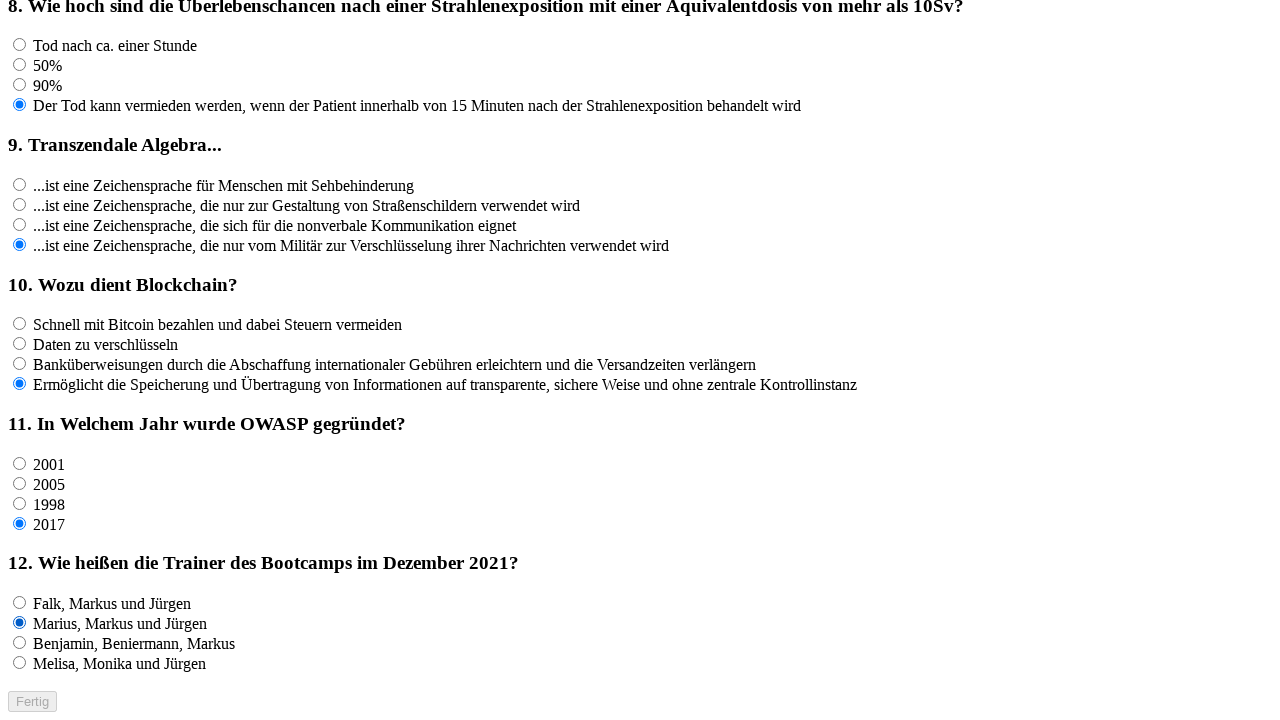

Clicked an answer option for question 12 at (20, 643) on input[name='rf12'] >> nth=2
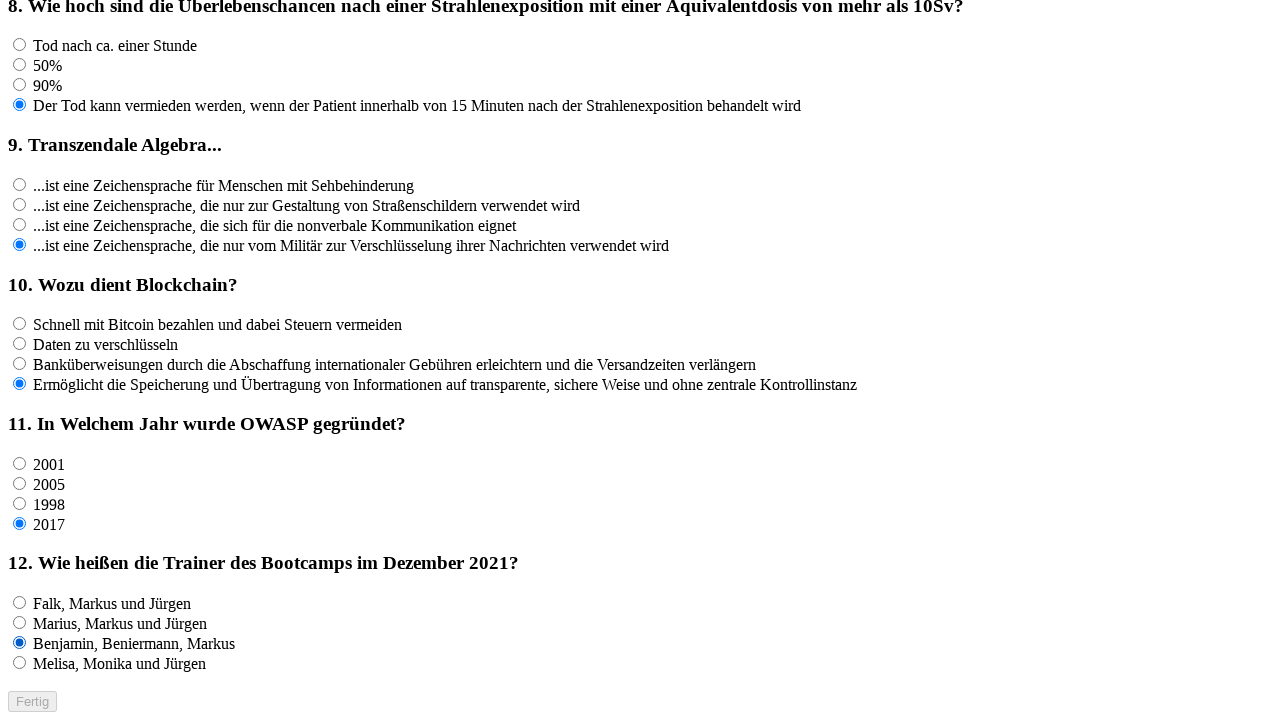

Waited 100ms for UI update after click
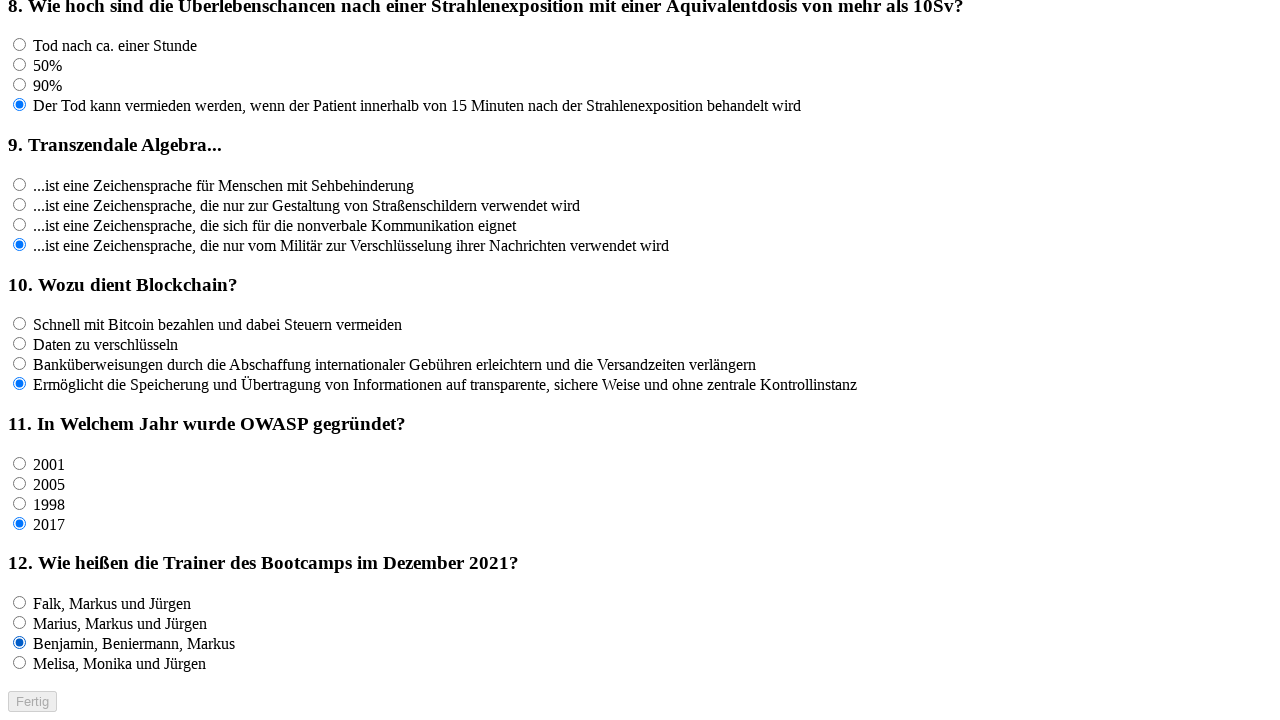

Clicked an answer option for question 12 at (20, 663) on input[name='rf12'] >> nth=3
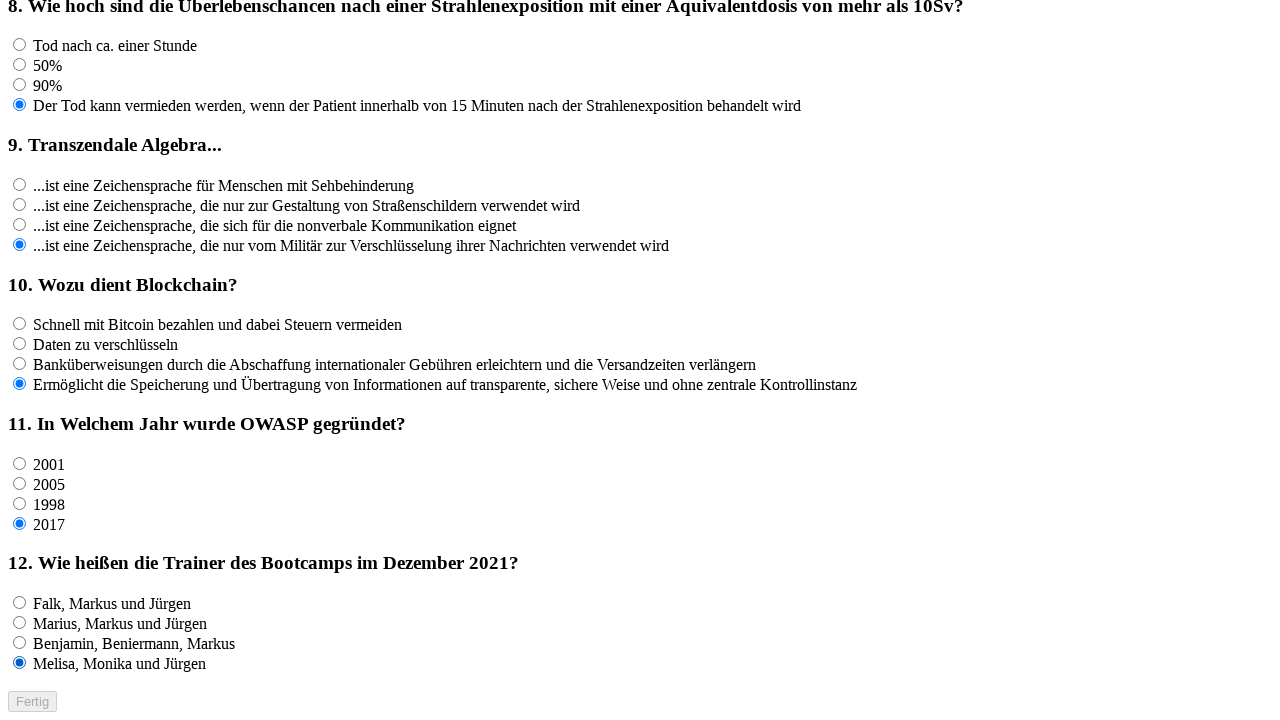

Waited 100ms for UI update after click
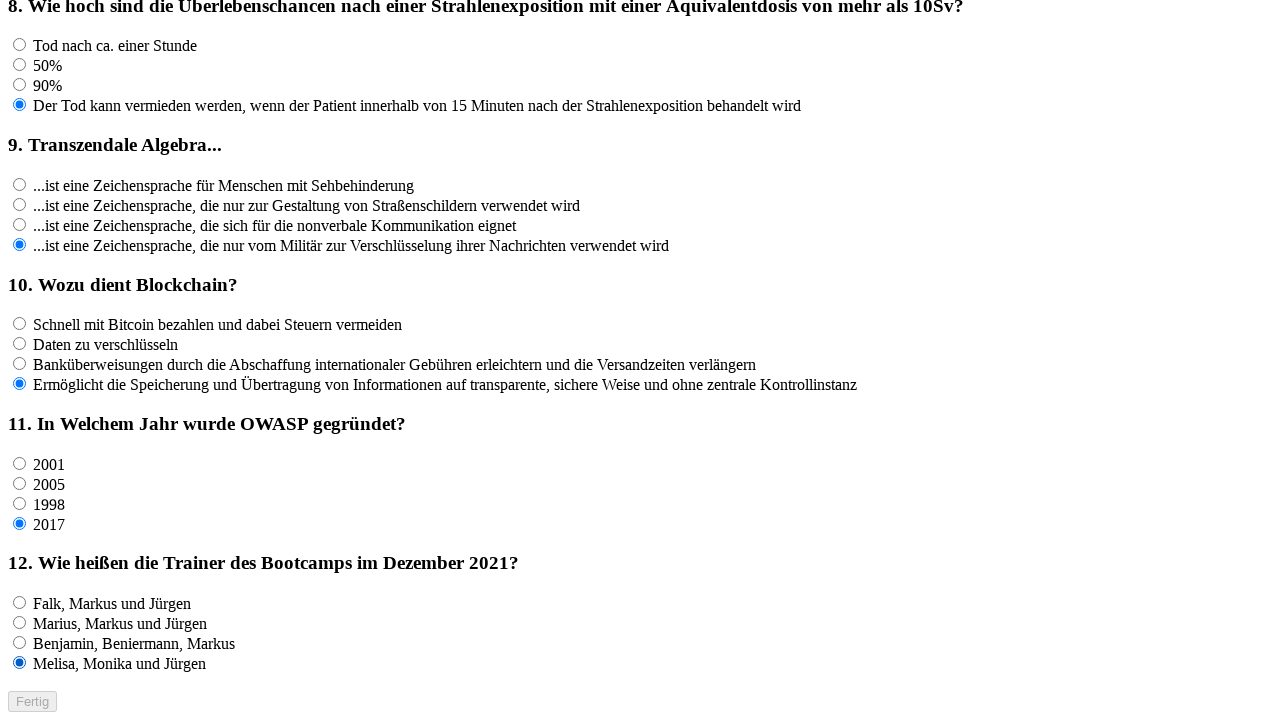

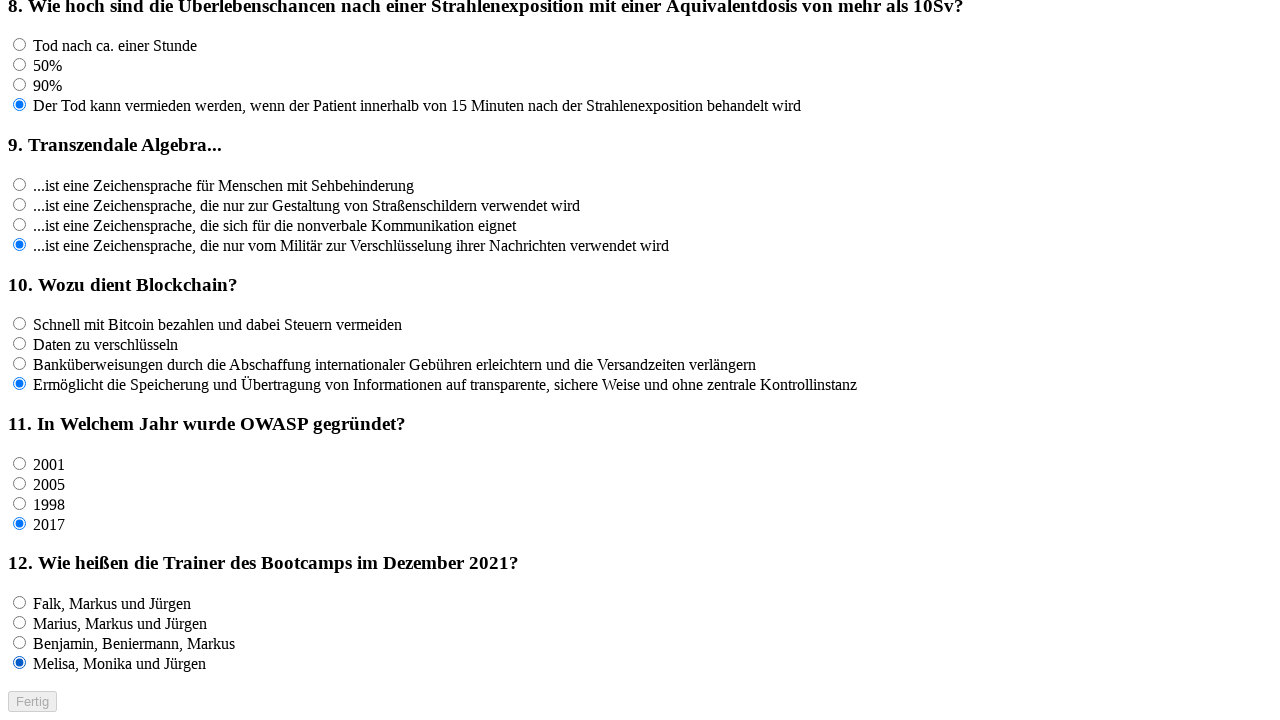